Tests a large form by filling all input fields with text and submitting the form via a button click

Starting URL: http://suninjuly.github.io/huge_form.html

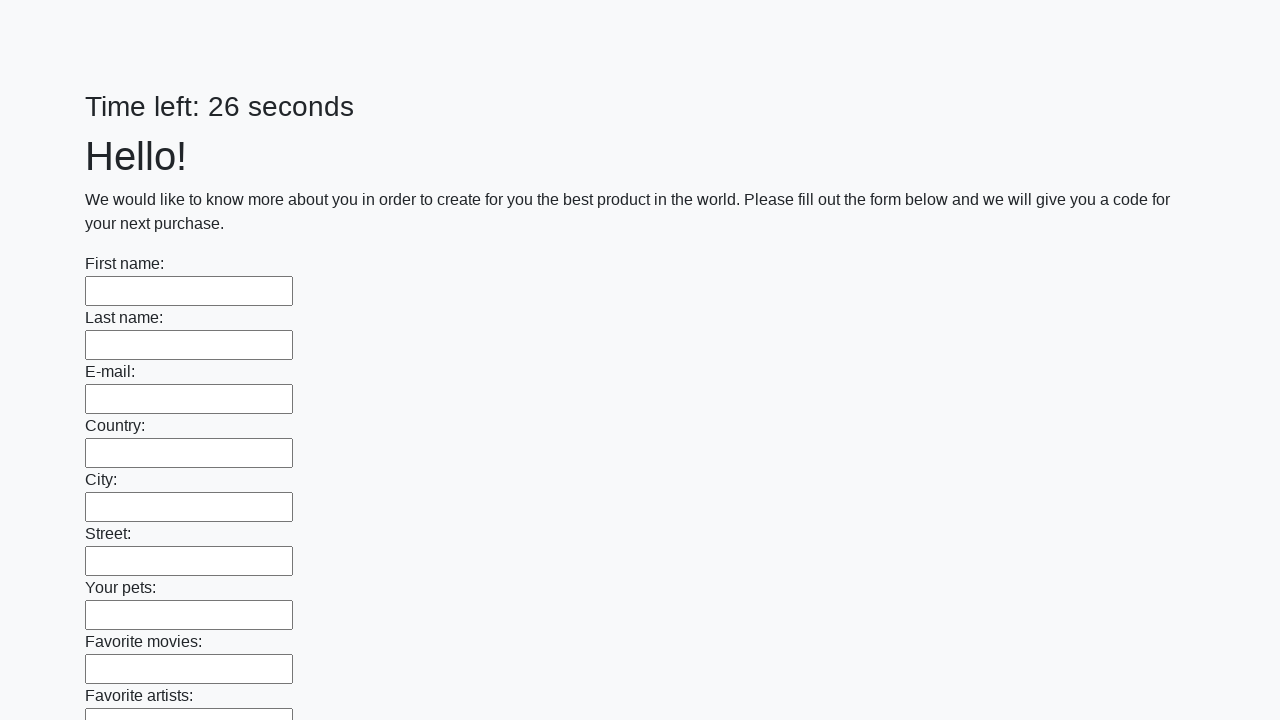

Navigated to huge form page
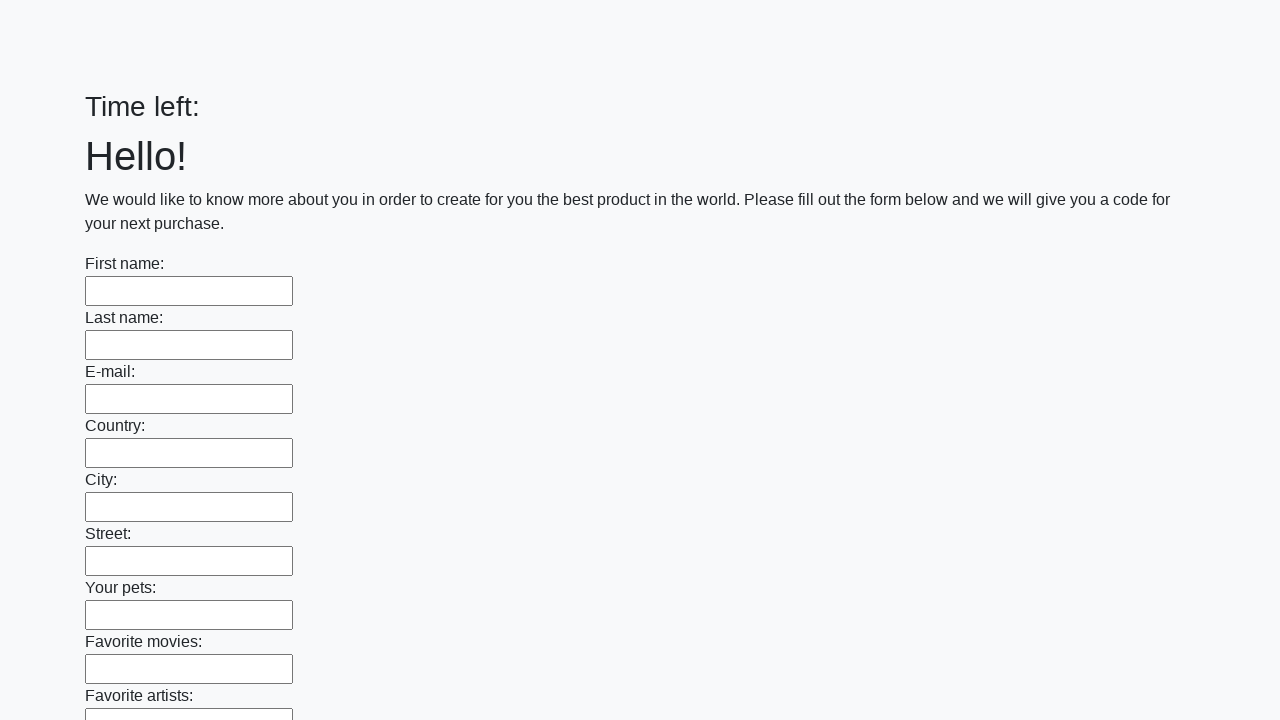

Filled an input field with 'sample text' on input >> nth=0
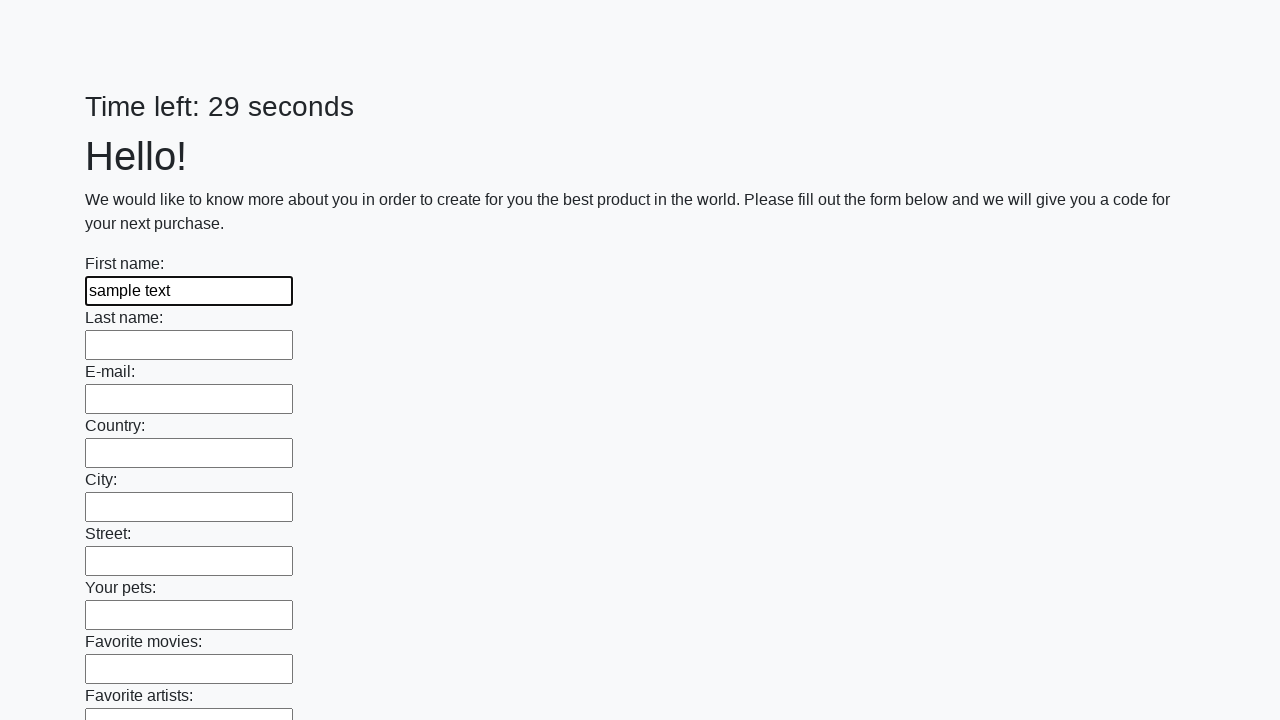

Filled an input field with 'sample text' on input >> nth=1
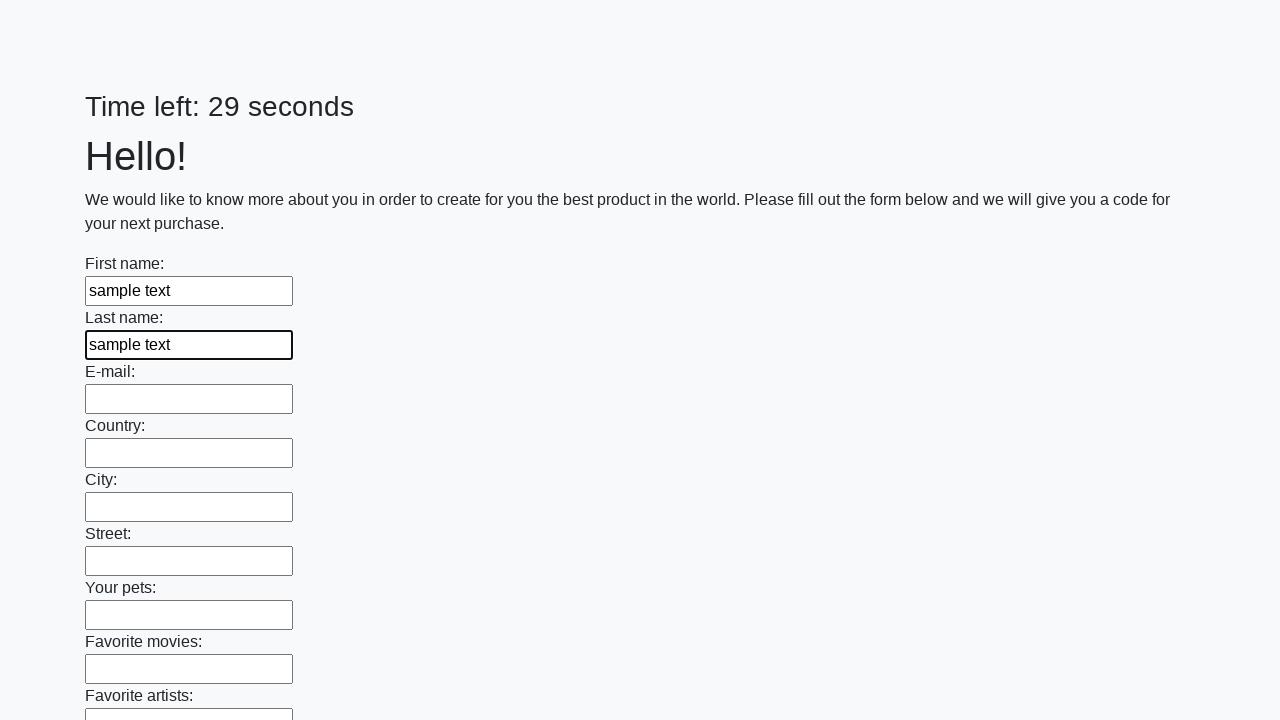

Filled an input field with 'sample text' on input >> nth=2
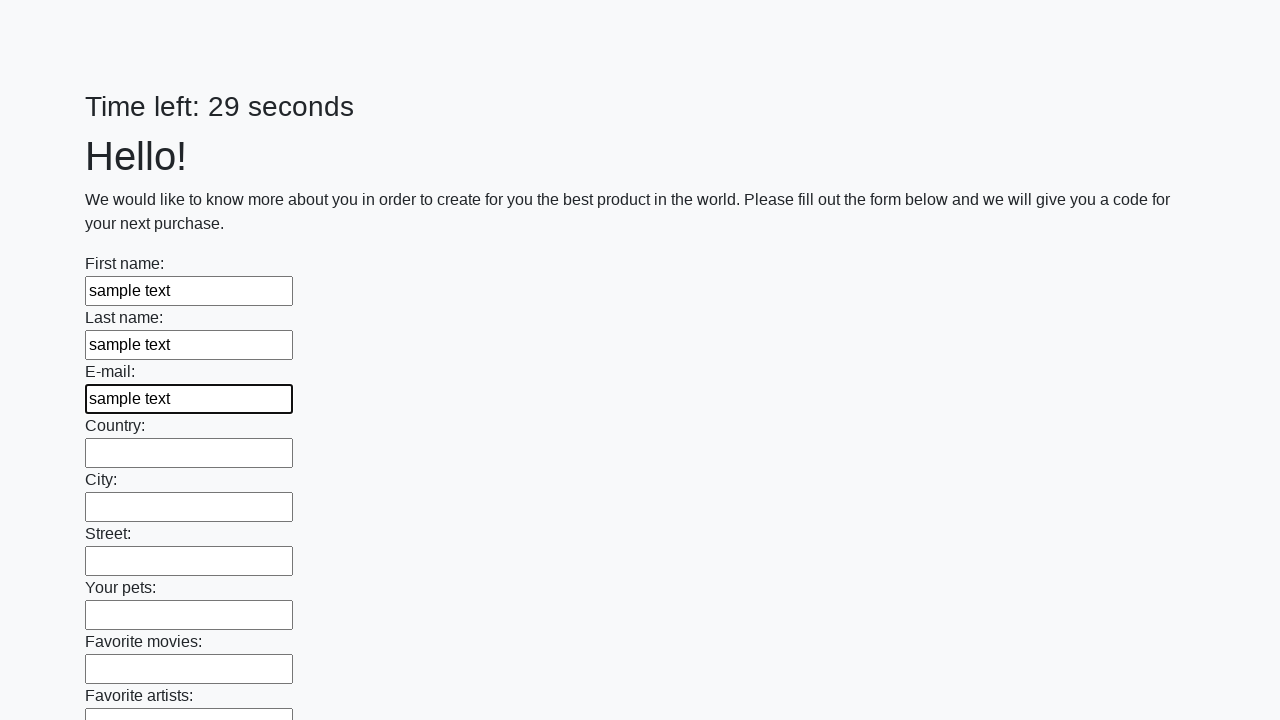

Filled an input field with 'sample text' on input >> nth=3
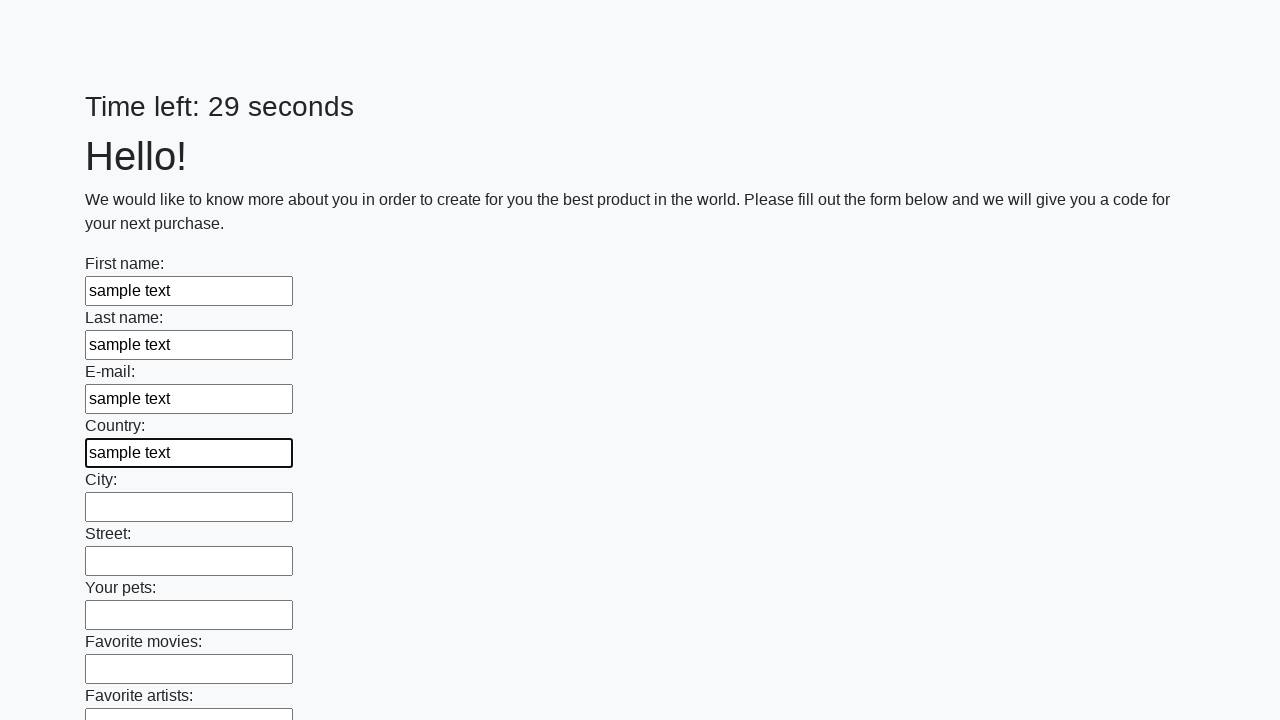

Filled an input field with 'sample text' on input >> nth=4
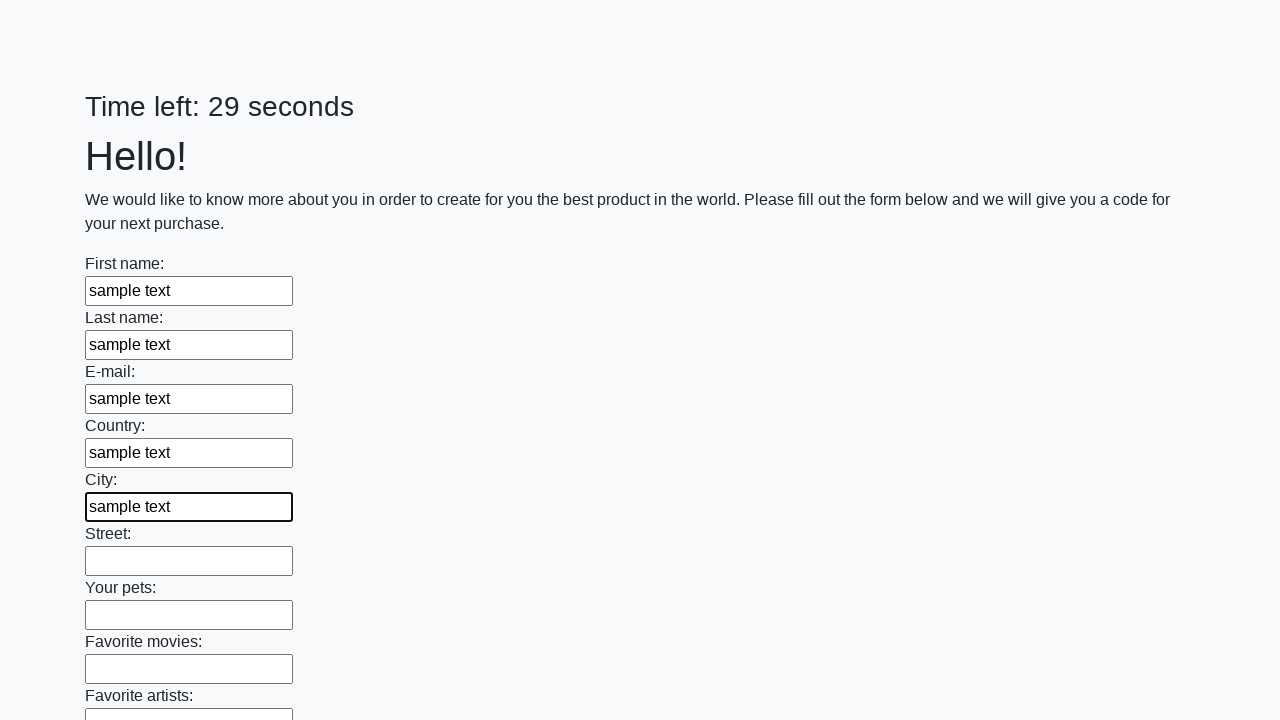

Filled an input field with 'sample text' on input >> nth=5
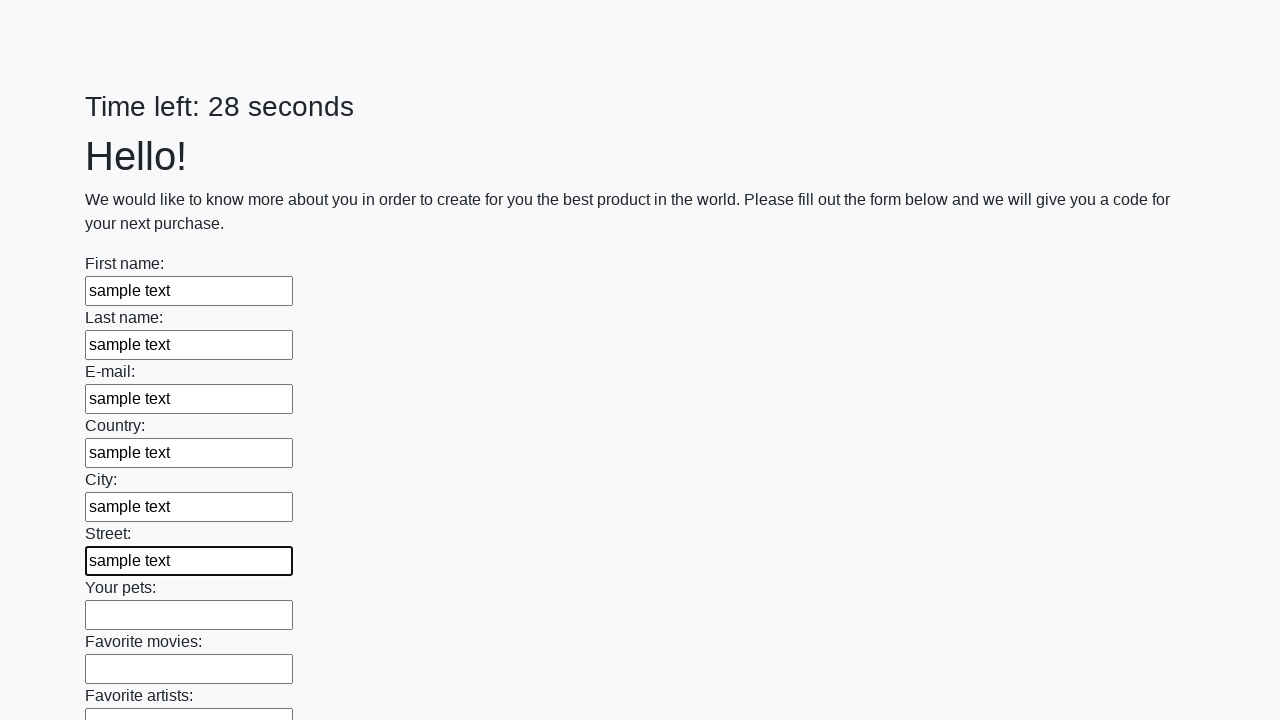

Filled an input field with 'sample text' on input >> nth=6
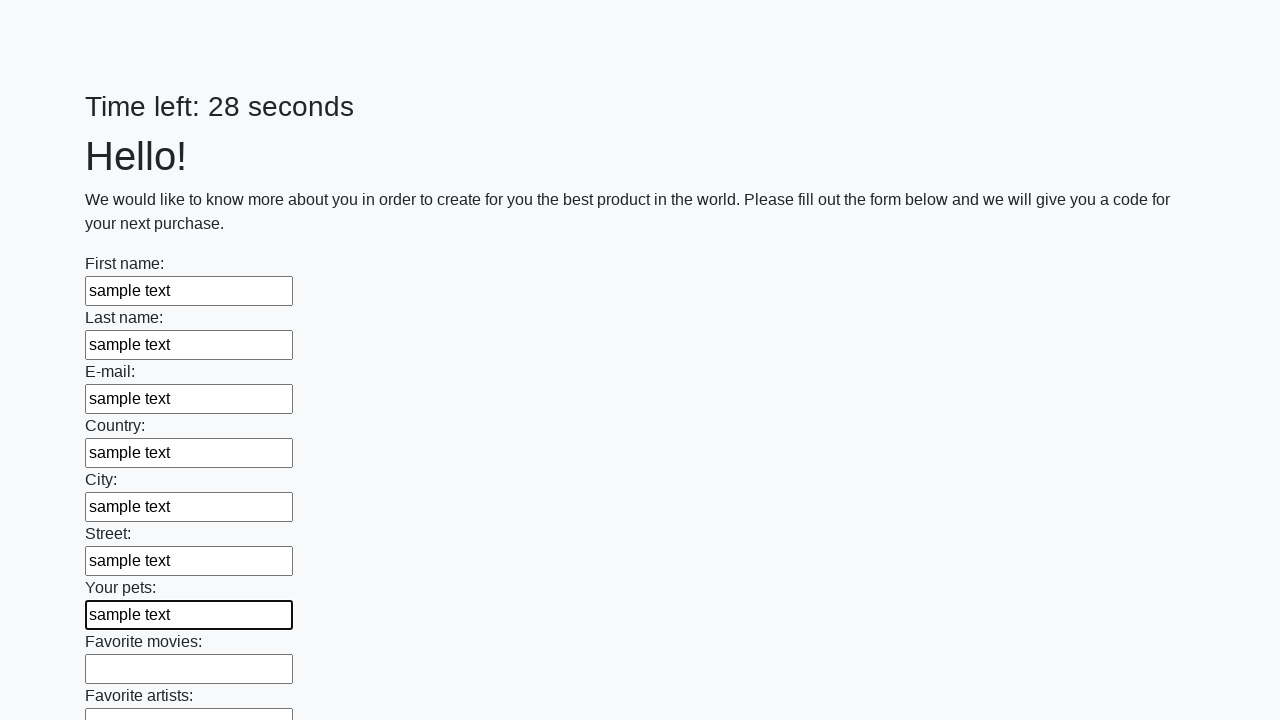

Filled an input field with 'sample text' on input >> nth=7
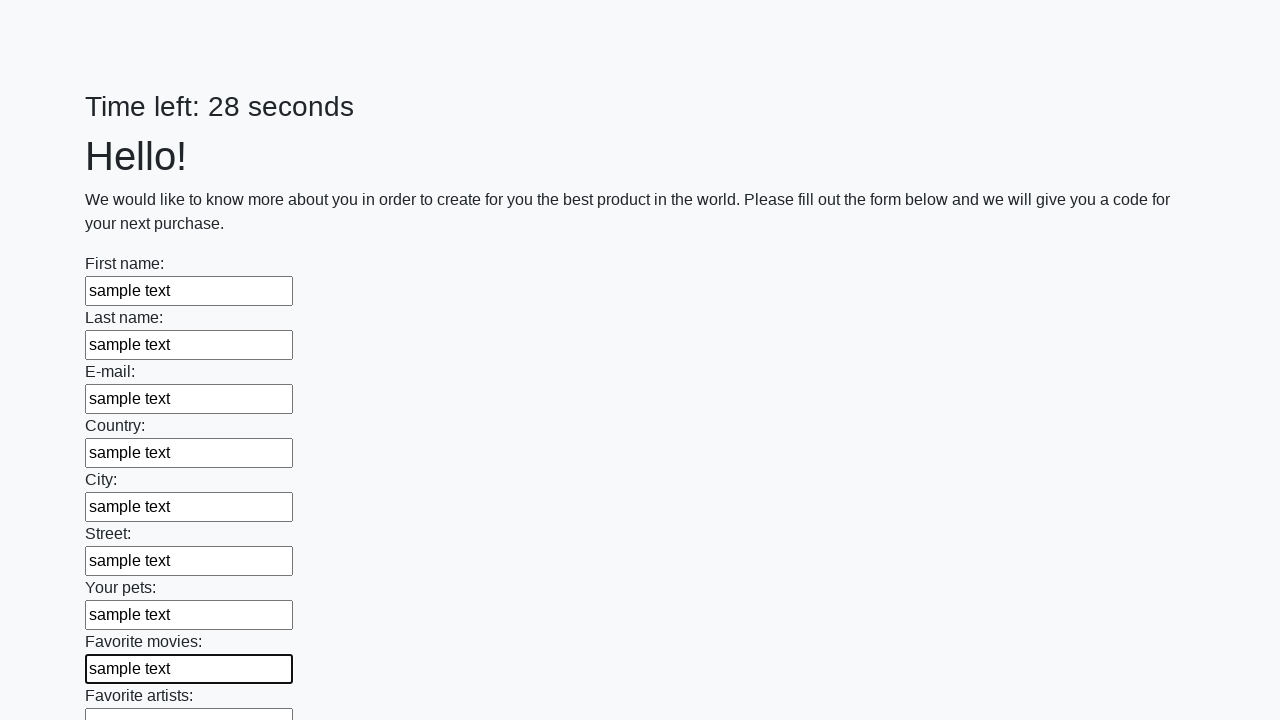

Filled an input field with 'sample text' on input >> nth=8
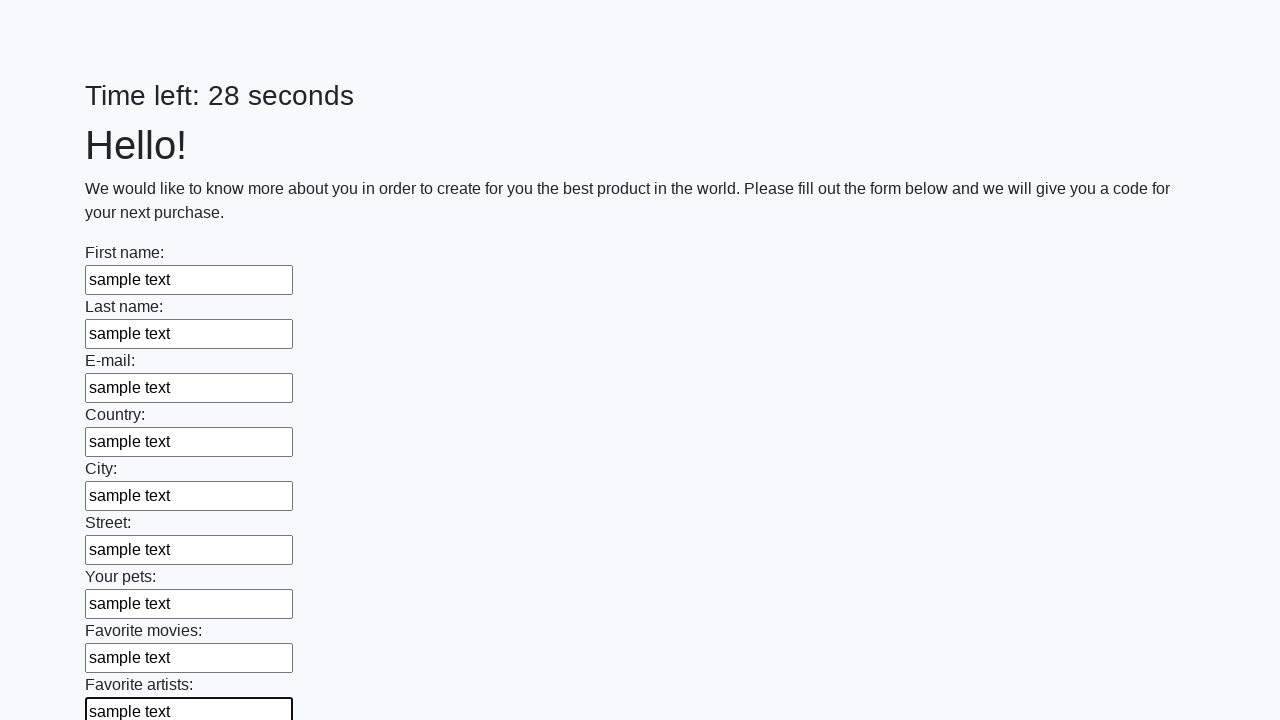

Filled an input field with 'sample text' on input >> nth=9
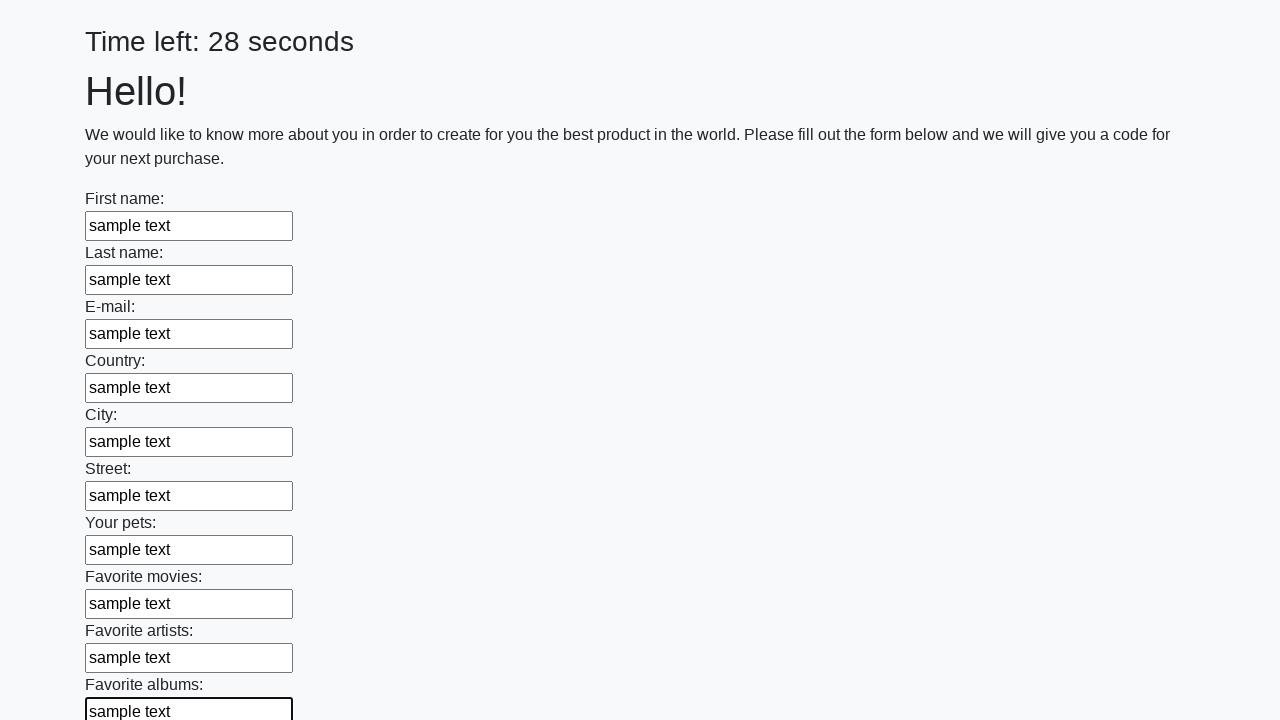

Filled an input field with 'sample text' on input >> nth=10
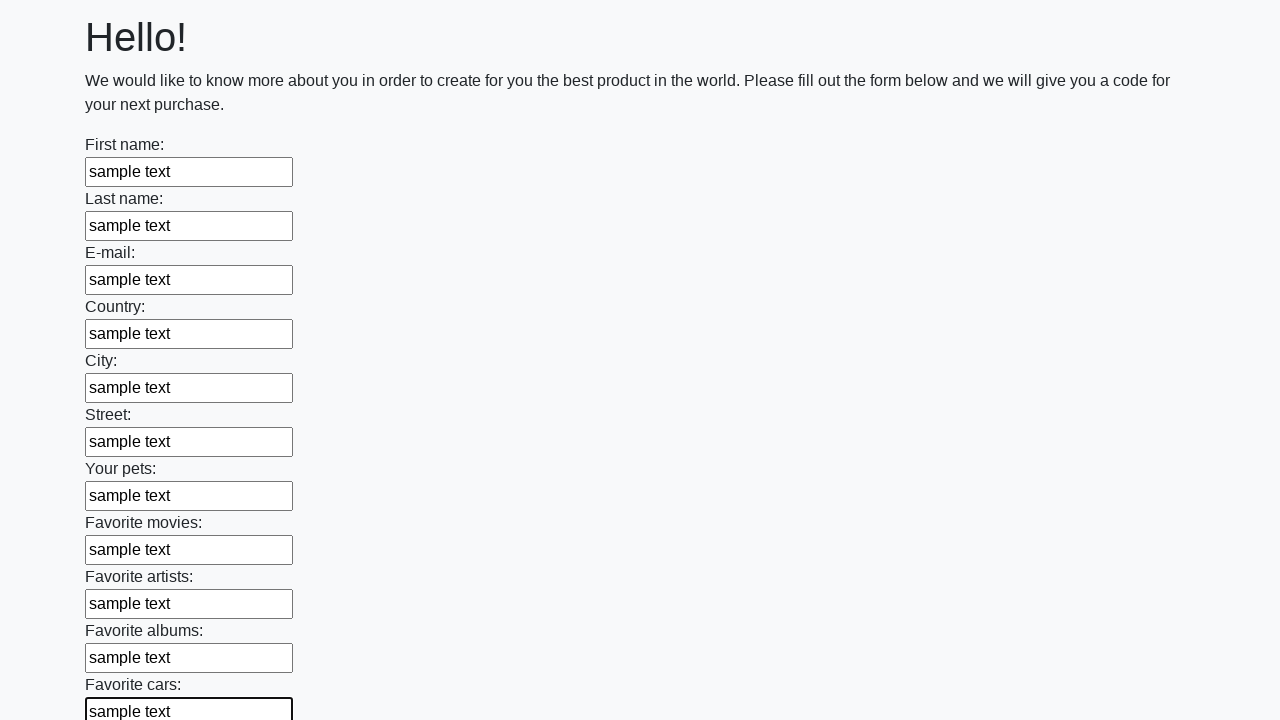

Filled an input field with 'sample text' on input >> nth=11
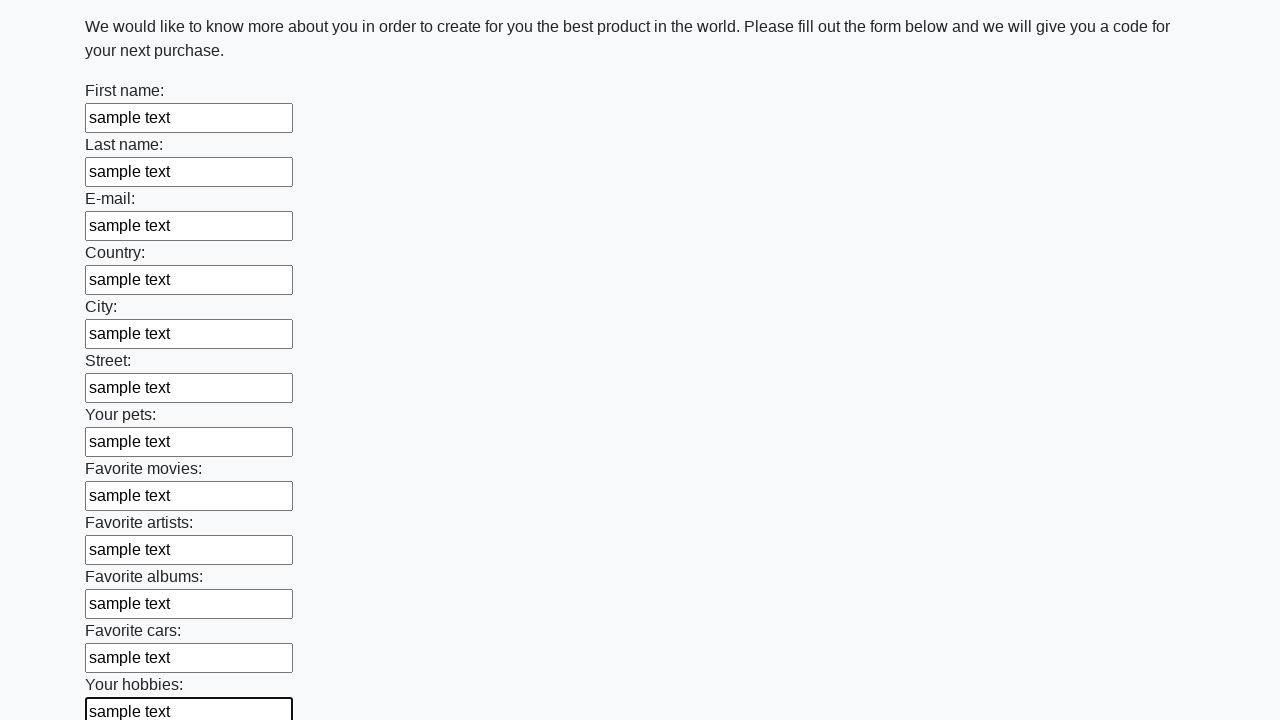

Filled an input field with 'sample text' on input >> nth=12
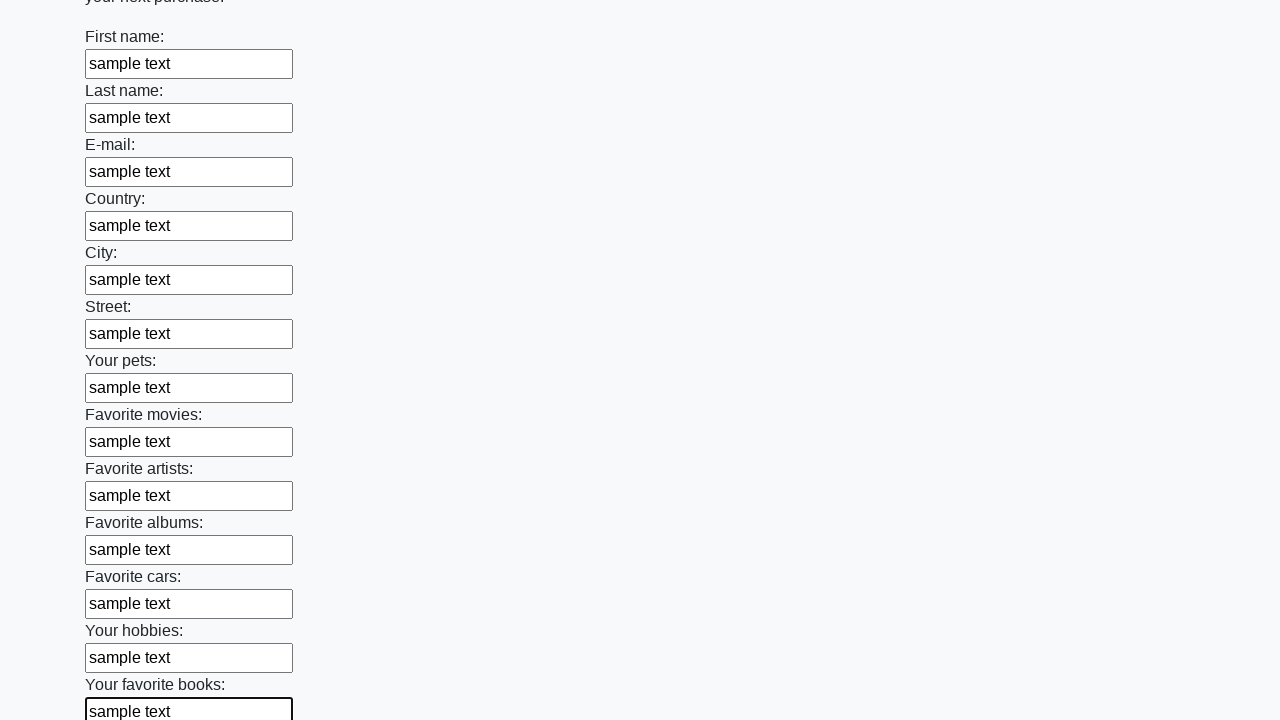

Filled an input field with 'sample text' on input >> nth=13
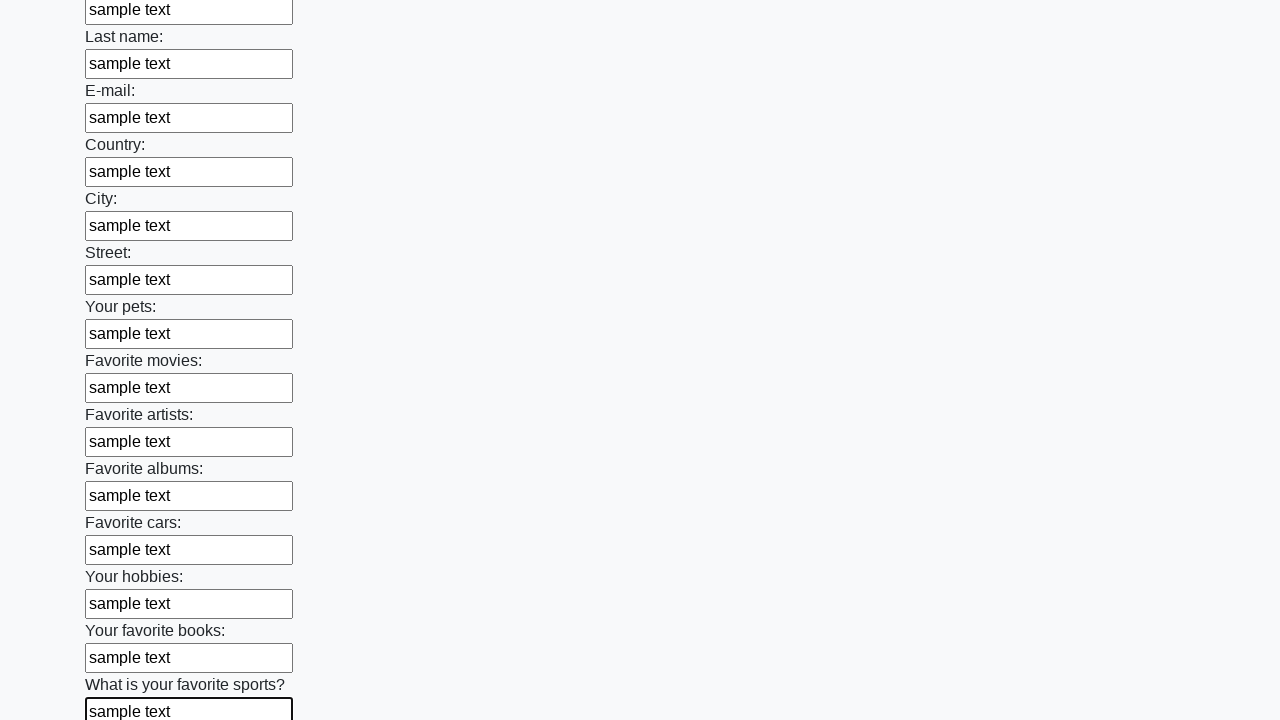

Filled an input field with 'sample text' on input >> nth=14
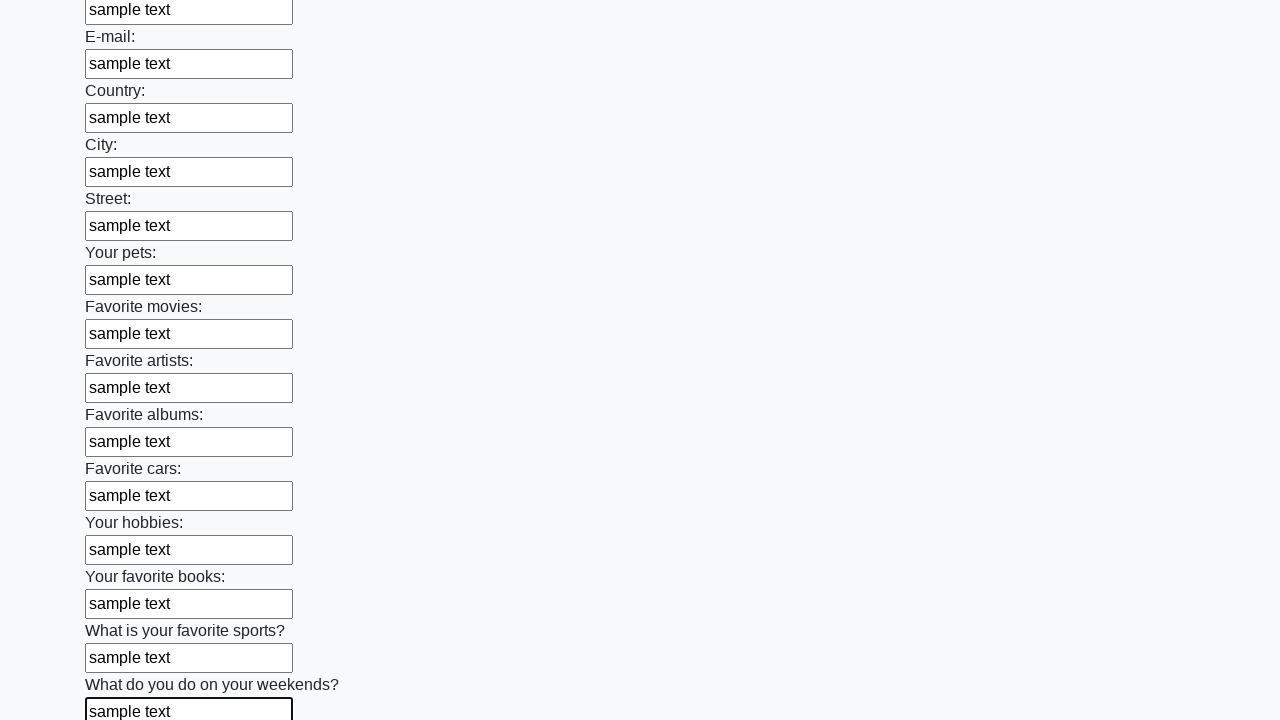

Filled an input field with 'sample text' on input >> nth=15
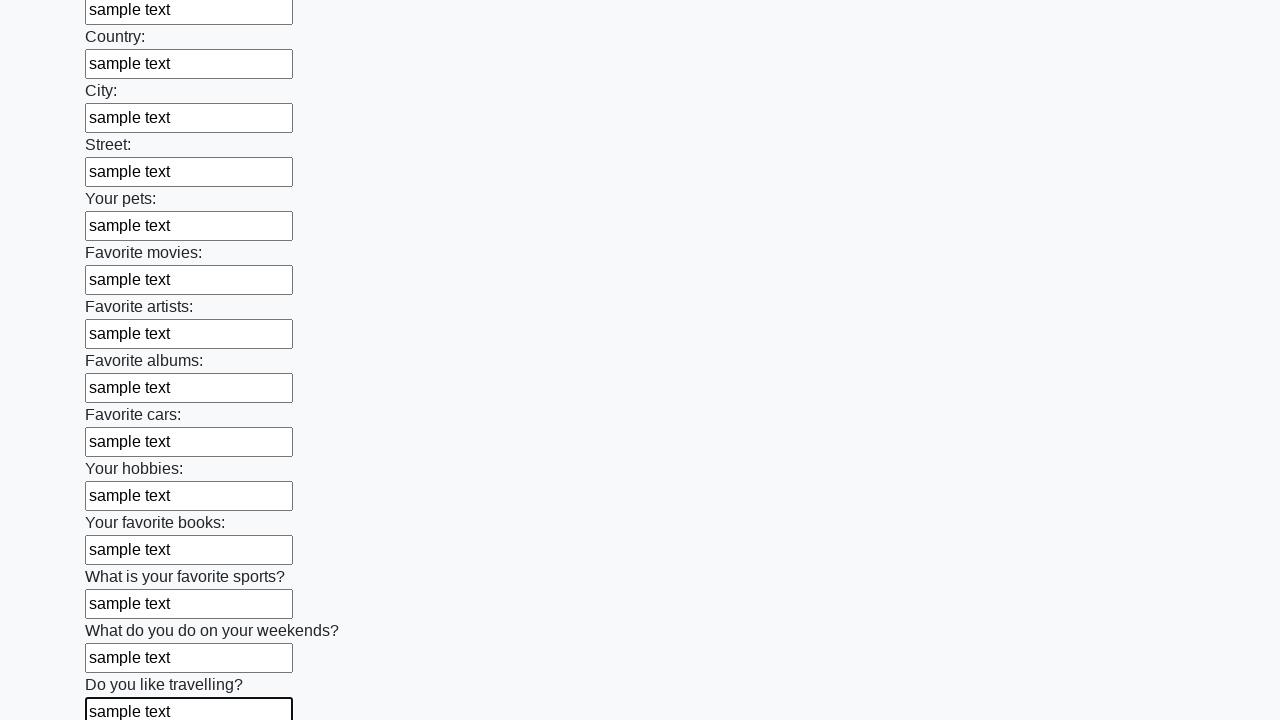

Filled an input field with 'sample text' on input >> nth=16
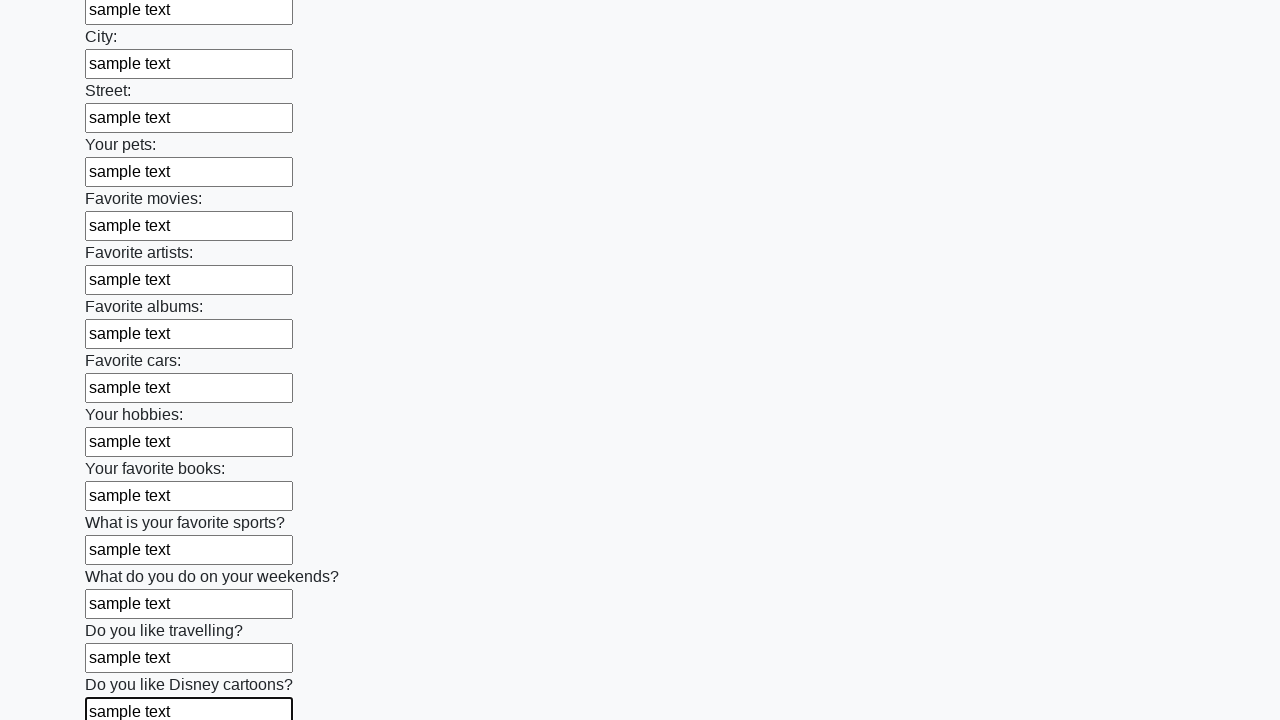

Filled an input field with 'sample text' on input >> nth=17
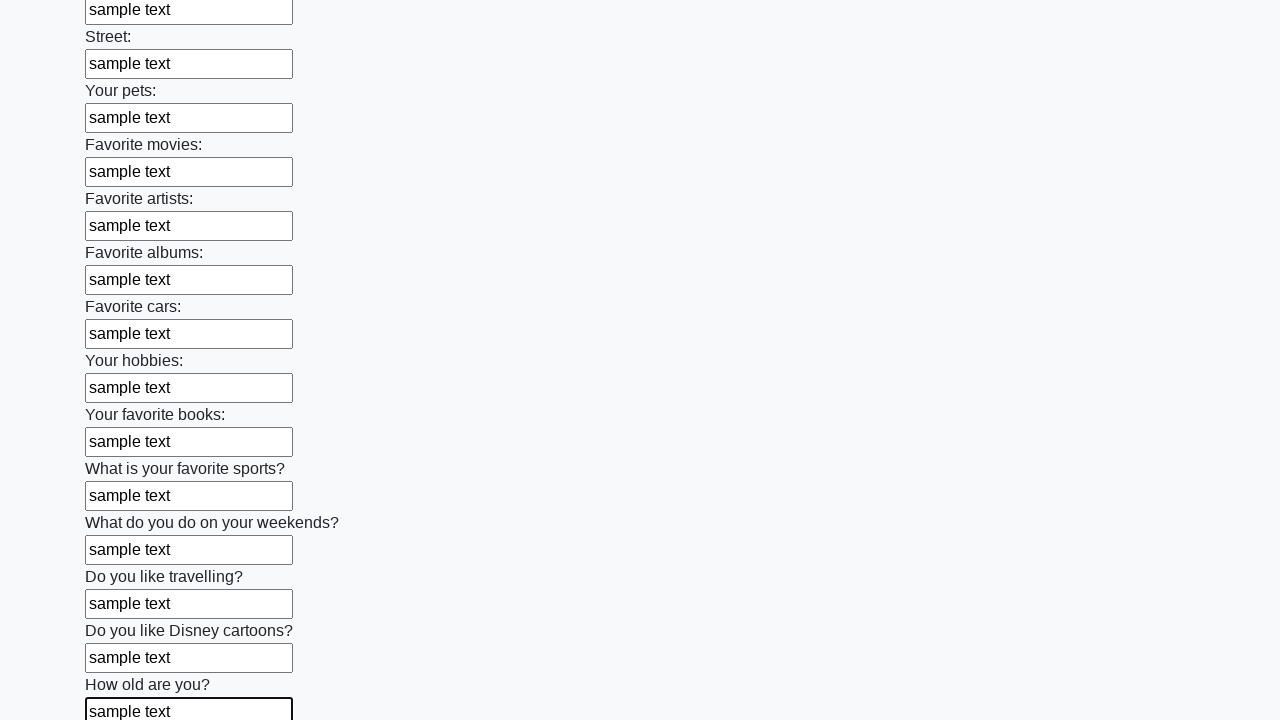

Filled an input field with 'sample text' on input >> nth=18
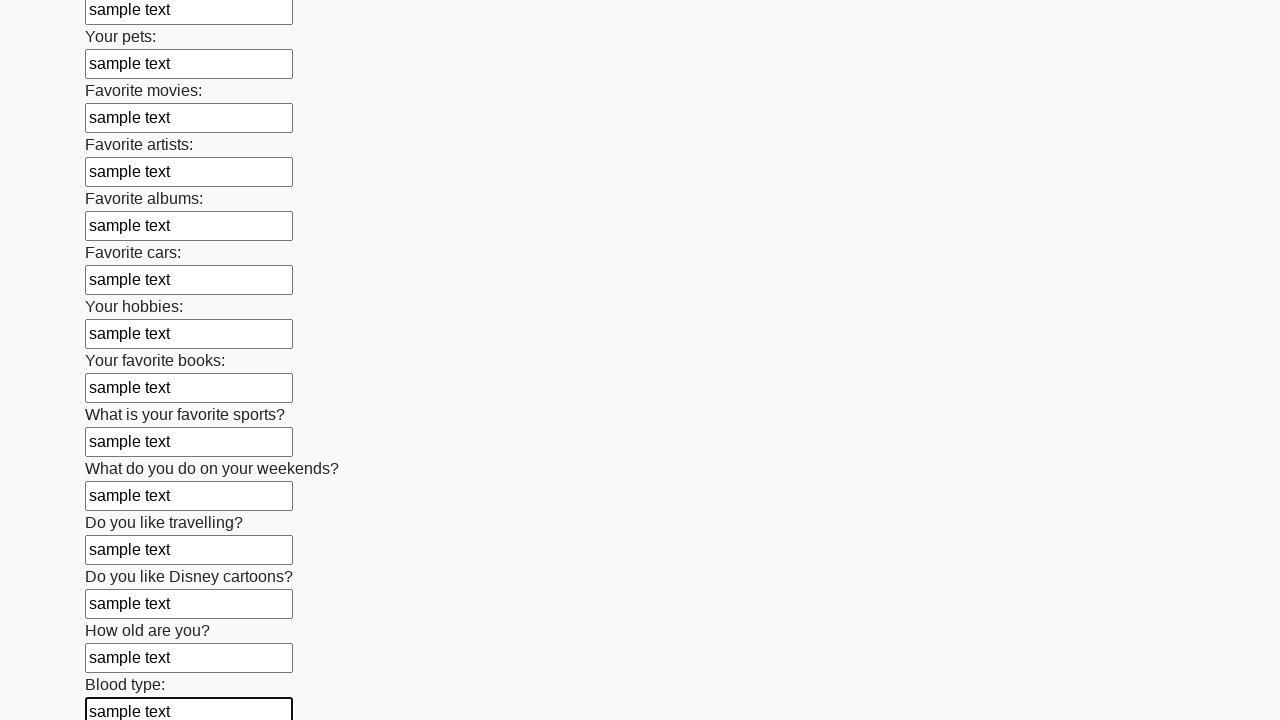

Filled an input field with 'sample text' on input >> nth=19
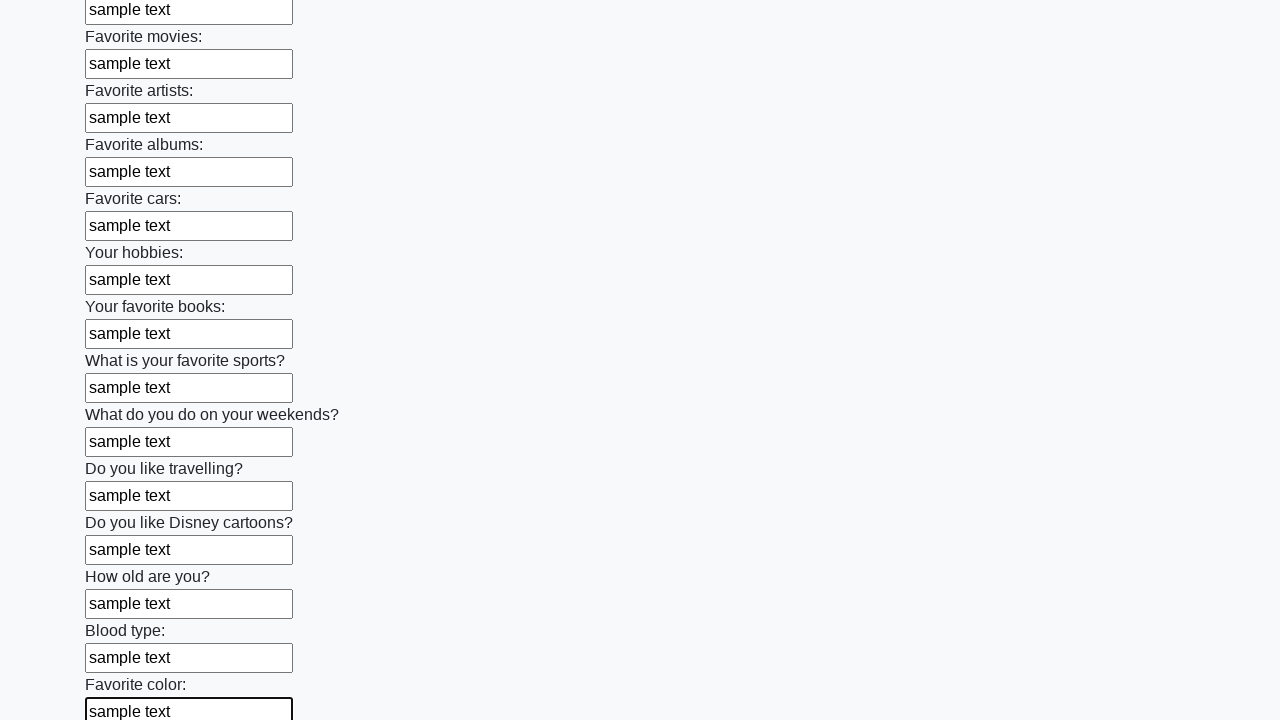

Filled an input field with 'sample text' on input >> nth=20
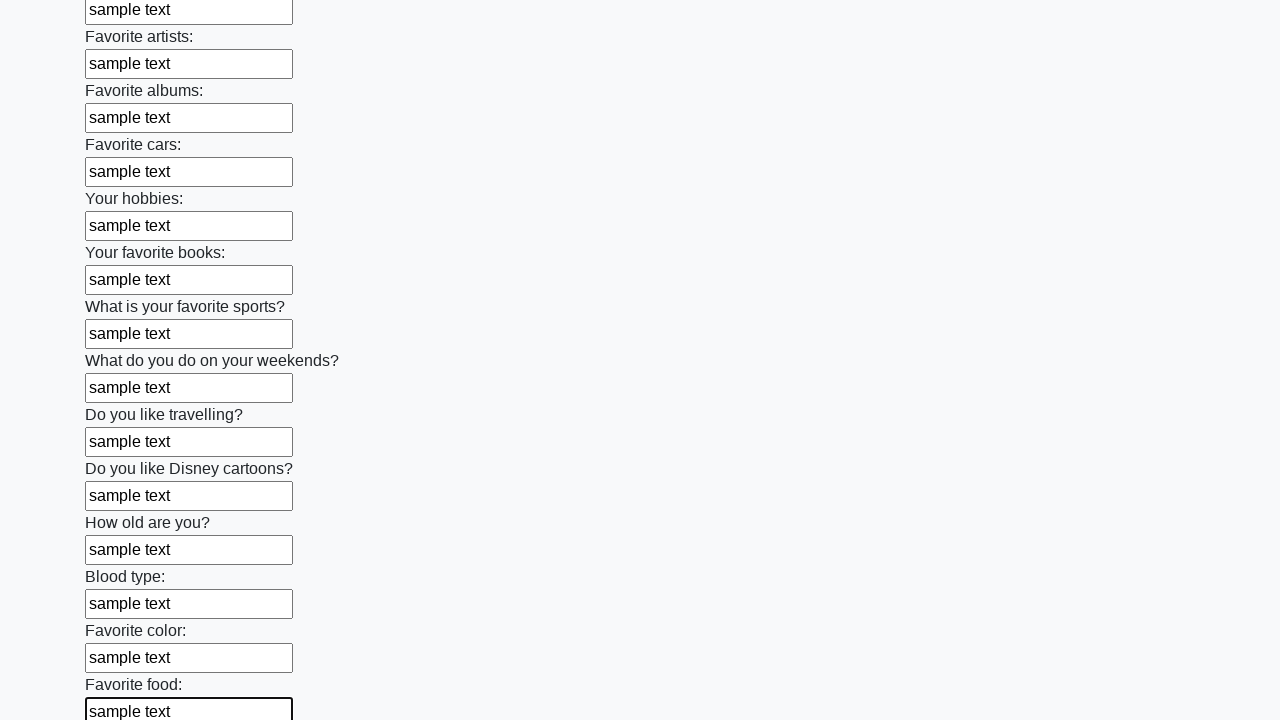

Filled an input field with 'sample text' on input >> nth=21
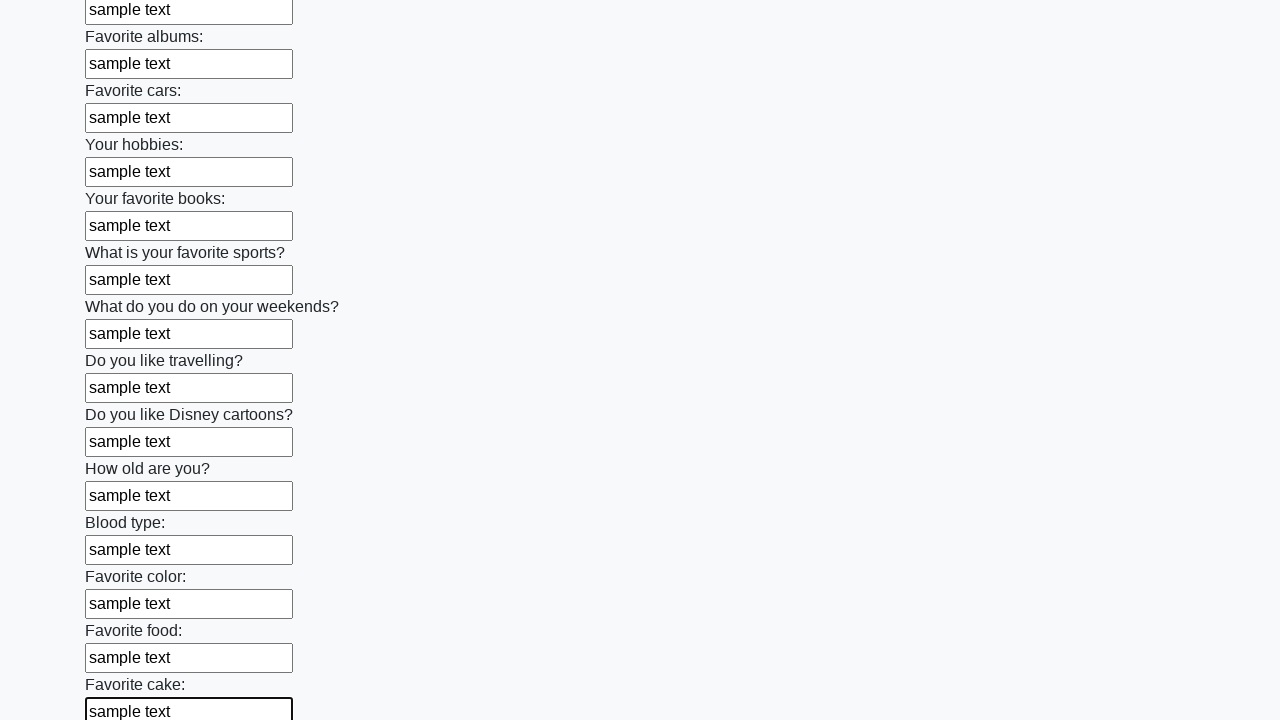

Filled an input field with 'sample text' on input >> nth=22
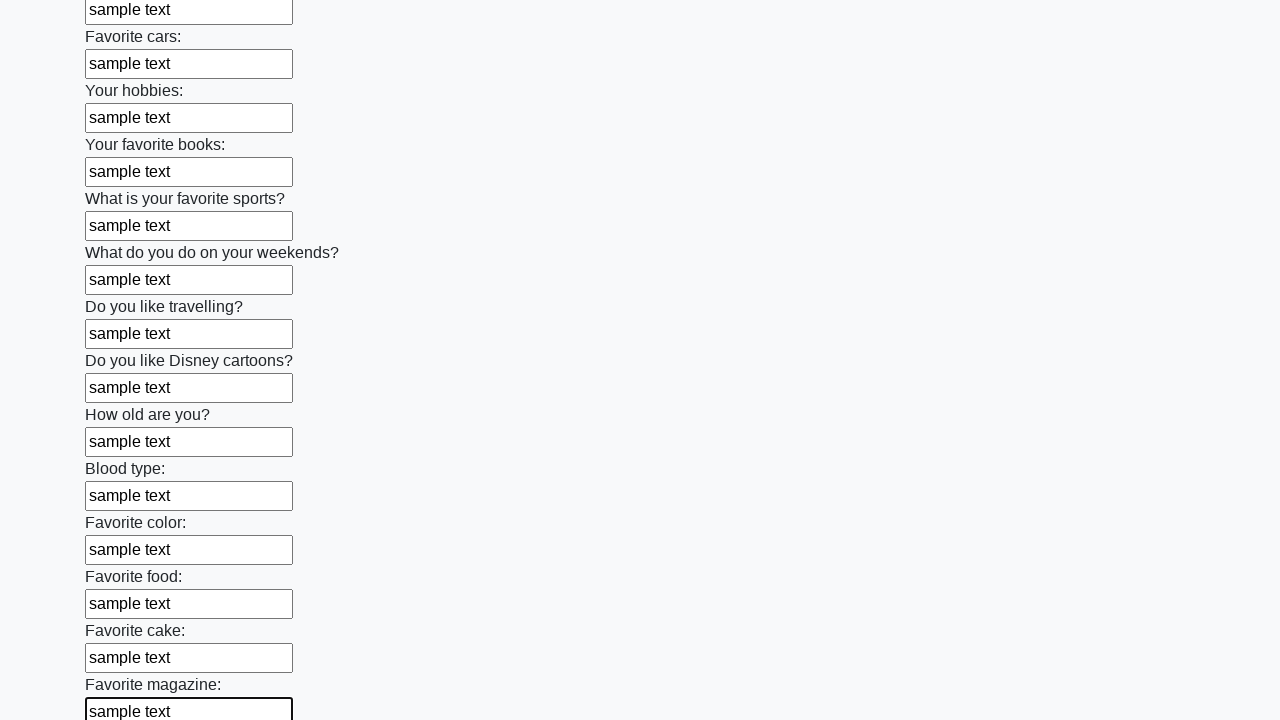

Filled an input field with 'sample text' on input >> nth=23
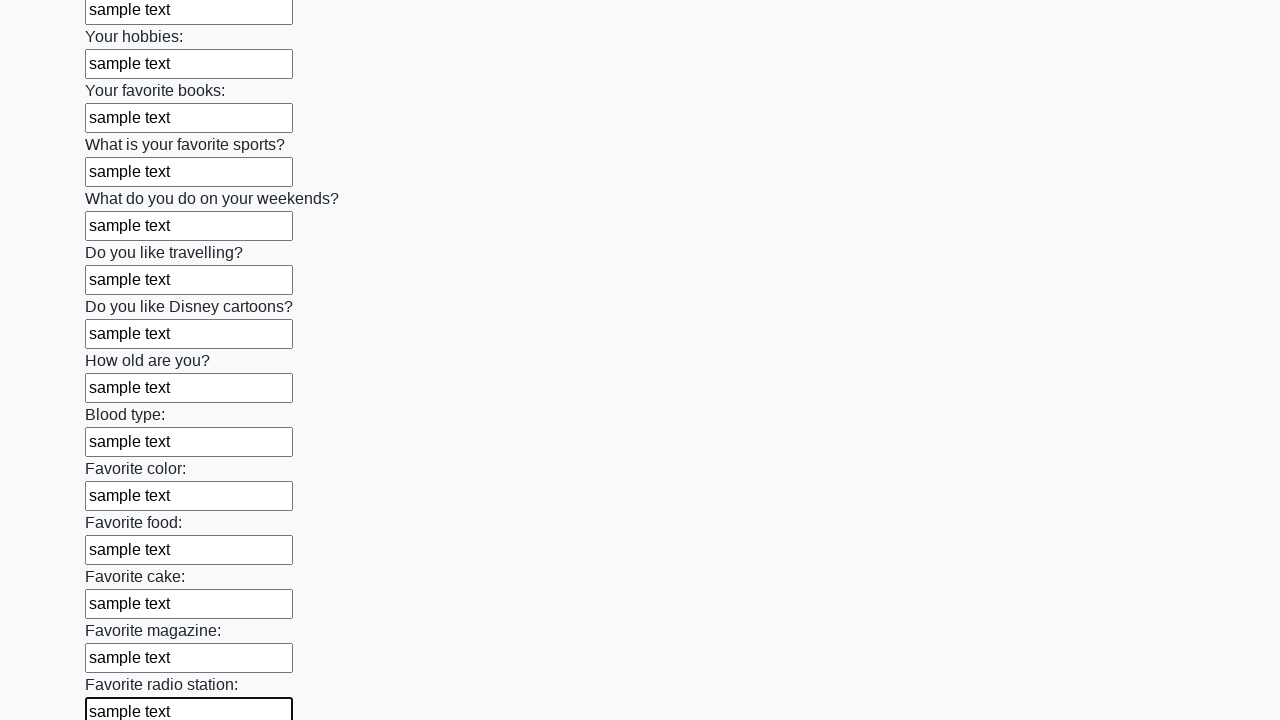

Filled an input field with 'sample text' on input >> nth=24
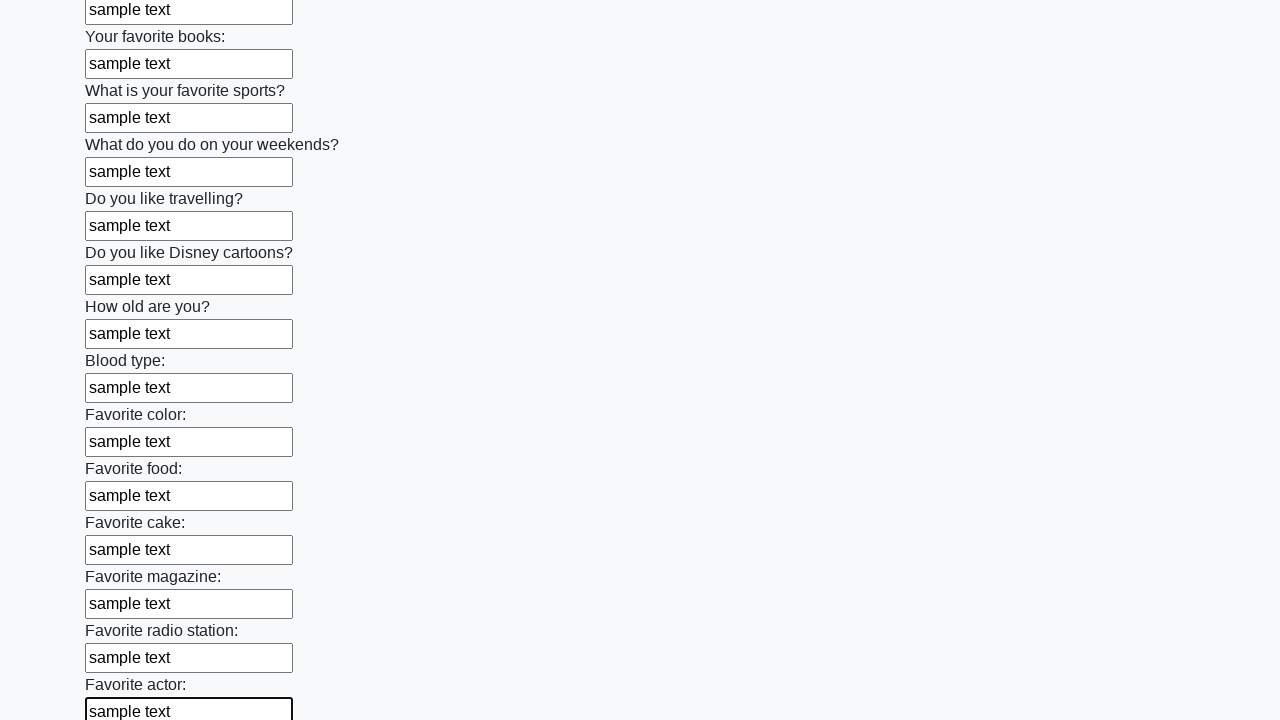

Filled an input field with 'sample text' on input >> nth=25
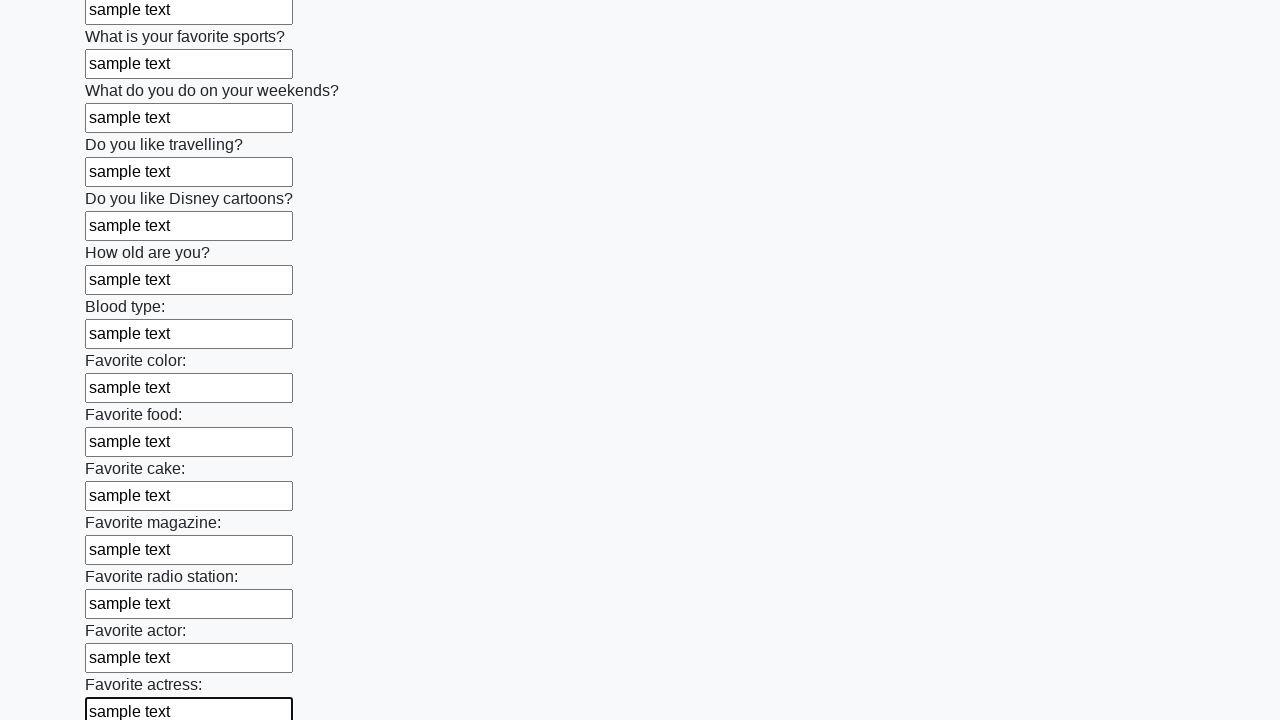

Filled an input field with 'sample text' on input >> nth=26
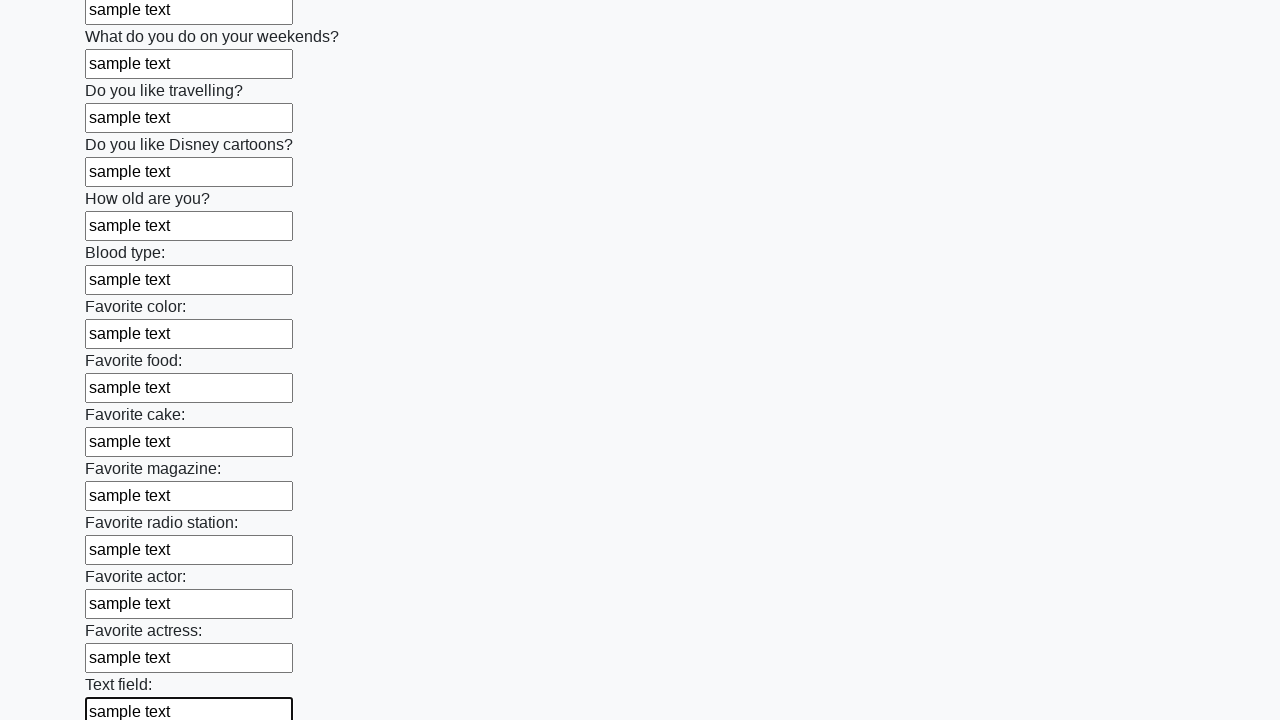

Filled an input field with 'sample text' on input >> nth=27
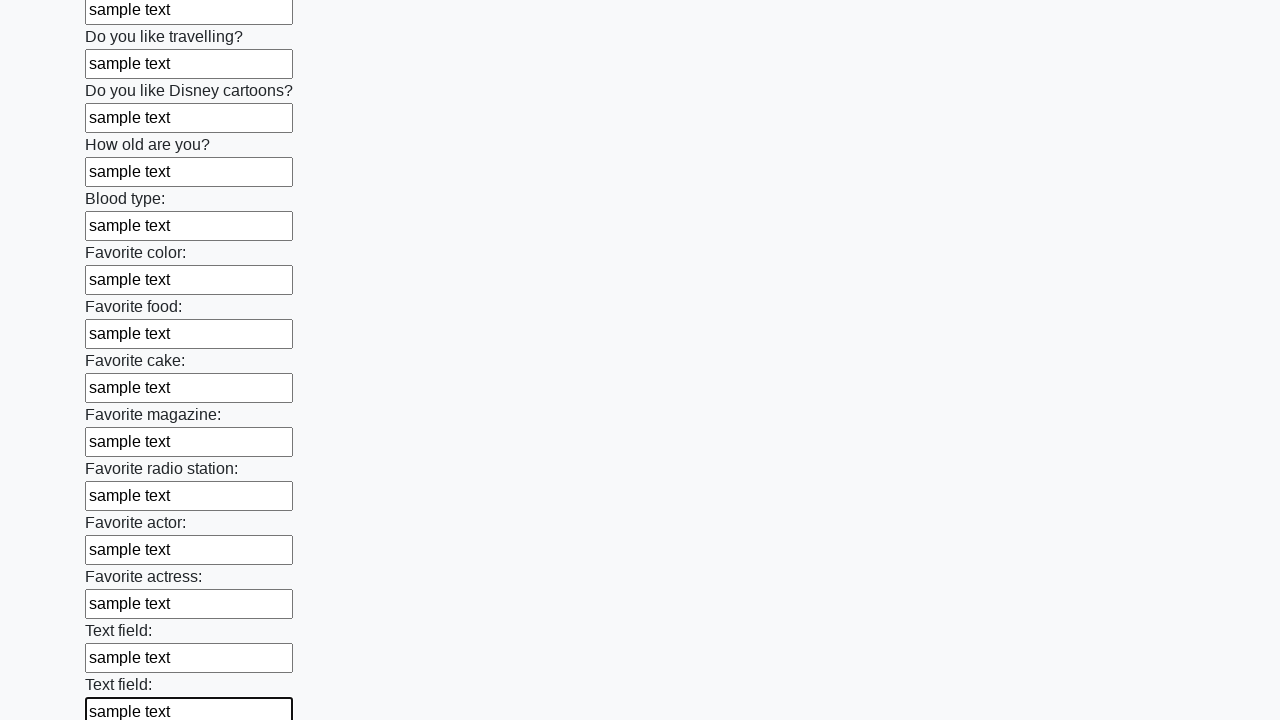

Filled an input field with 'sample text' on input >> nth=28
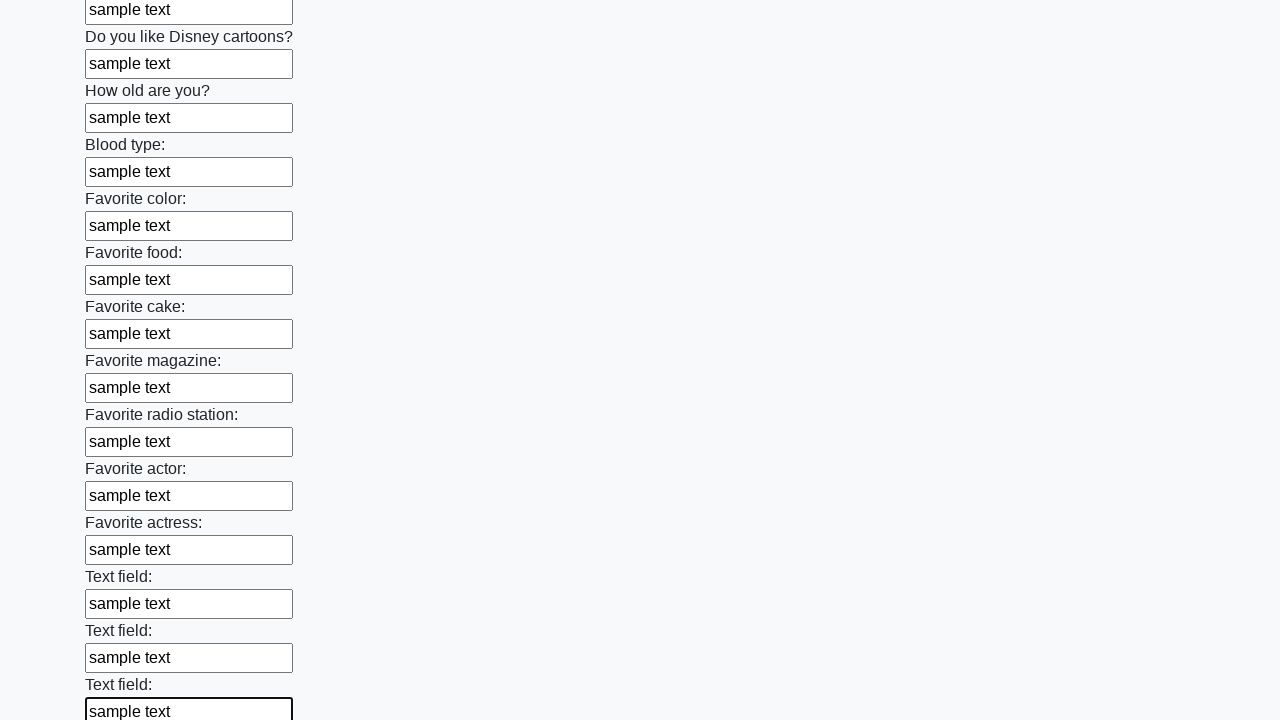

Filled an input field with 'sample text' on input >> nth=29
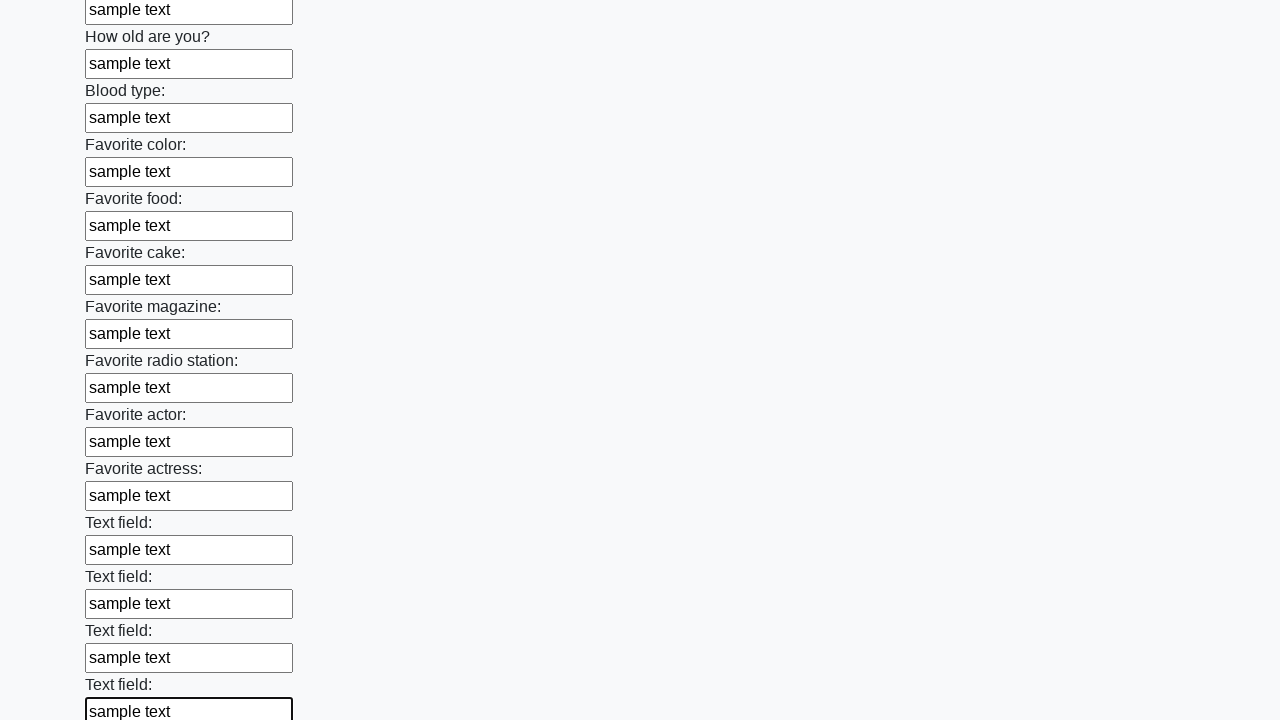

Filled an input field with 'sample text' on input >> nth=30
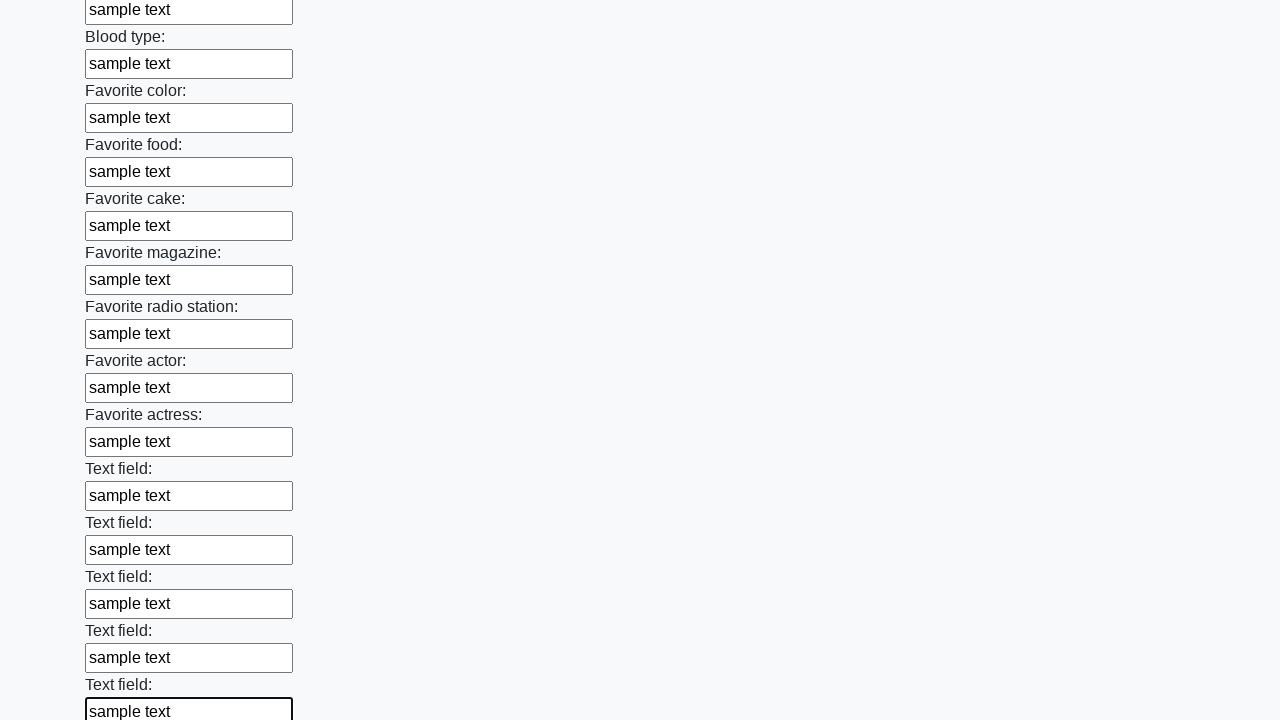

Filled an input field with 'sample text' on input >> nth=31
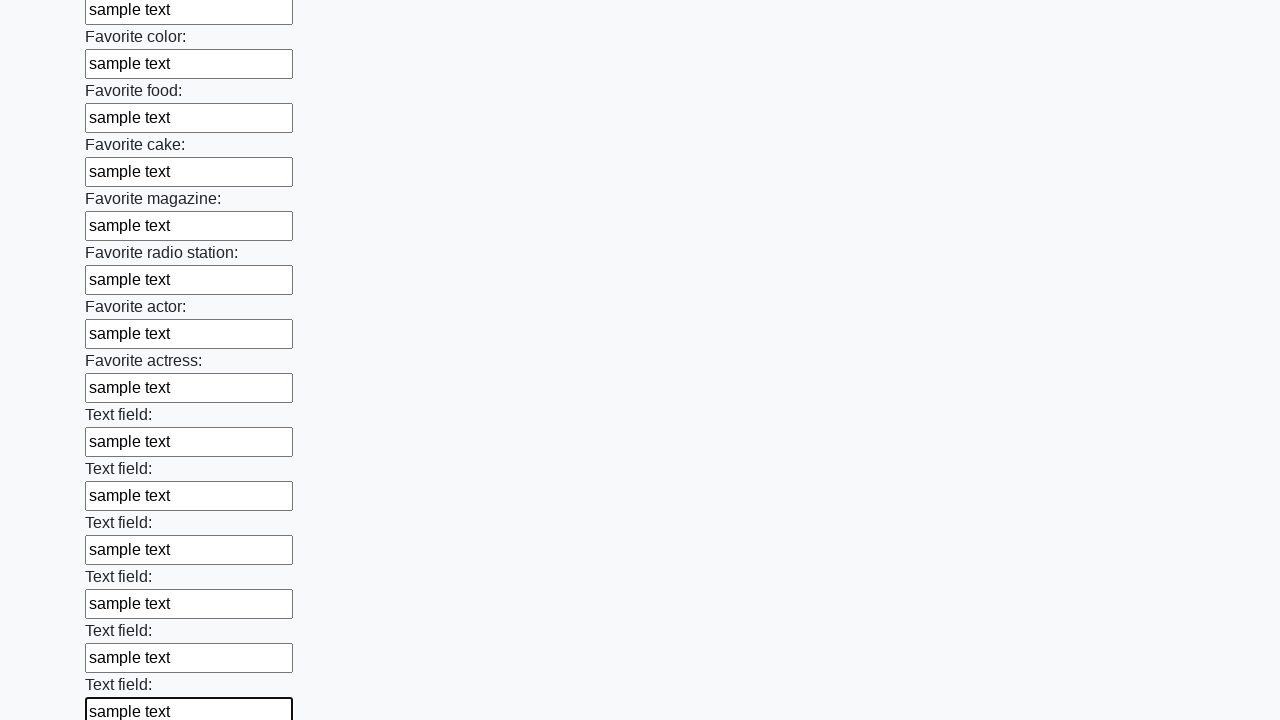

Filled an input field with 'sample text' on input >> nth=32
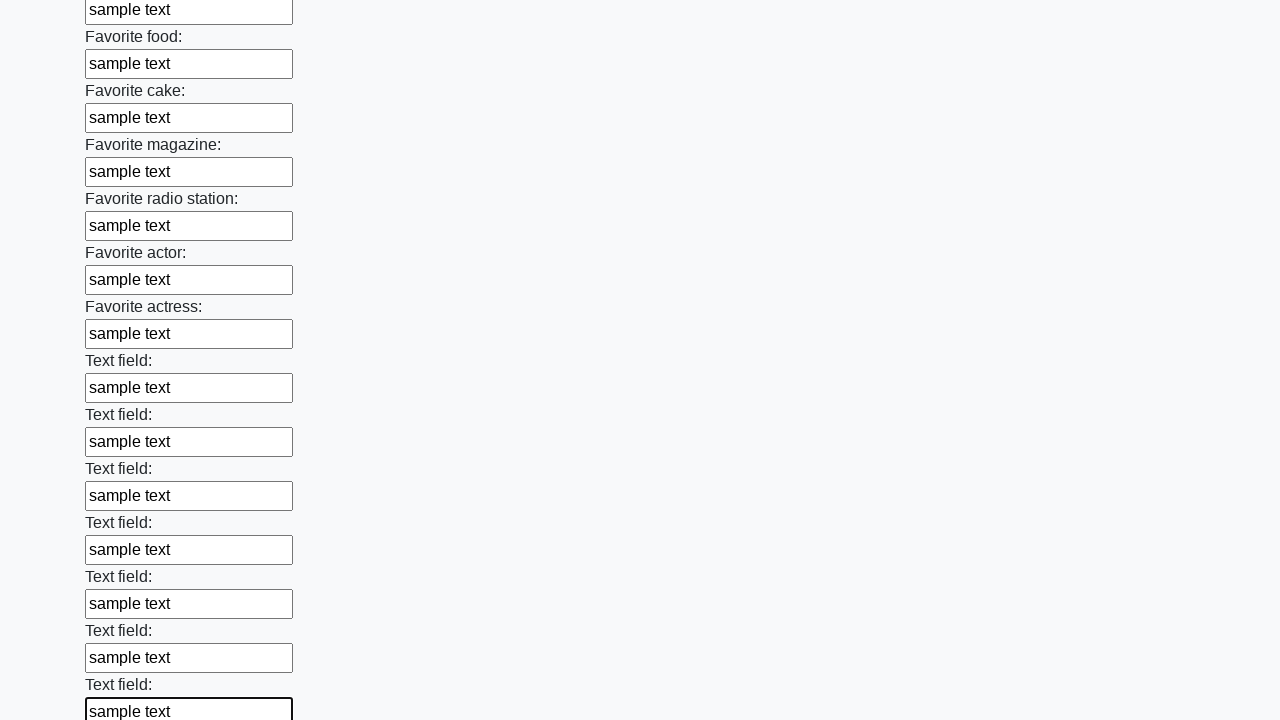

Filled an input field with 'sample text' on input >> nth=33
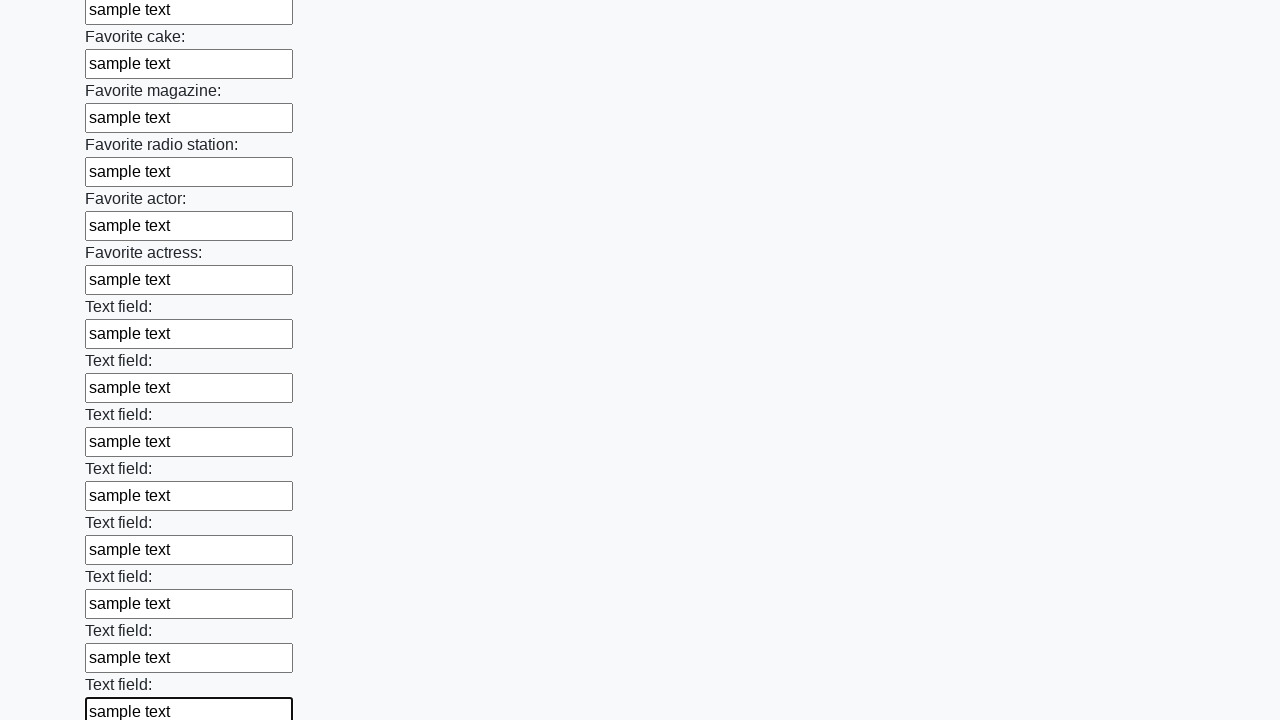

Filled an input field with 'sample text' on input >> nth=34
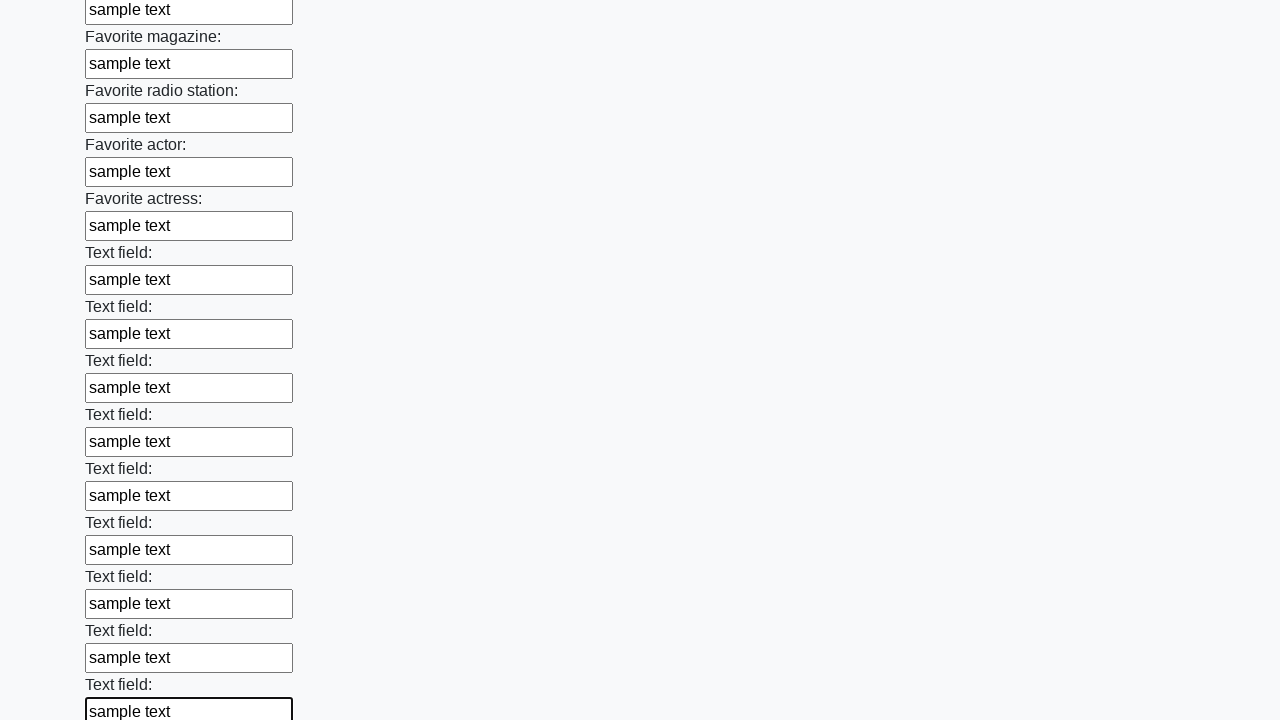

Filled an input field with 'sample text' on input >> nth=35
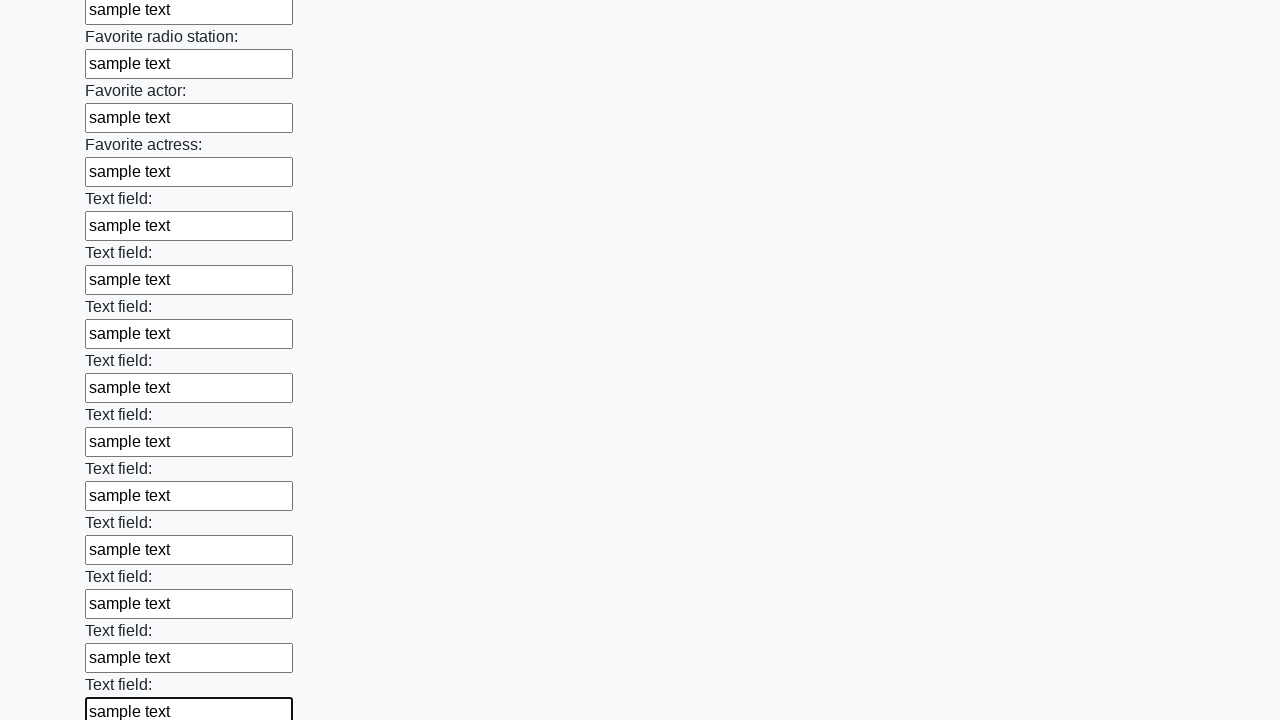

Filled an input field with 'sample text' on input >> nth=36
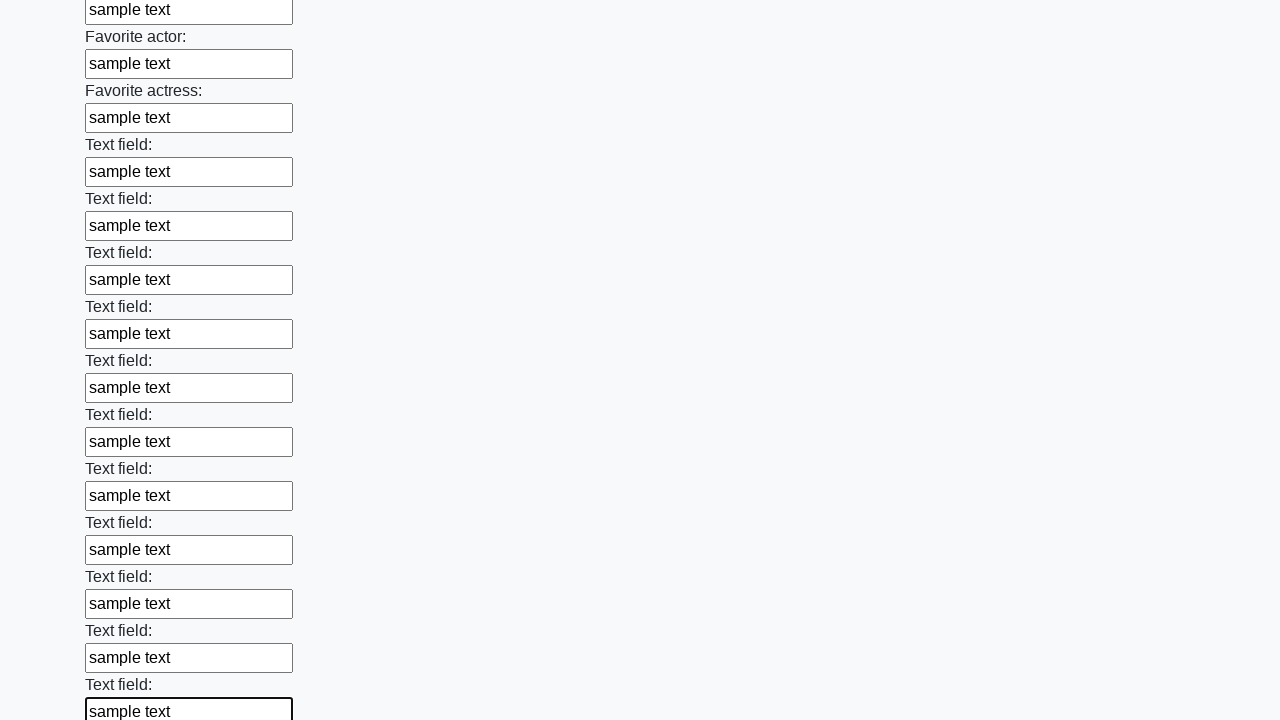

Filled an input field with 'sample text' on input >> nth=37
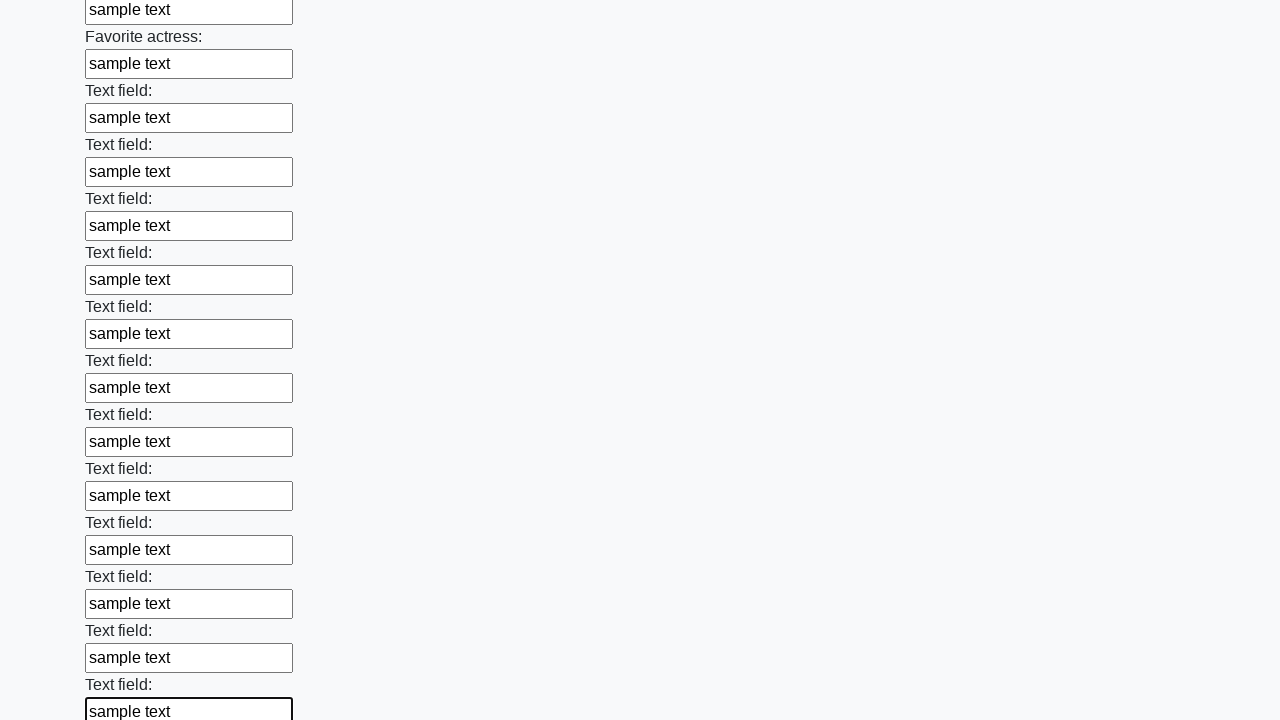

Filled an input field with 'sample text' on input >> nth=38
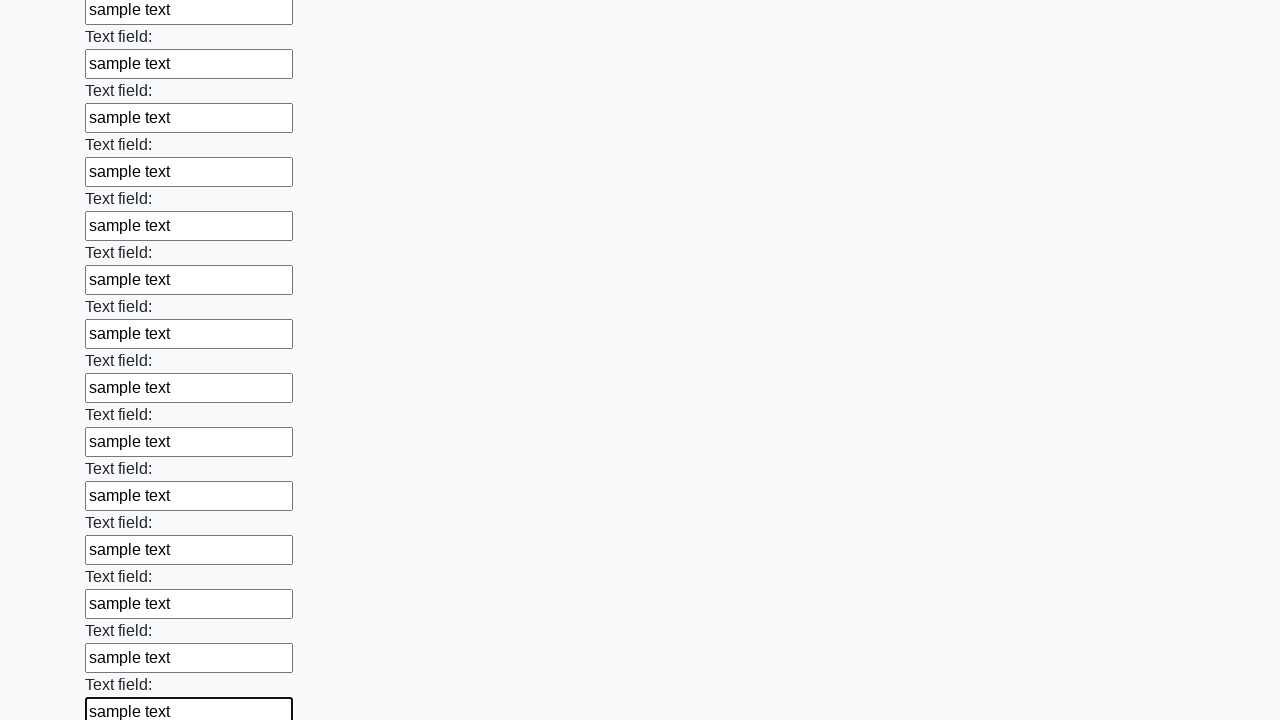

Filled an input field with 'sample text' on input >> nth=39
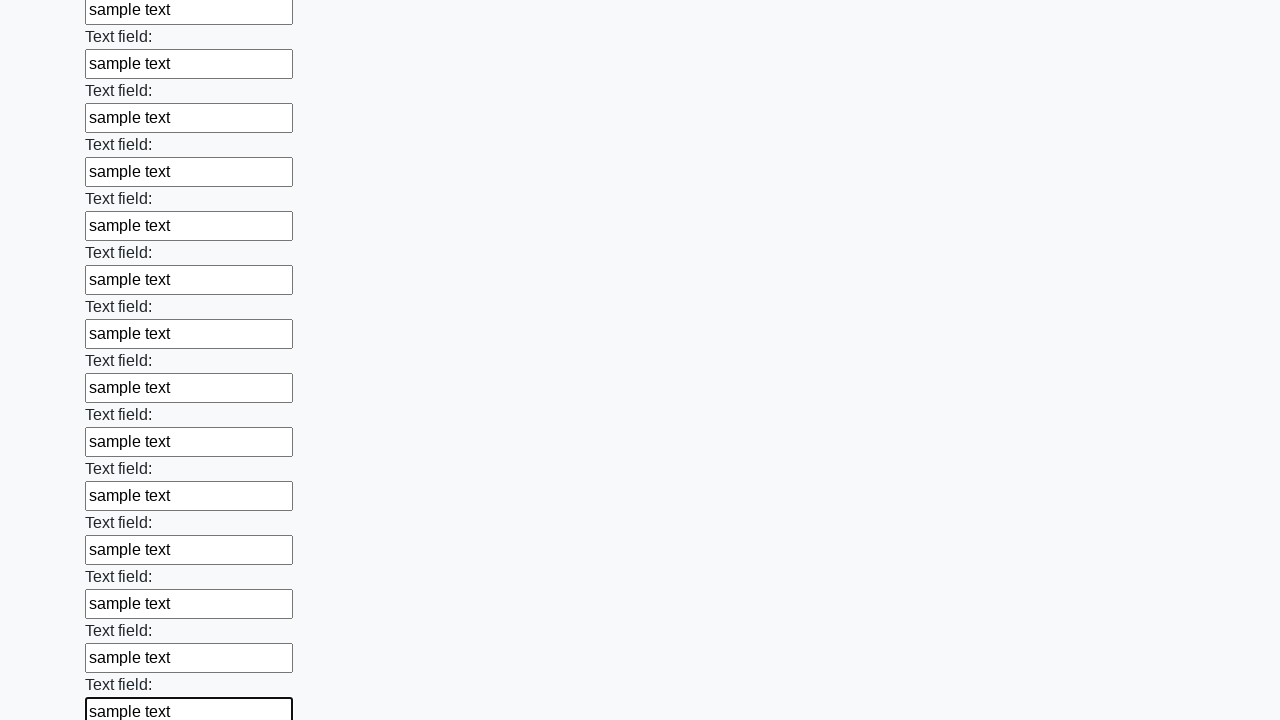

Filled an input field with 'sample text' on input >> nth=40
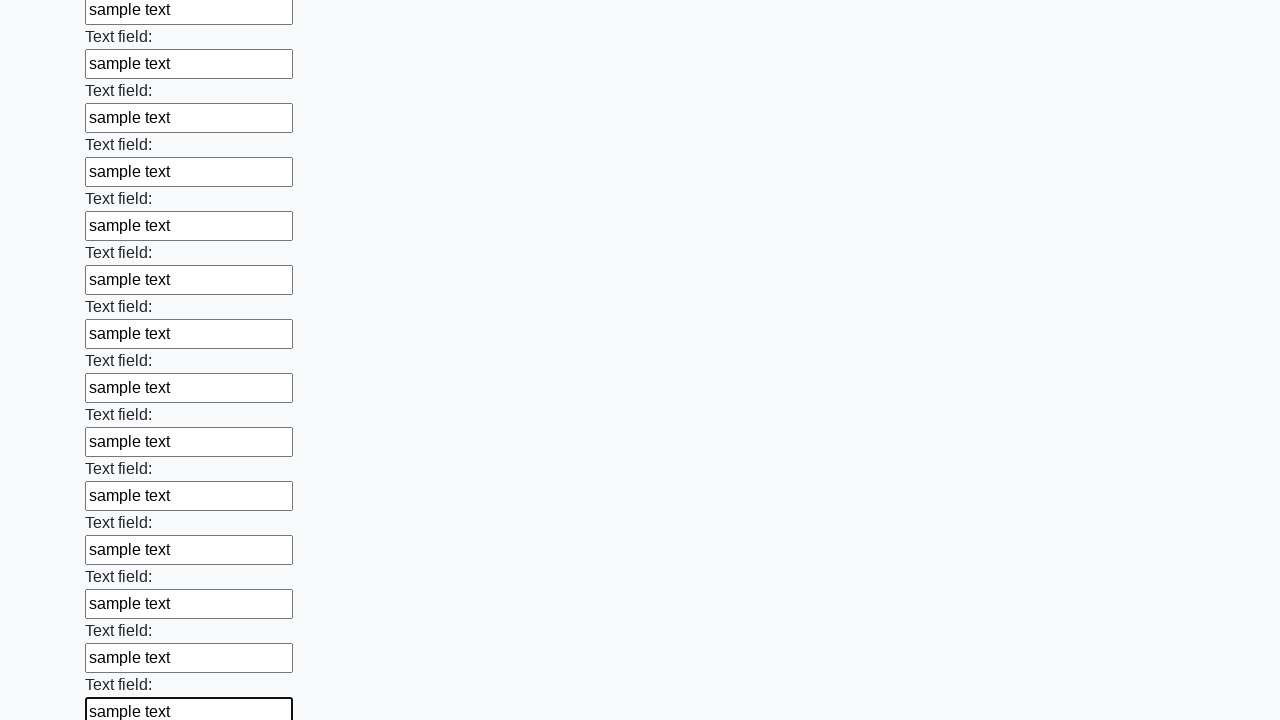

Filled an input field with 'sample text' on input >> nth=41
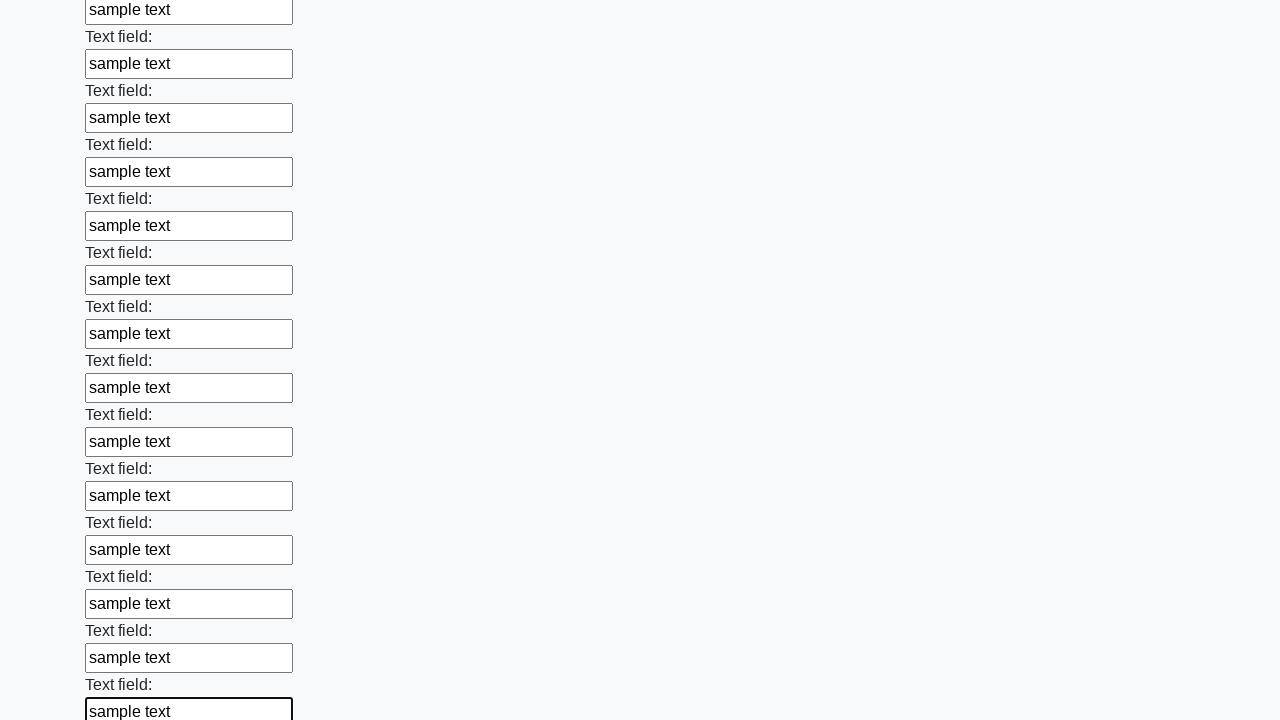

Filled an input field with 'sample text' on input >> nth=42
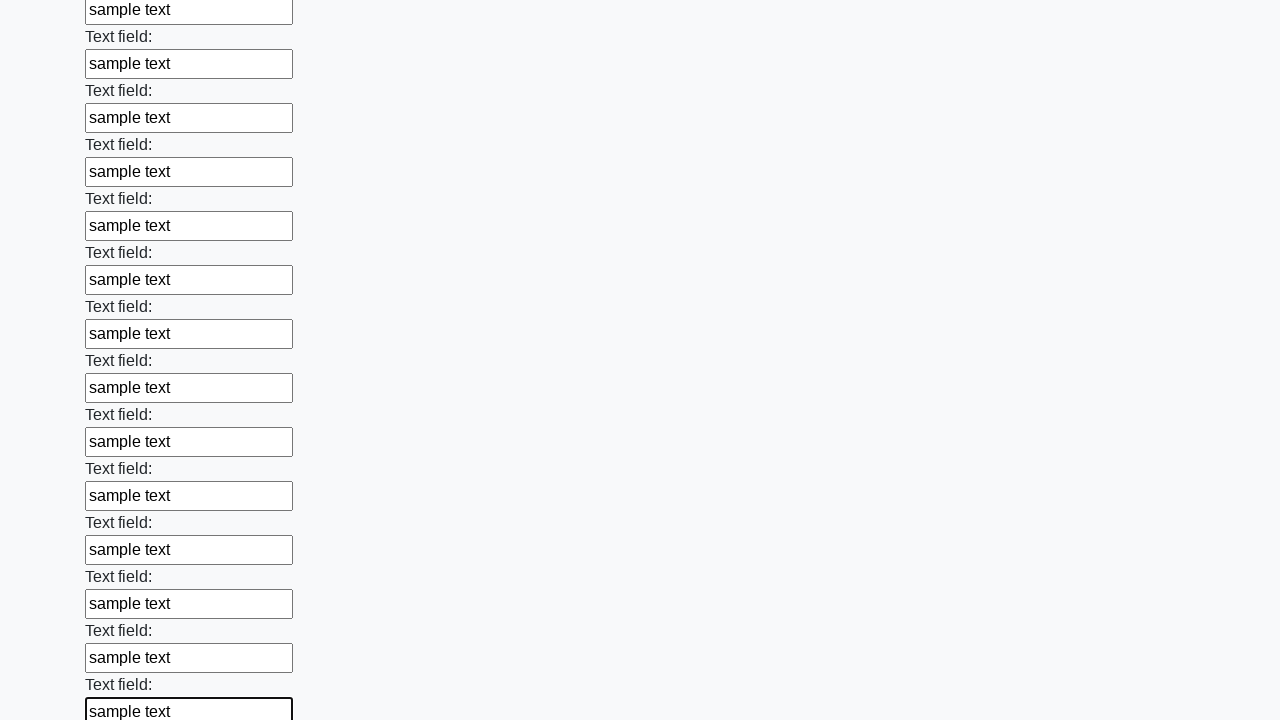

Filled an input field with 'sample text' on input >> nth=43
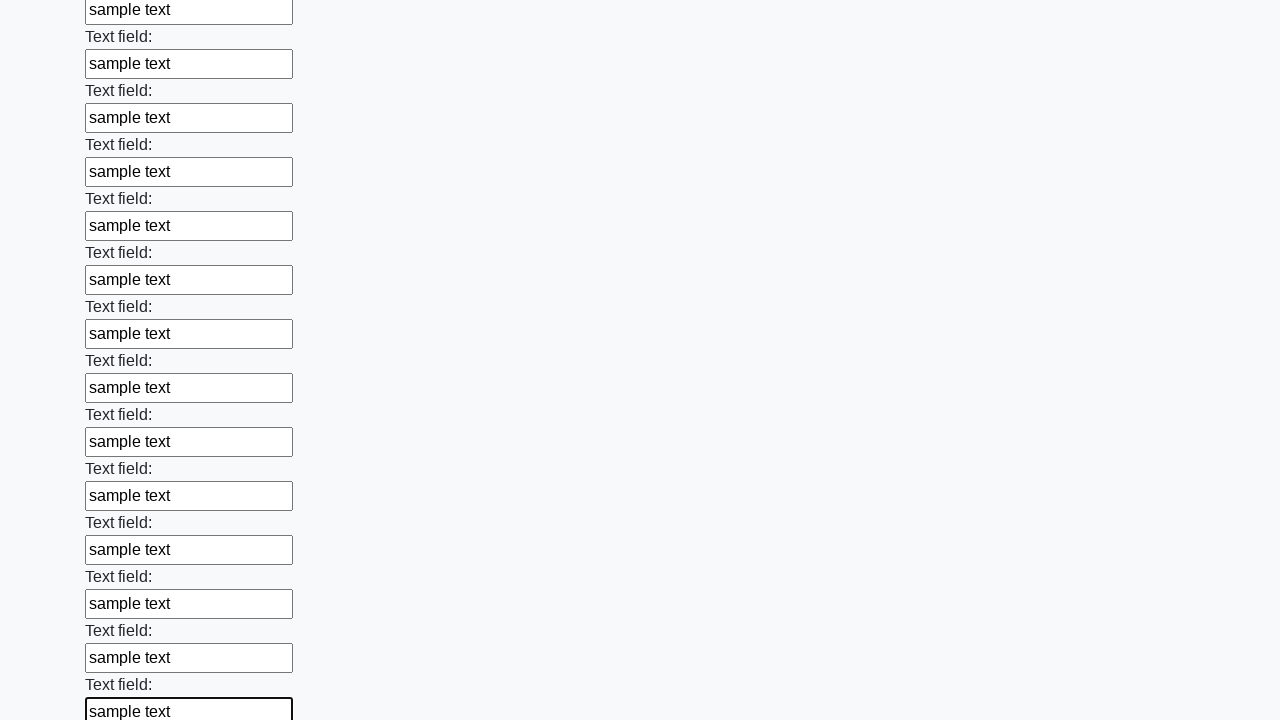

Filled an input field with 'sample text' on input >> nth=44
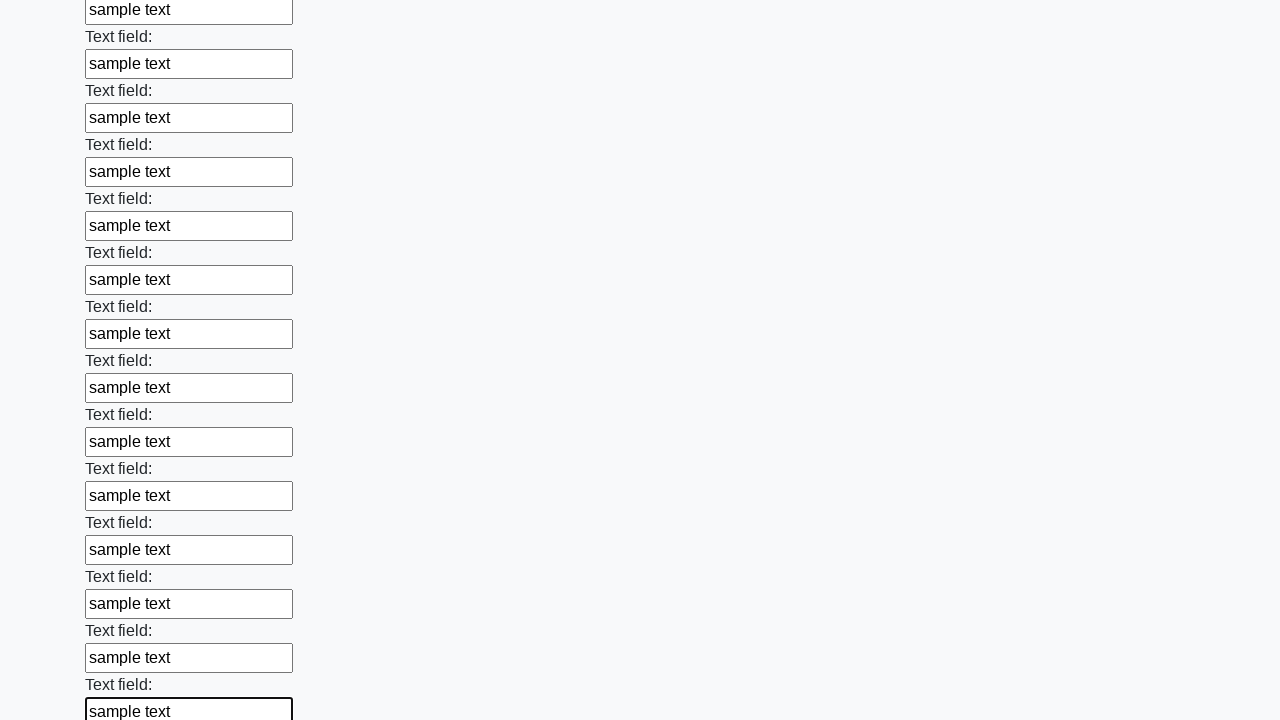

Filled an input field with 'sample text' on input >> nth=45
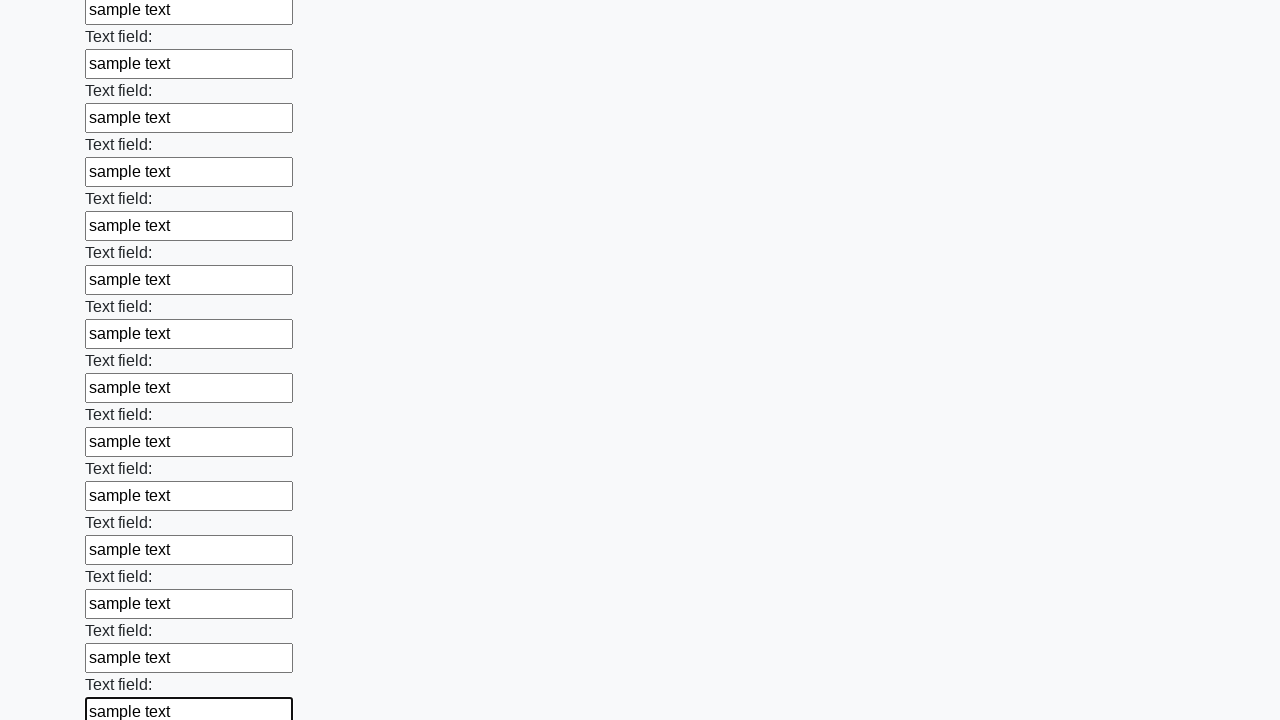

Filled an input field with 'sample text' on input >> nth=46
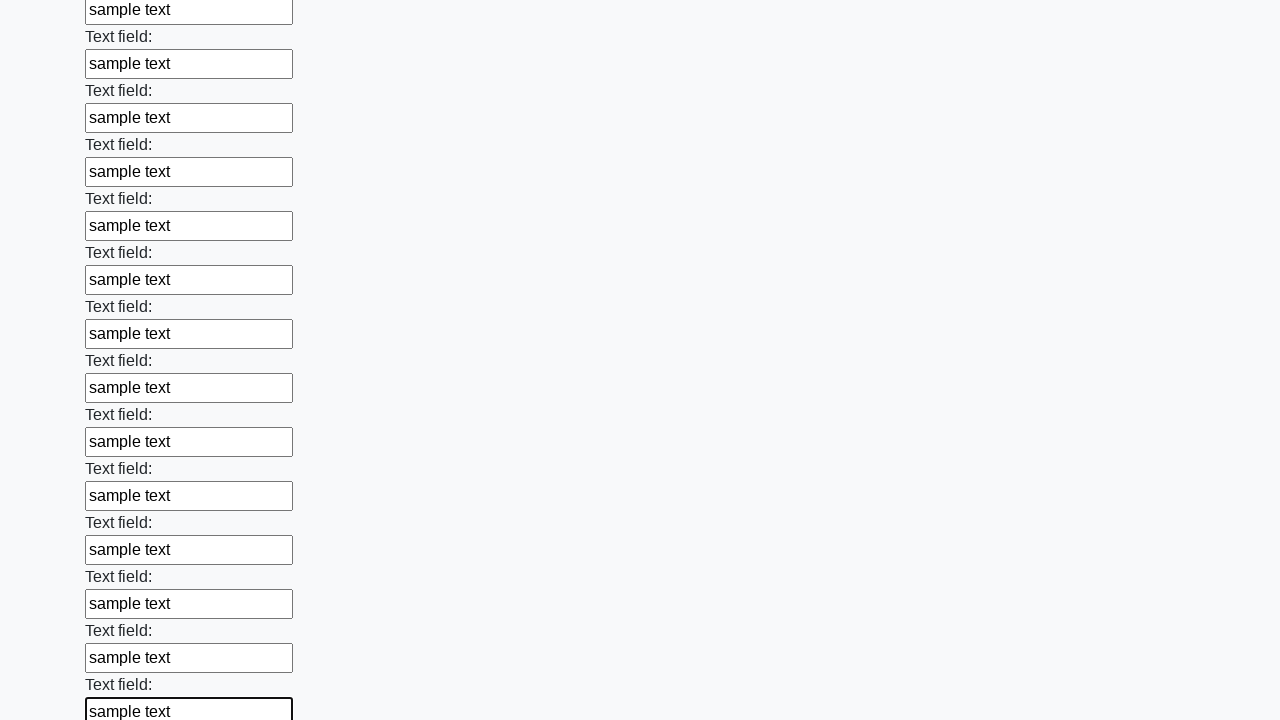

Filled an input field with 'sample text' on input >> nth=47
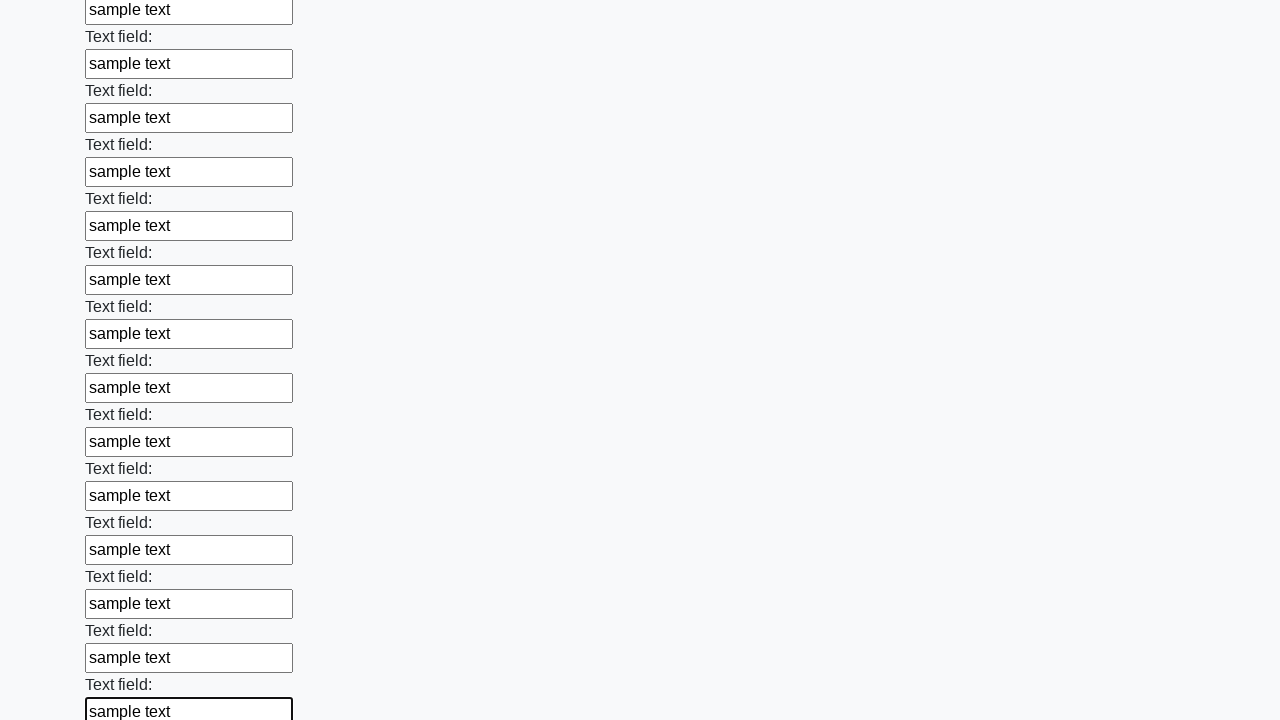

Filled an input field with 'sample text' on input >> nth=48
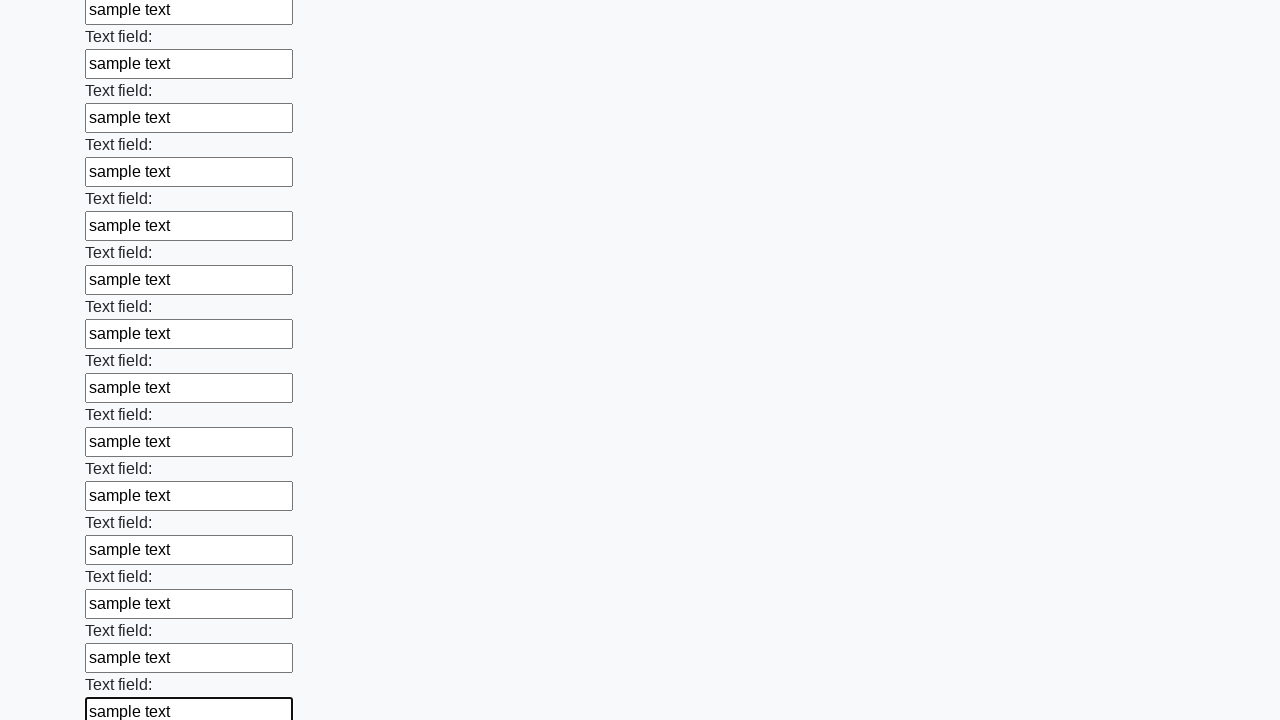

Filled an input field with 'sample text' on input >> nth=49
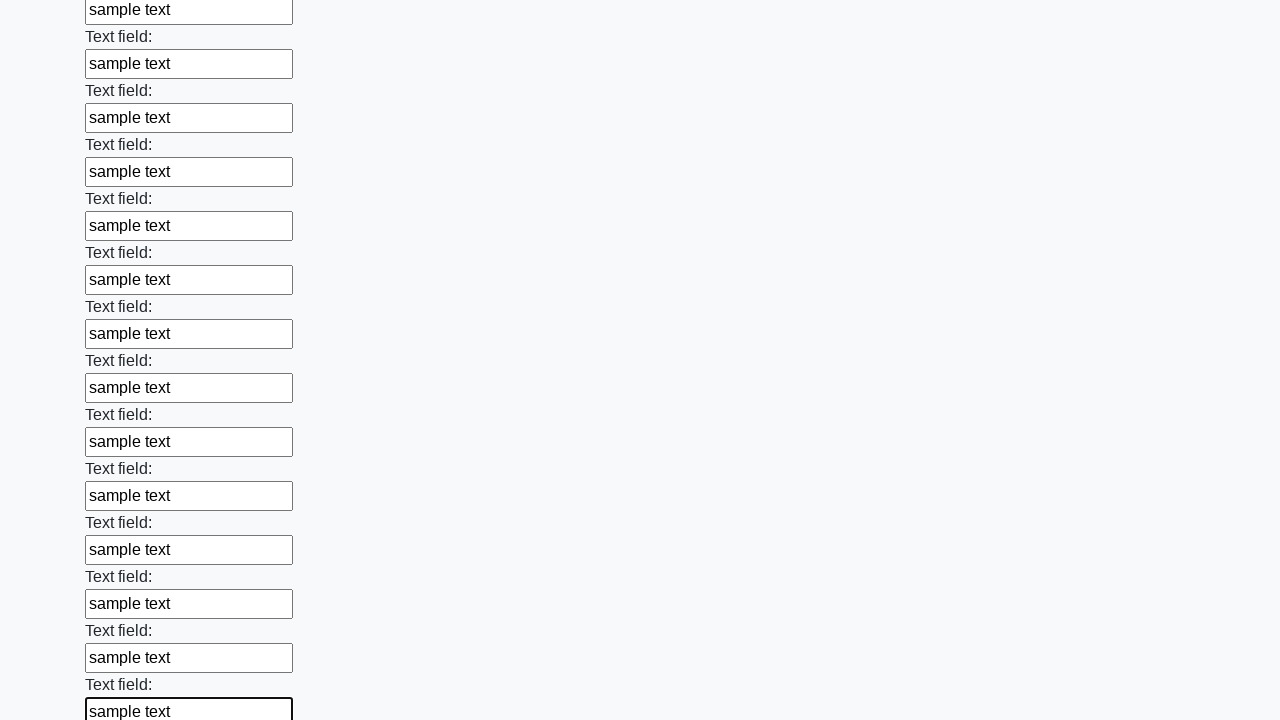

Filled an input field with 'sample text' on input >> nth=50
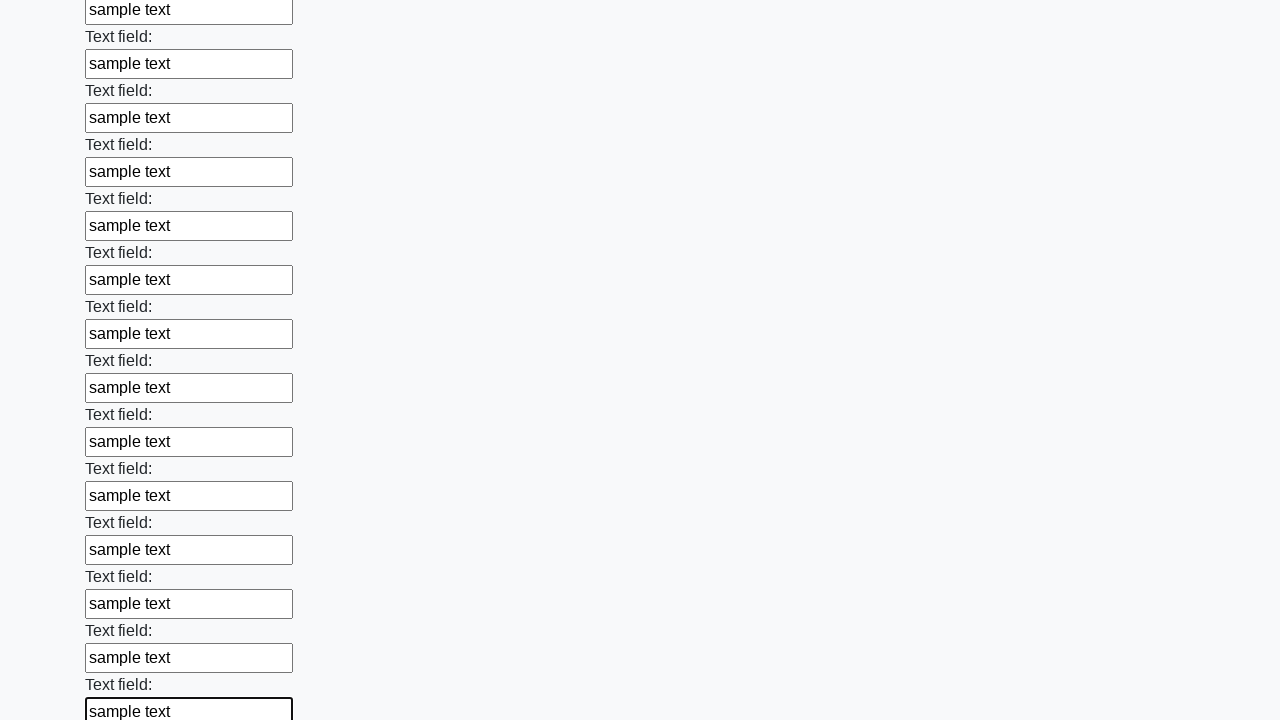

Filled an input field with 'sample text' on input >> nth=51
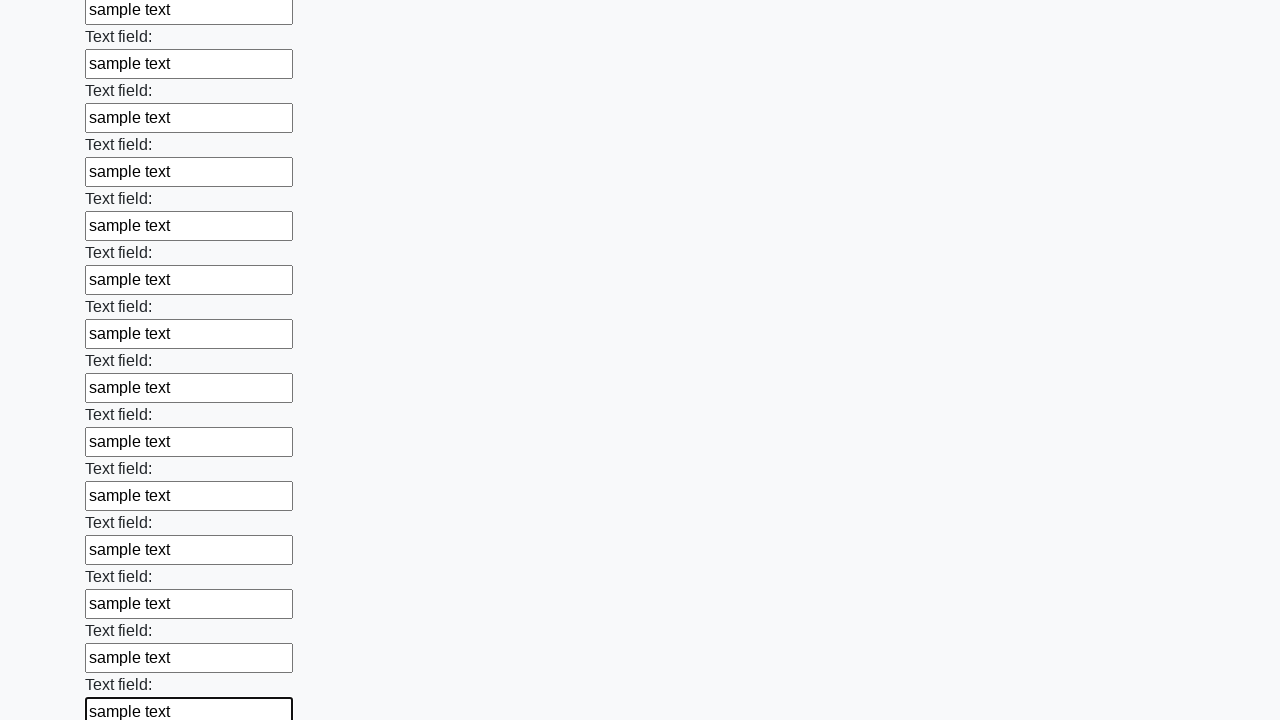

Filled an input field with 'sample text' on input >> nth=52
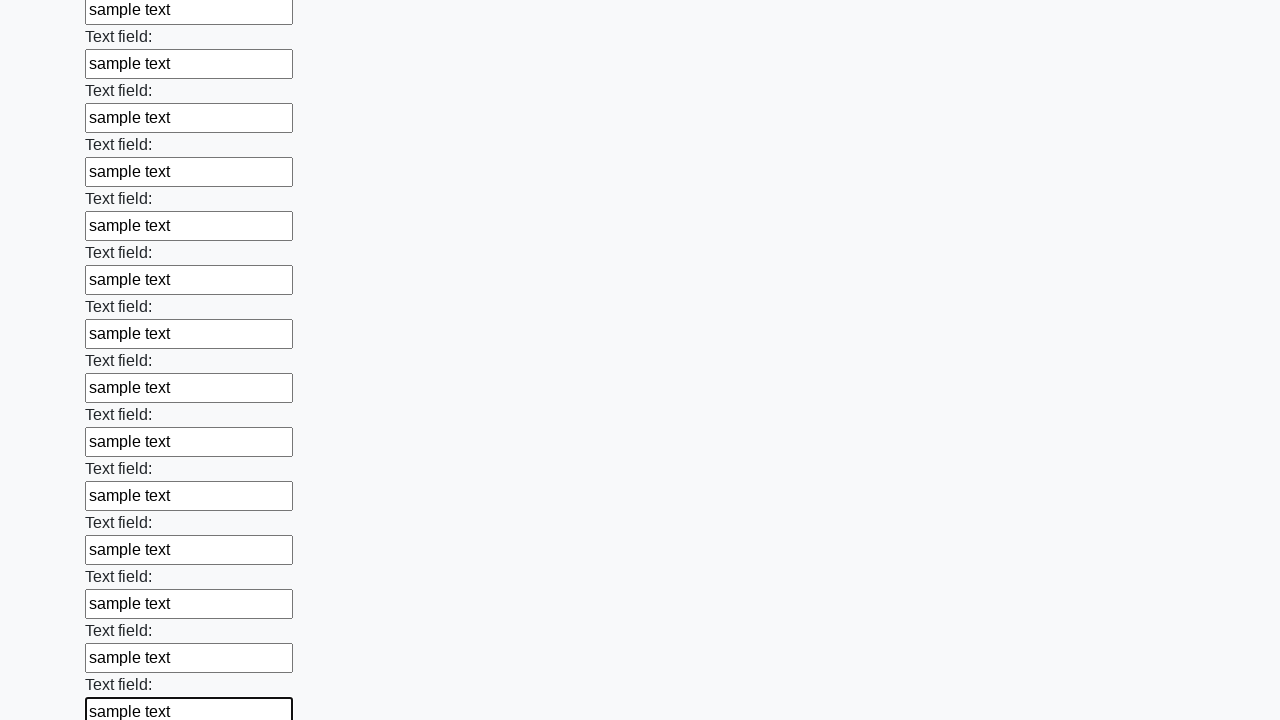

Filled an input field with 'sample text' on input >> nth=53
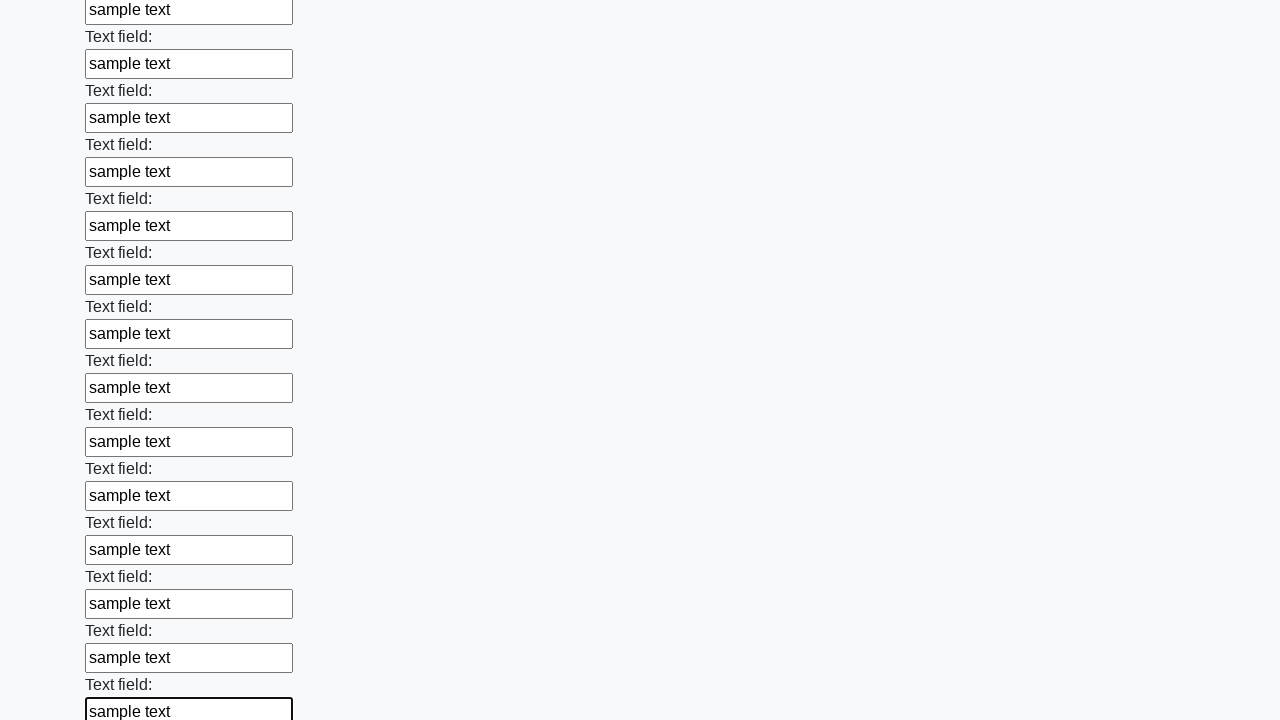

Filled an input field with 'sample text' on input >> nth=54
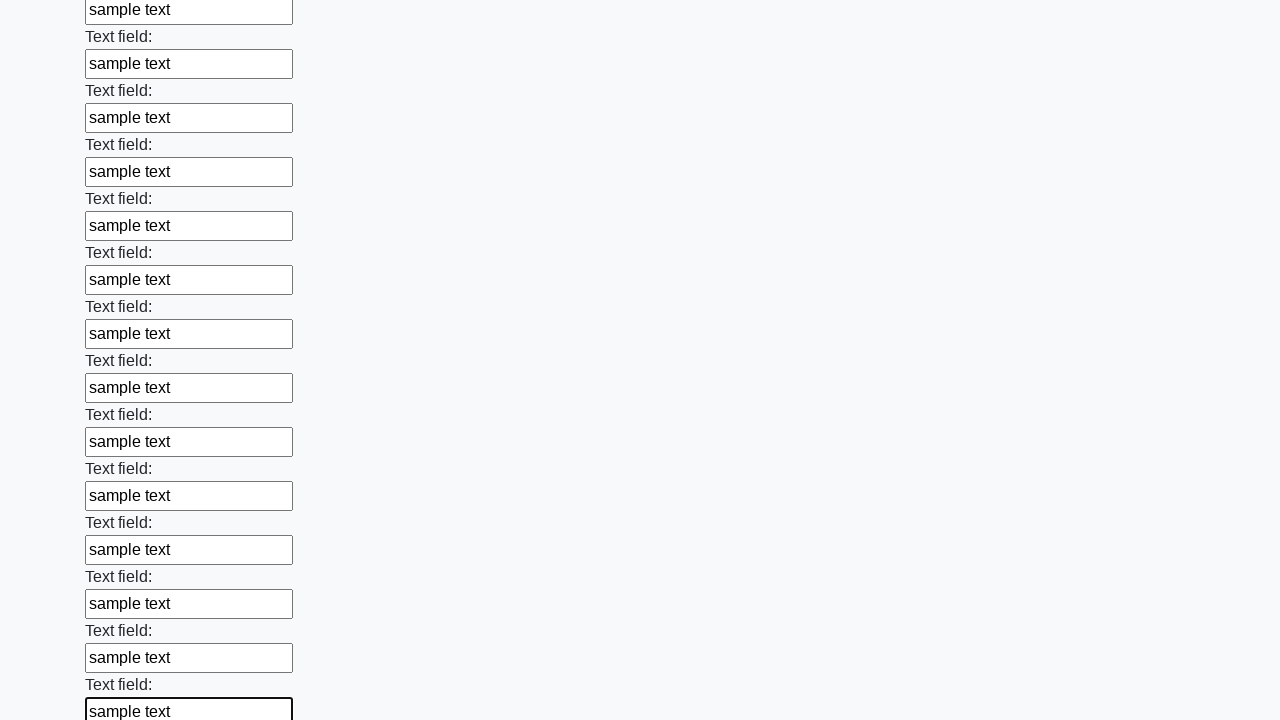

Filled an input field with 'sample text' on input >> nth=55
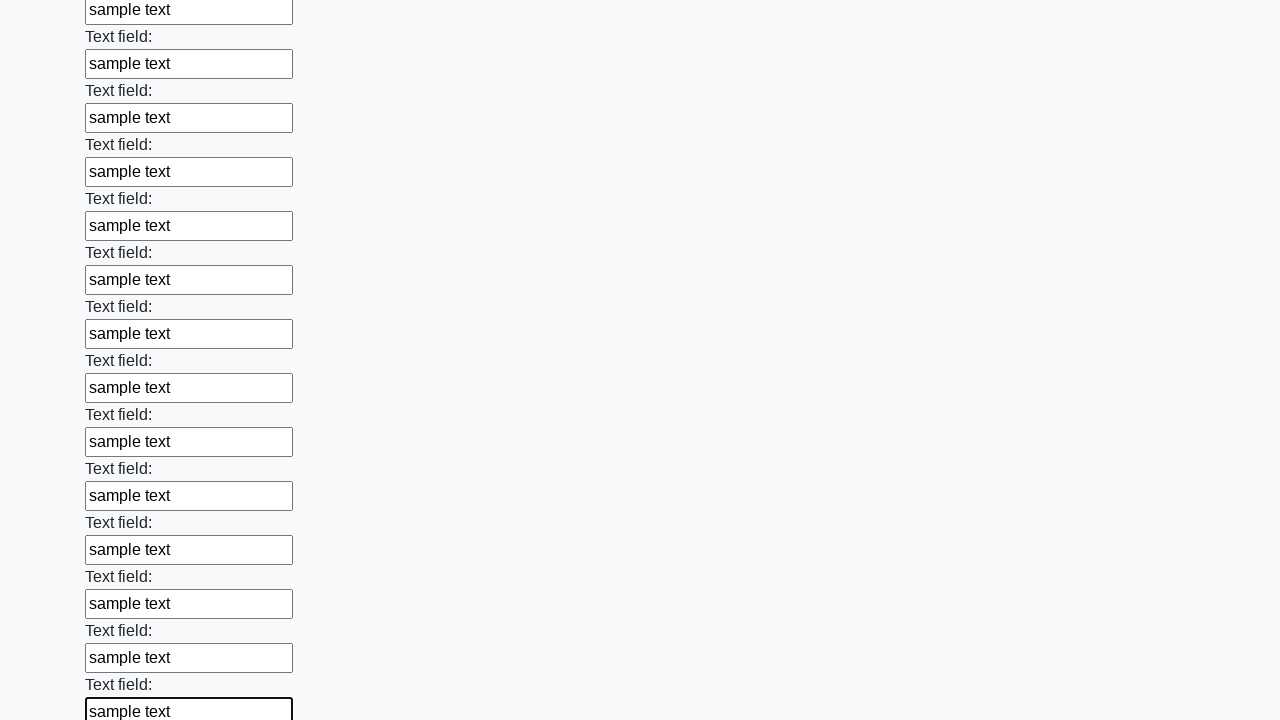

Filled an input field with 'sample text' on input >> nth=56
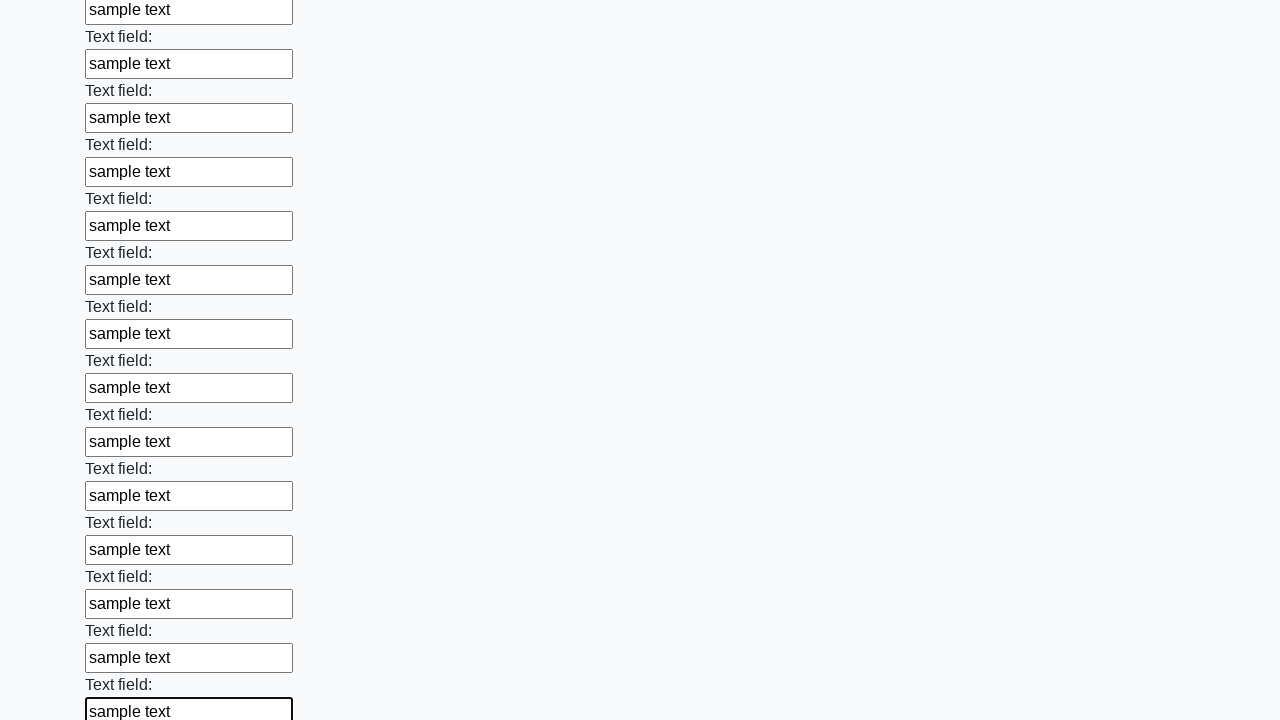

Filled an input field with 'sample text' on input >> nth=57
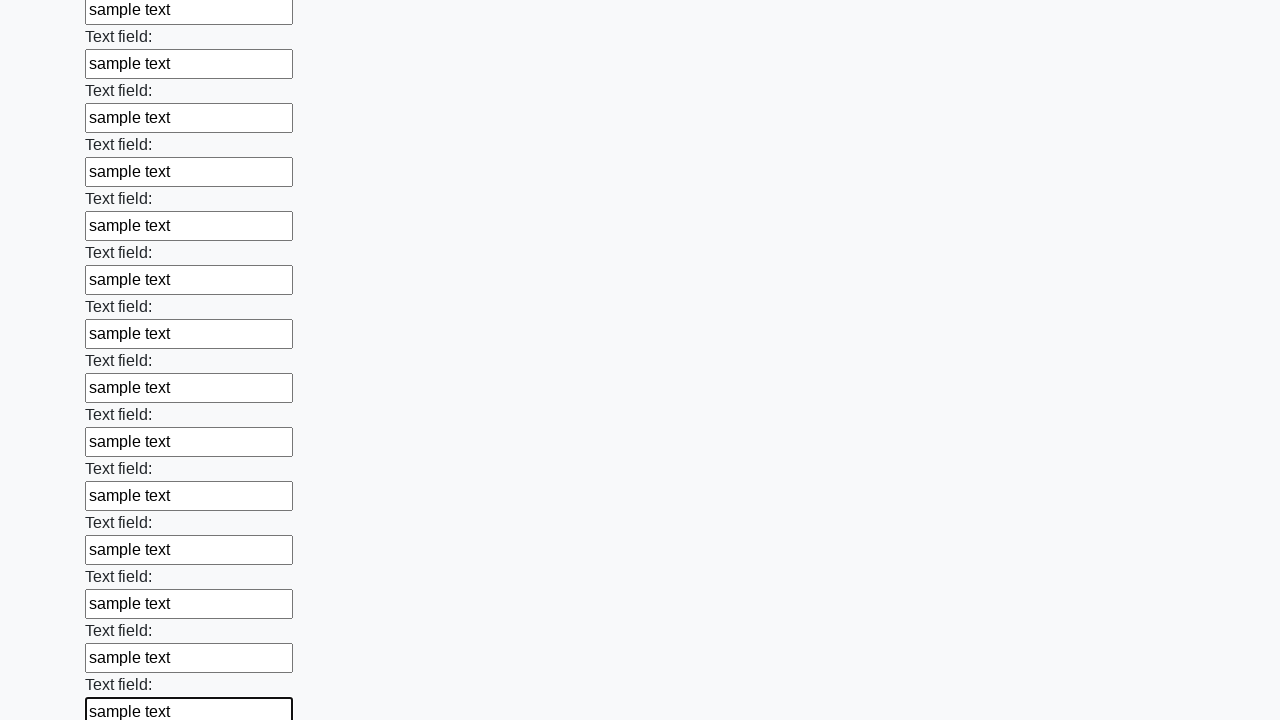

Filled an input field with 'sample text' on input >> nth=58
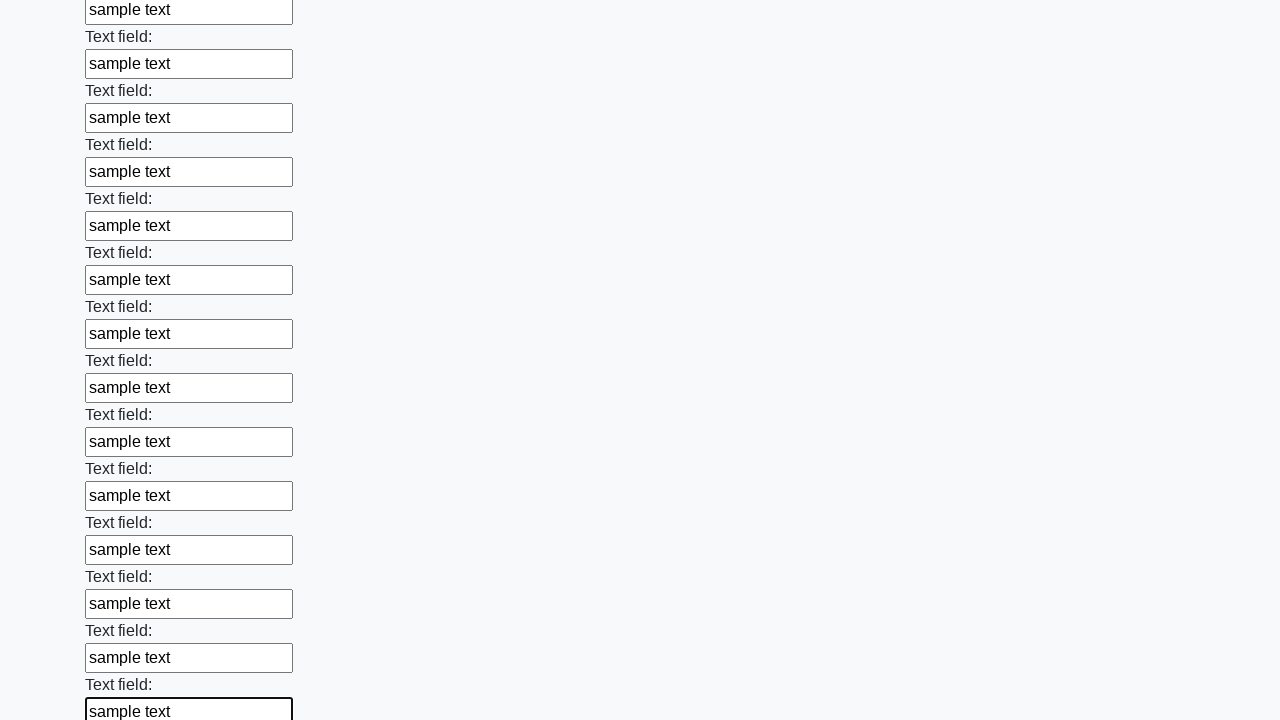

Filled an input field with 'sample text' on input >> nth=59
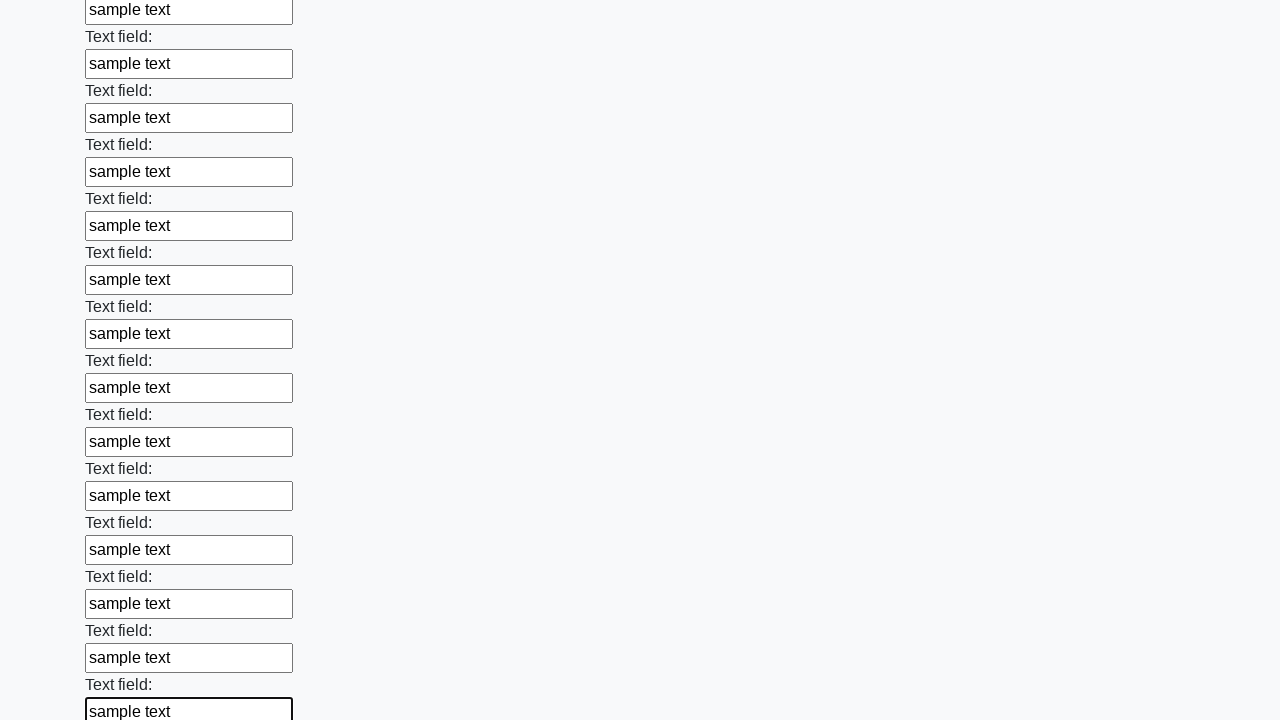

Filled an input field with 'sample text' on input >> nth=60
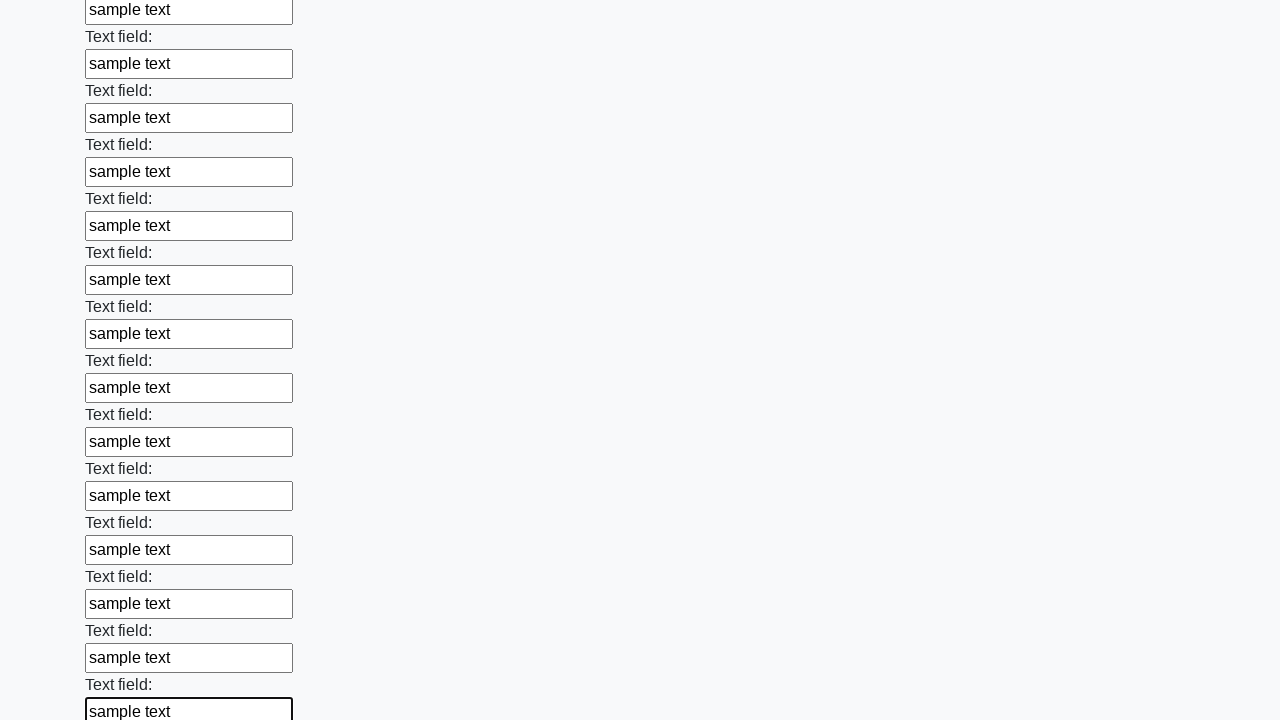

Filled an input field with 'sample text' on input >> nth=61
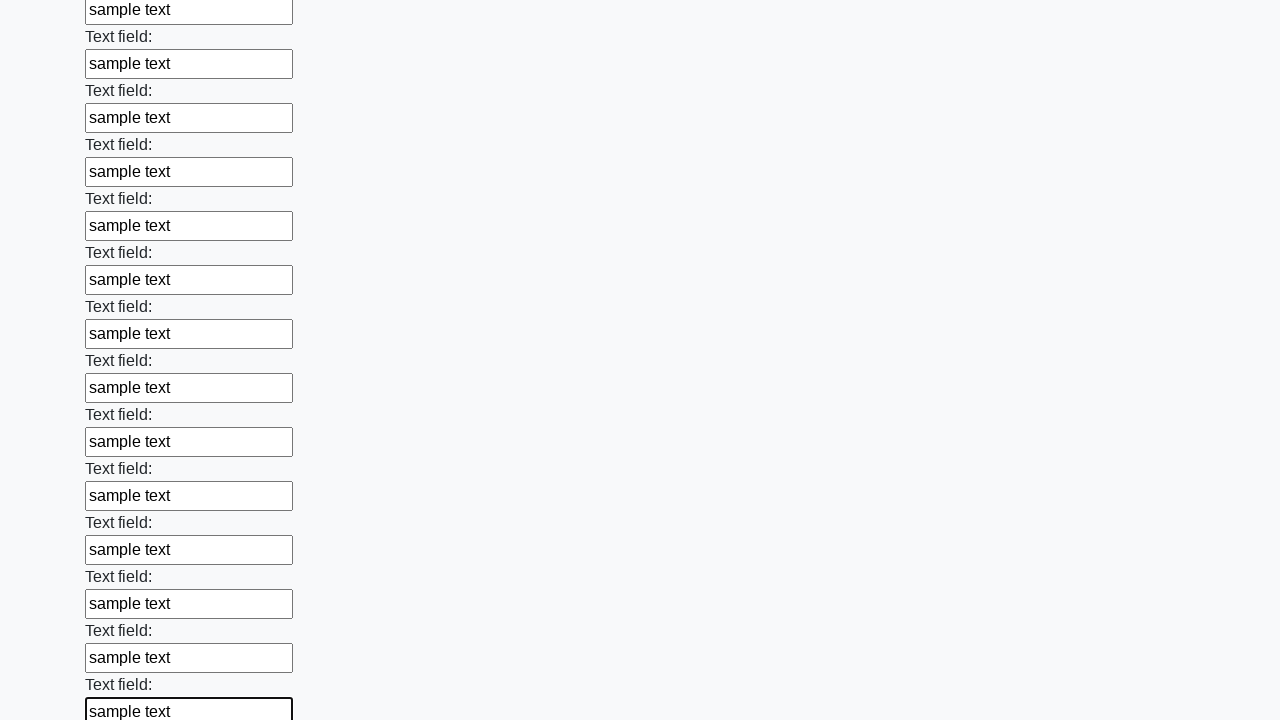

Filled an input field with 'sample text' on input >> nth=62
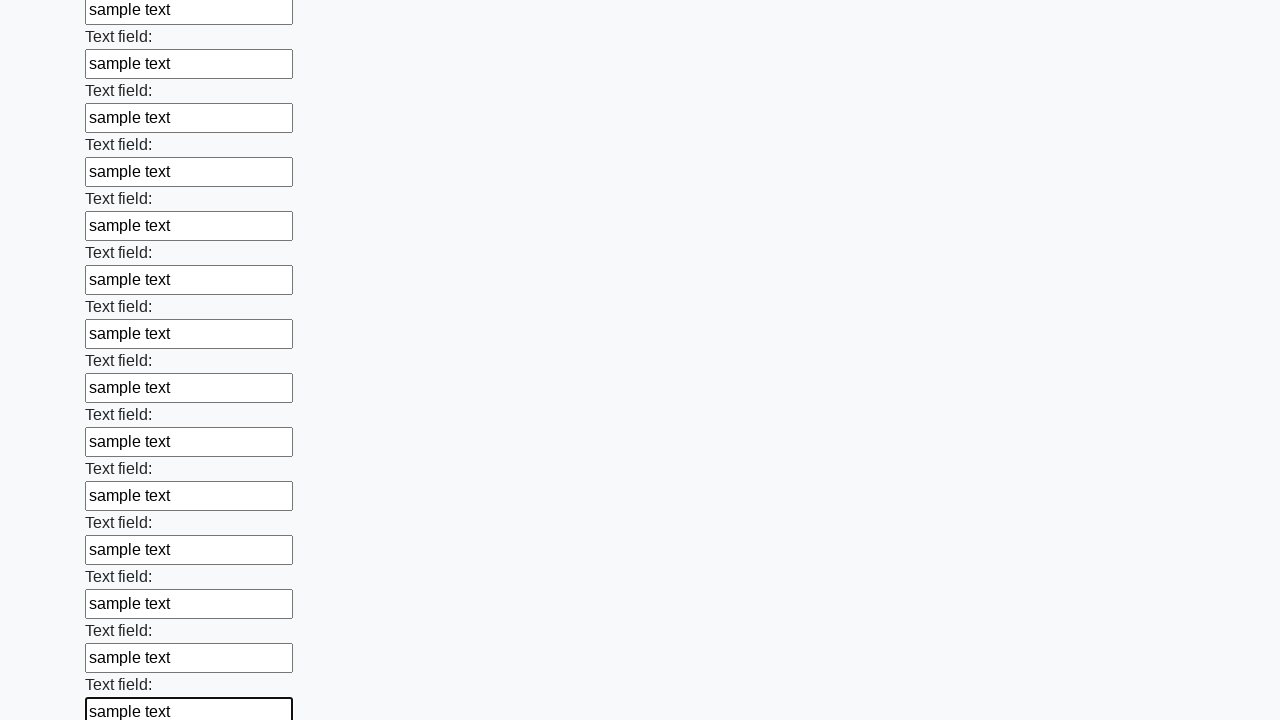

Filled an input field with 'sample text' on input >> nth=63
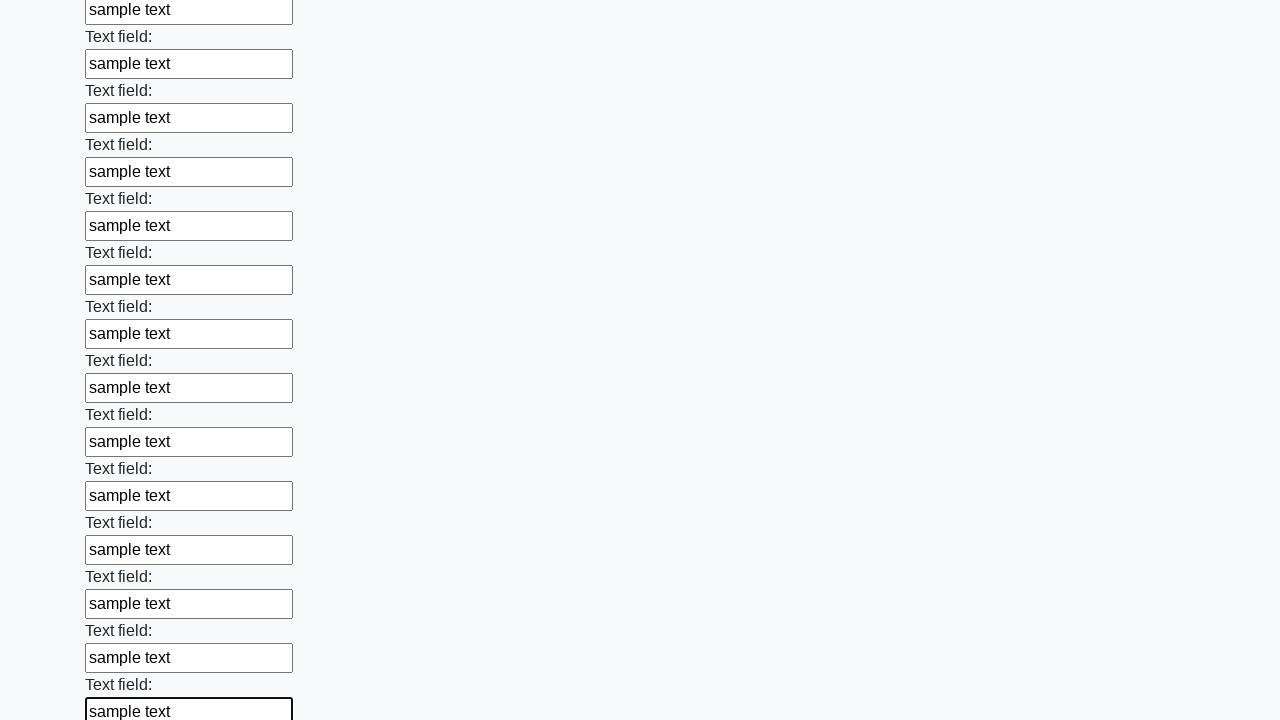

Filled an input field with 'sample text' on input >> nth=64
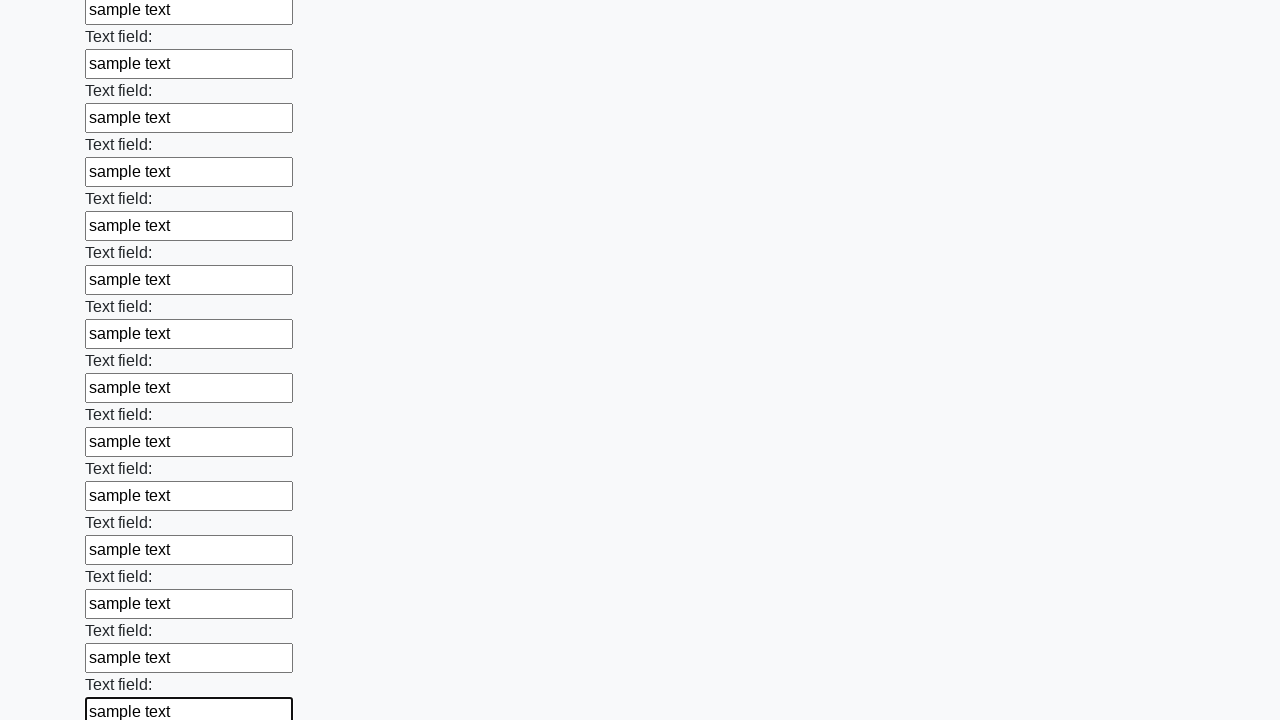

Filled an input field with 'sample text' on input >> nth=65
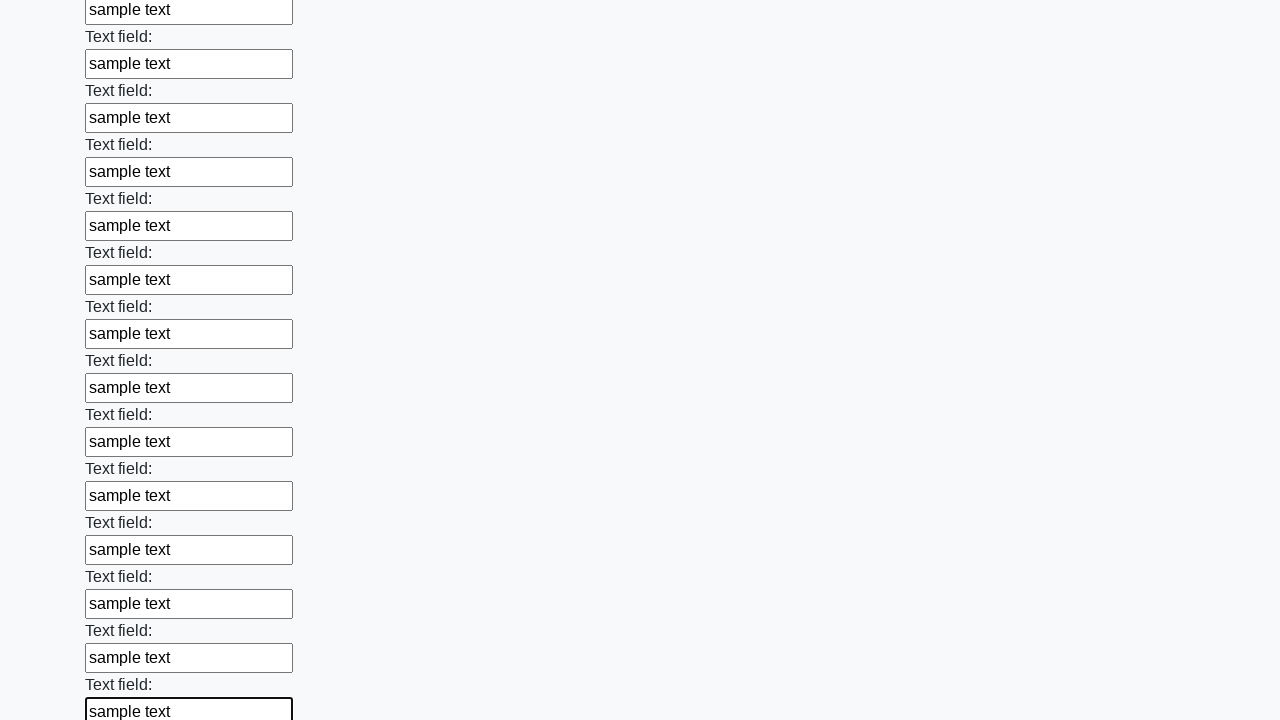

Filled an input field with 'sample text' on input >> nth=66
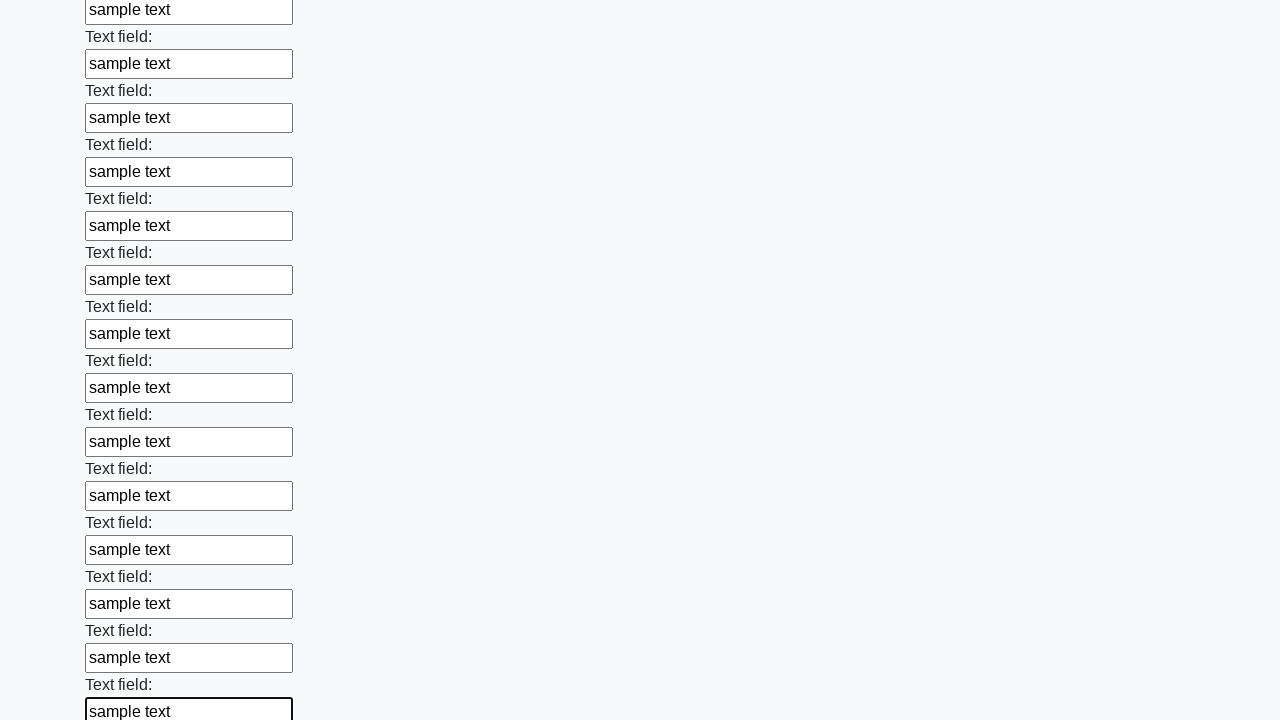

Filled an input field with 'sample text' on input >> nth=67
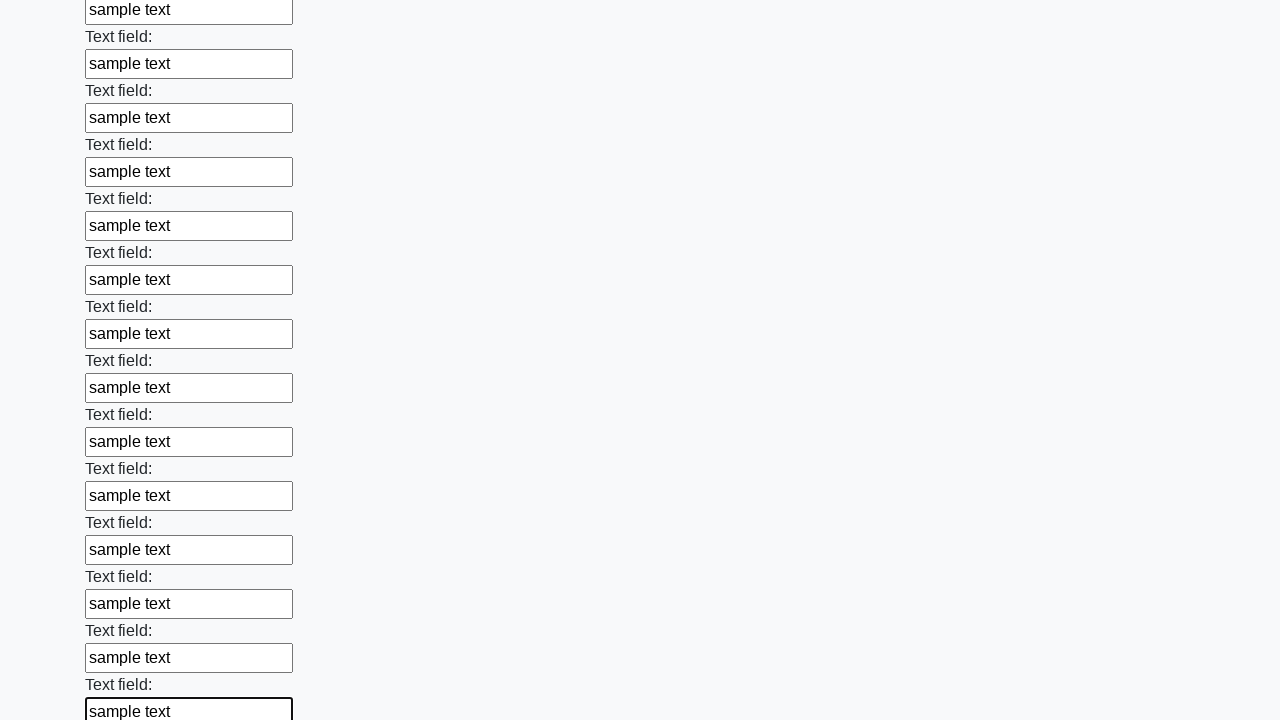

Filled an input field with 'sample text' on input >> nth=68
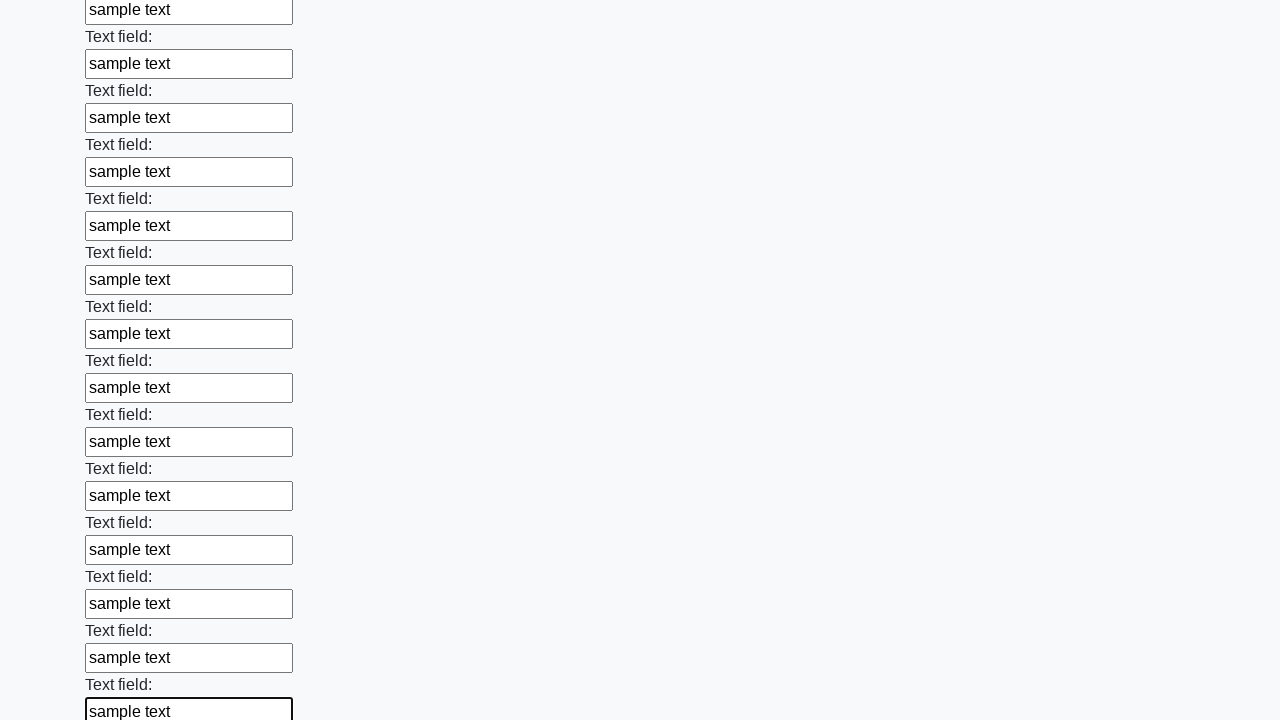

Filled an input field with 'sample text' on input >> nth=69
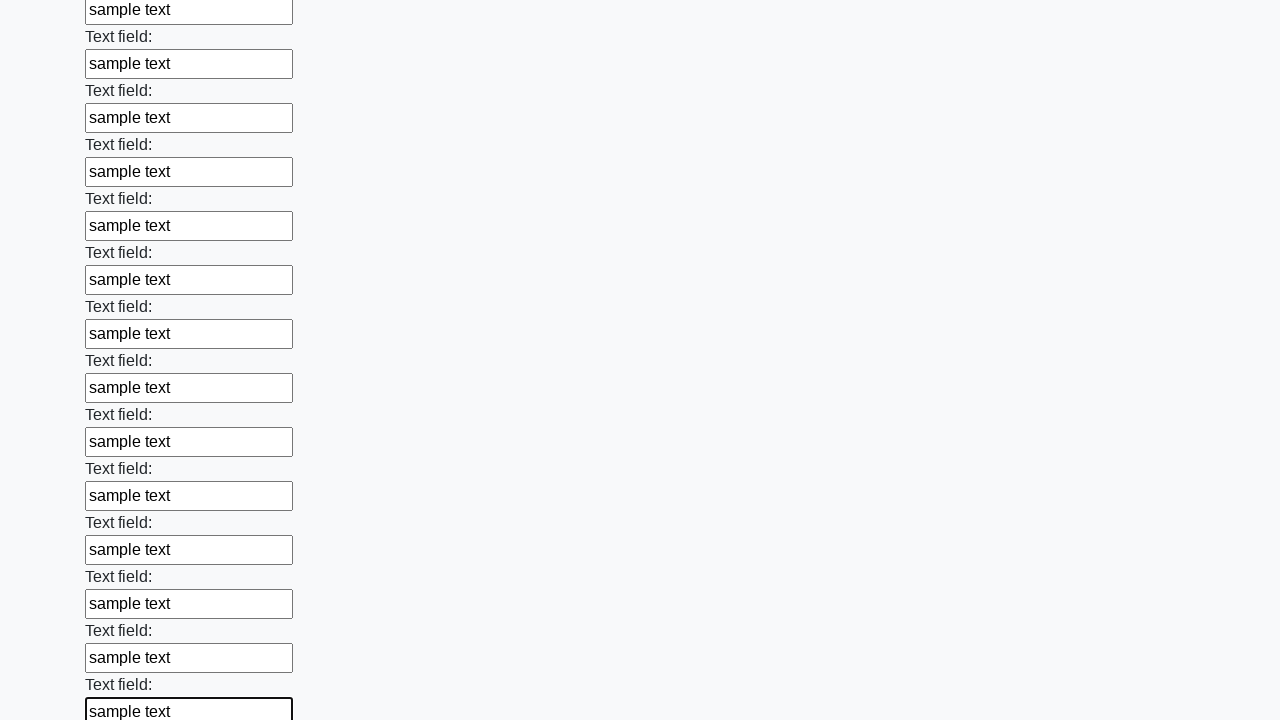

Filled an input field with 'sample text' on input >> nth=70
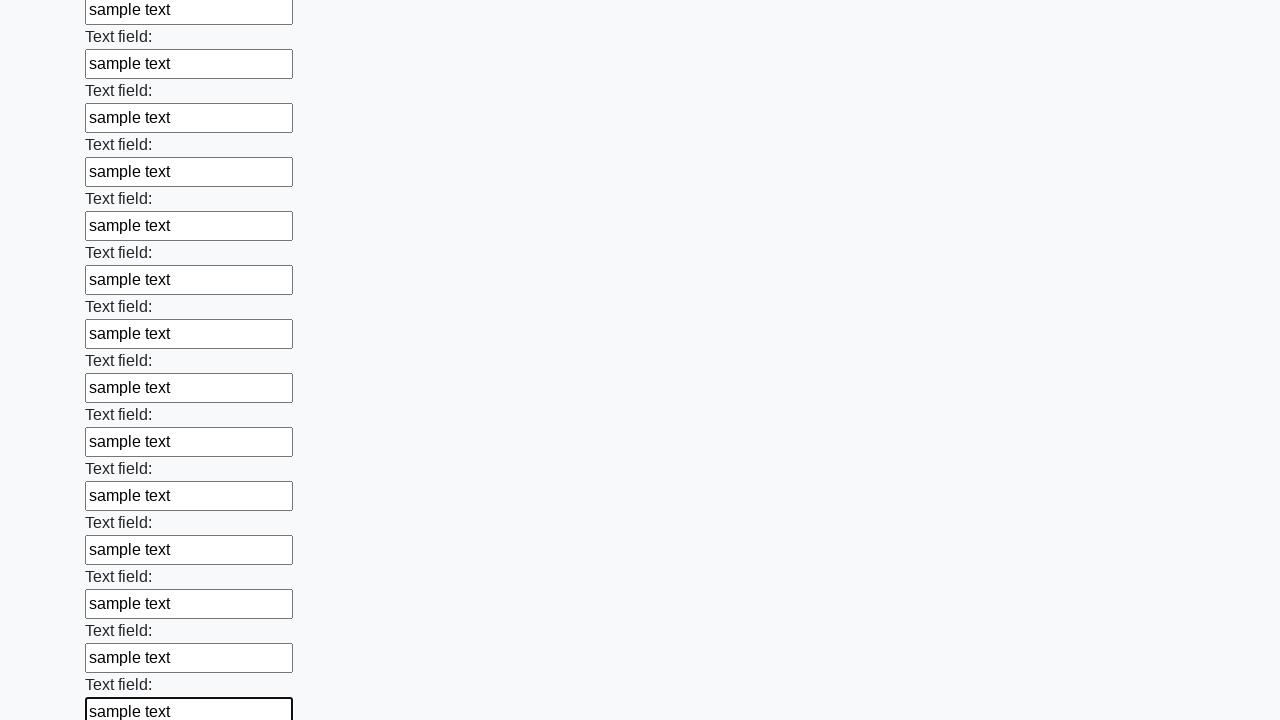

Filled an input field with 'sample text' on input >> nth=71
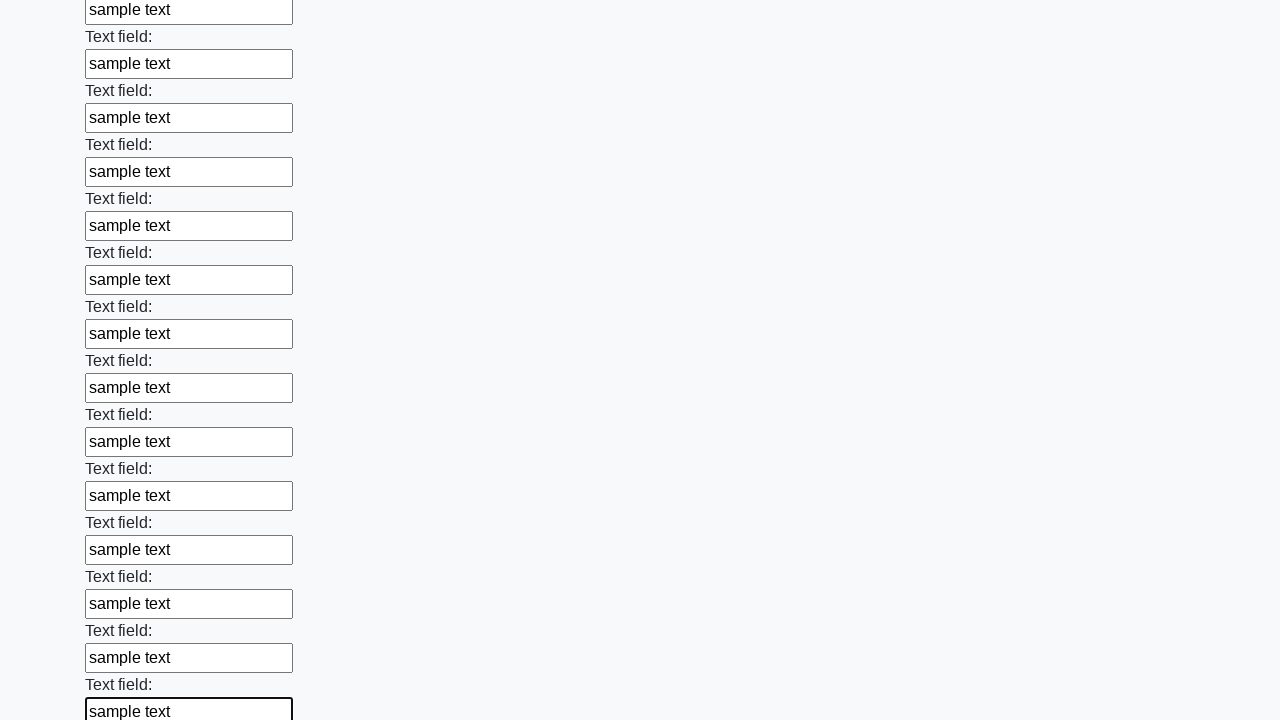

Filled an input field with 'sample text' on input >> nth=72
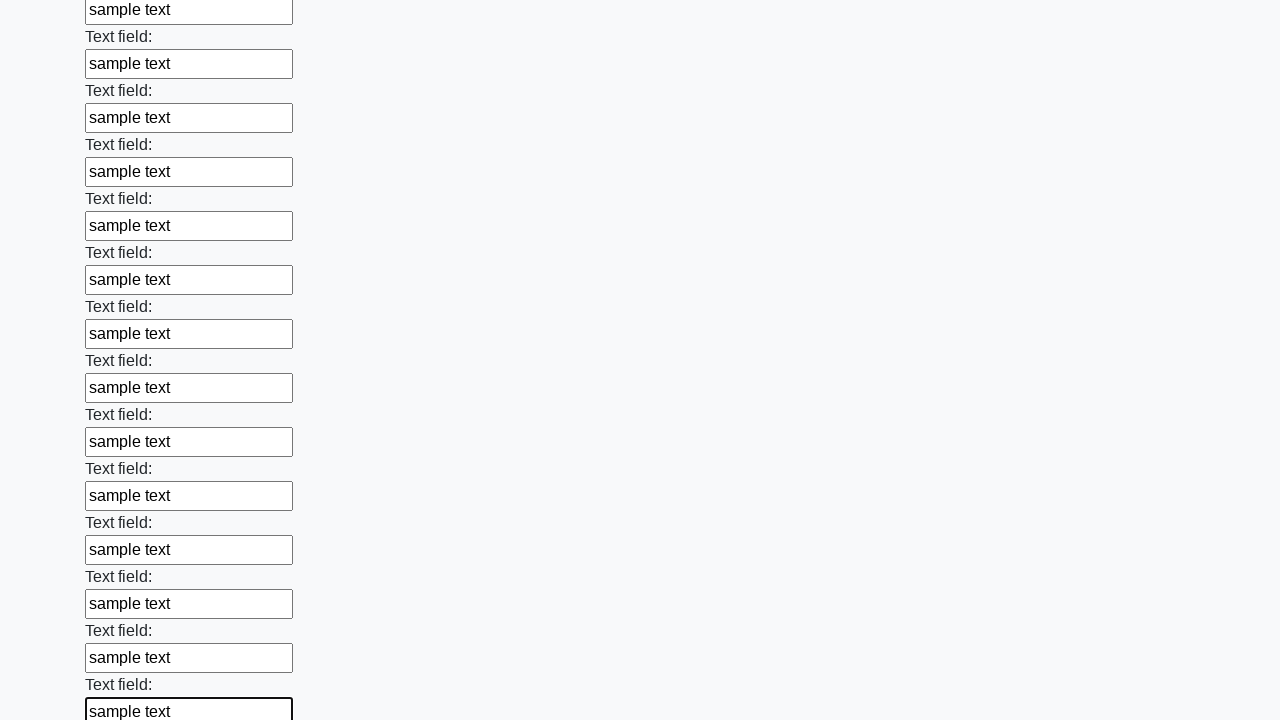

Filled an input field with 'sample text' on input >> nth=73
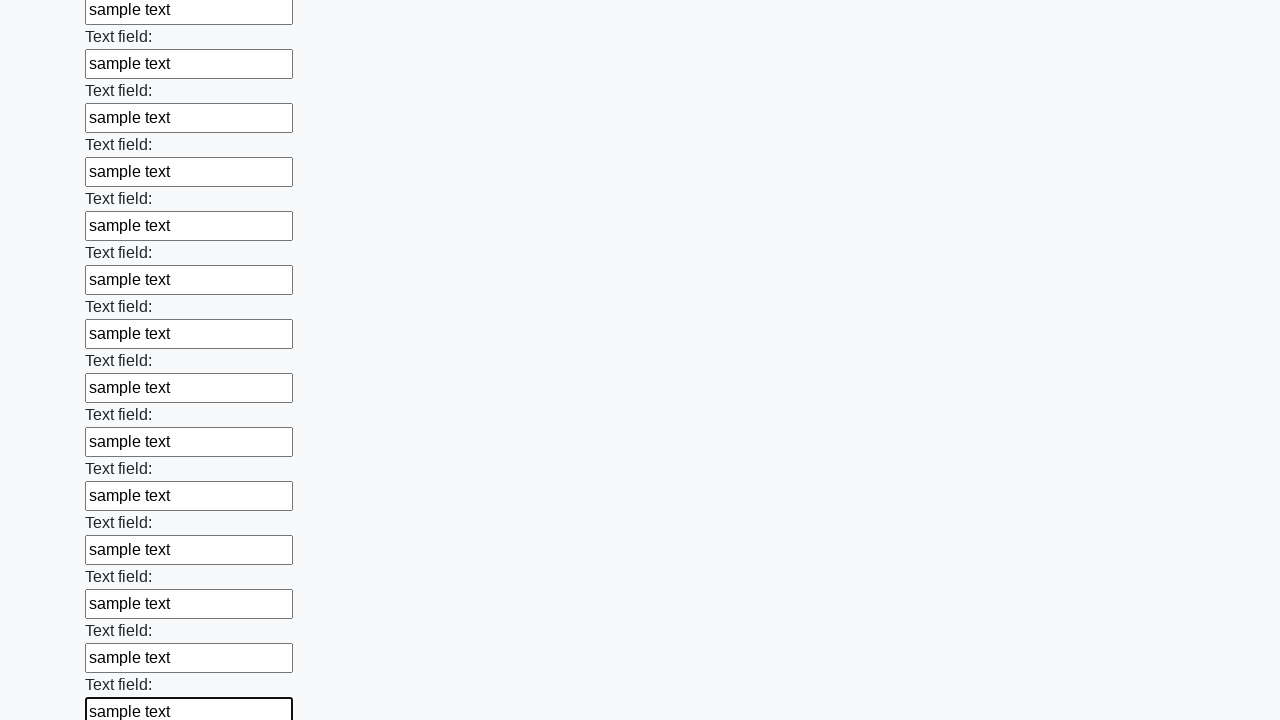

Filled an input field with 'sample text' on input >> nth=74
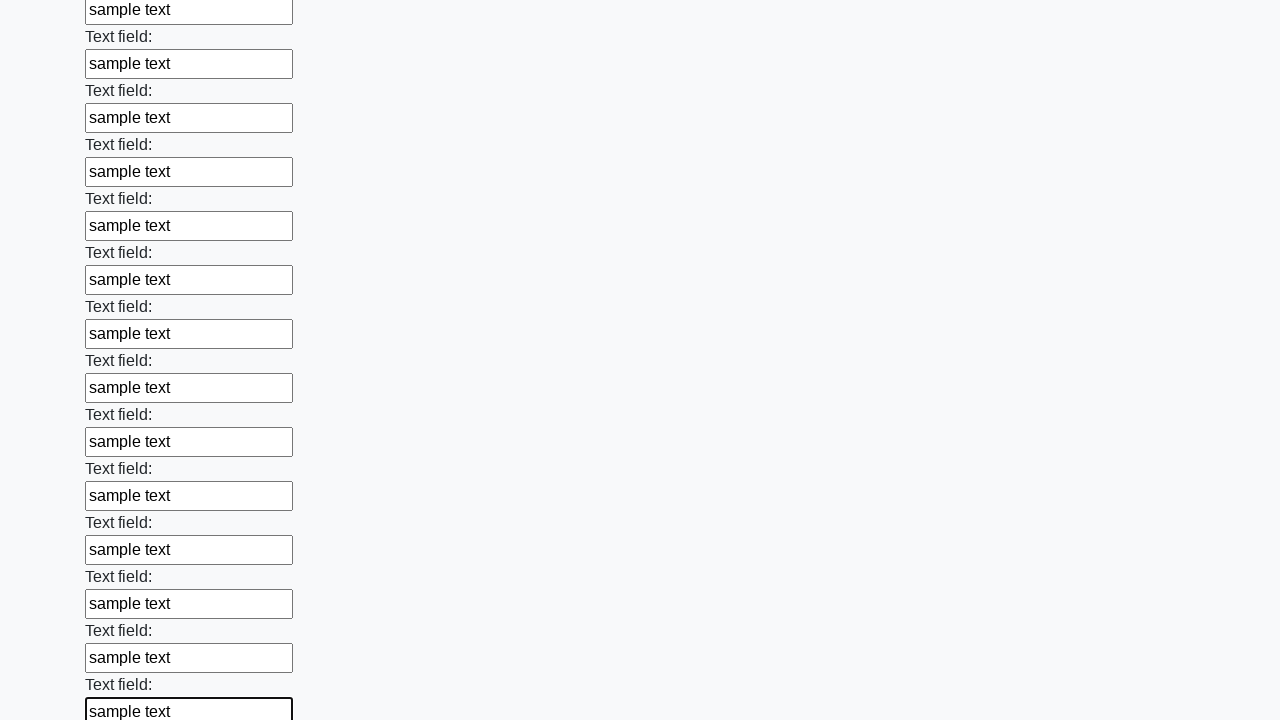

Filled an input field with 'sample text' on input >> nth=75
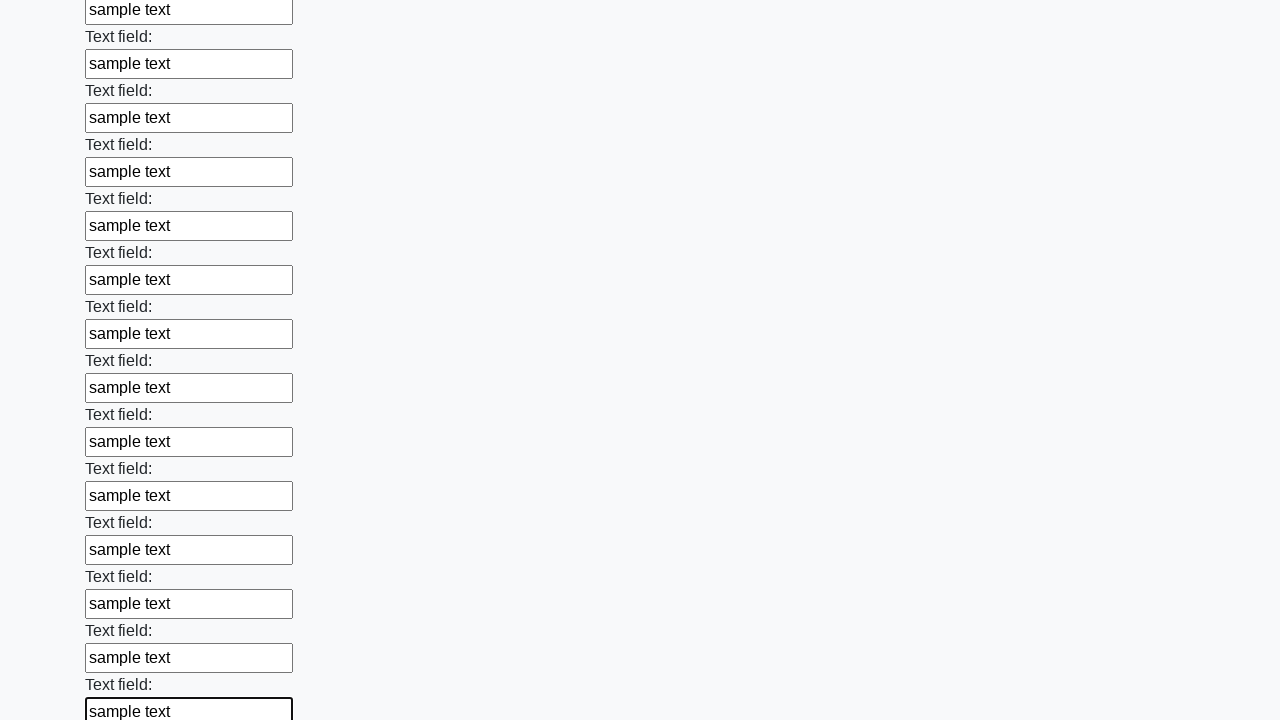

Filled an input field with 'sample text' on input >> nth=76
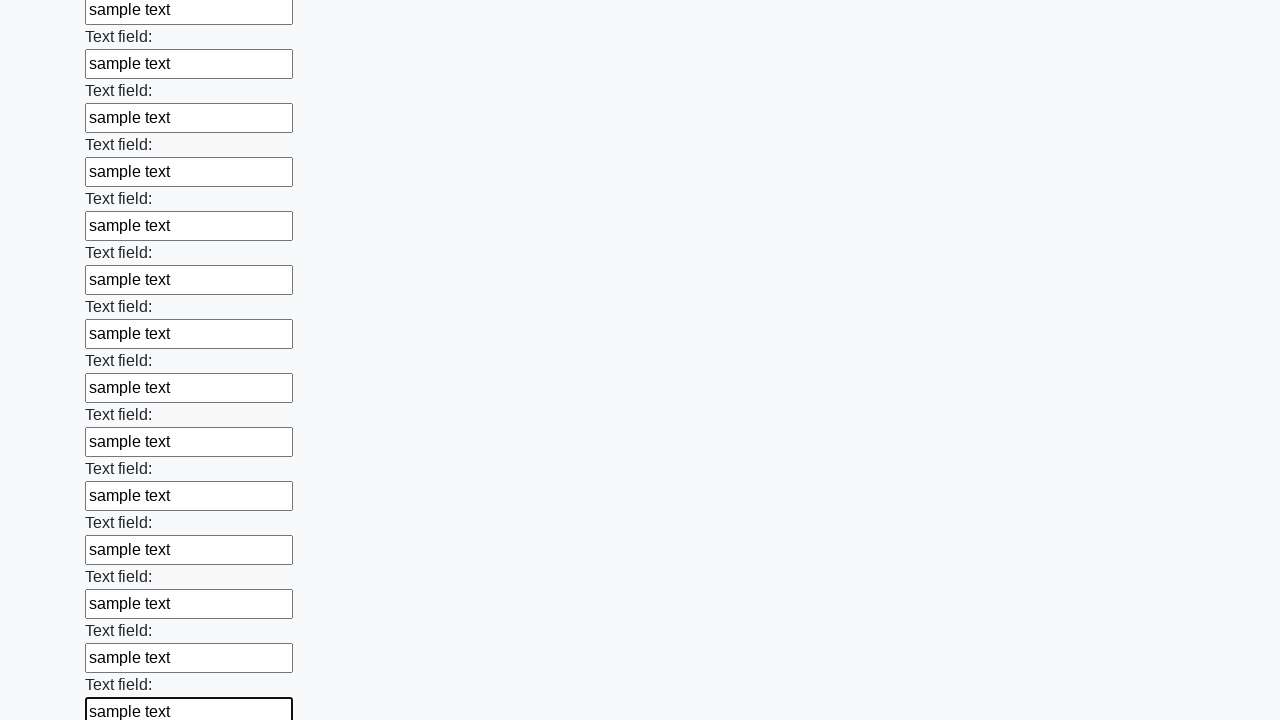

Filled an input field with 'sample text' on input >> nth=77
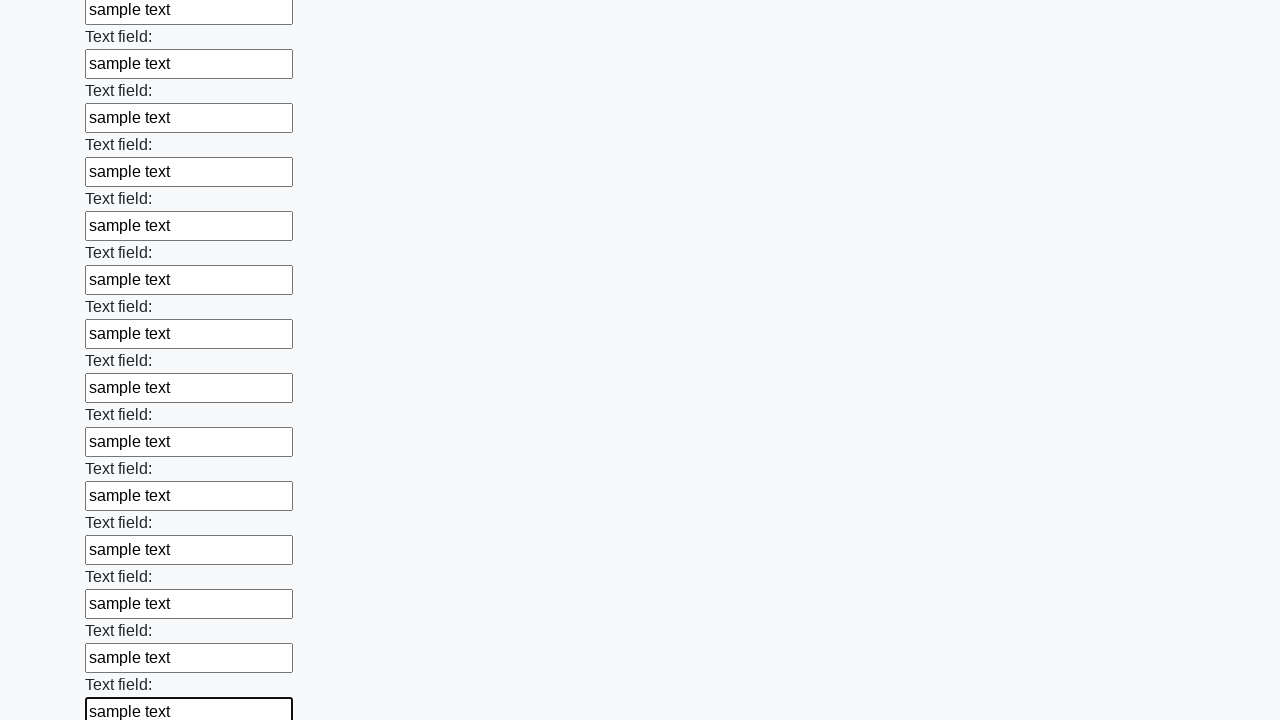

Filled an input field with 'sample text' on input >> nth=78
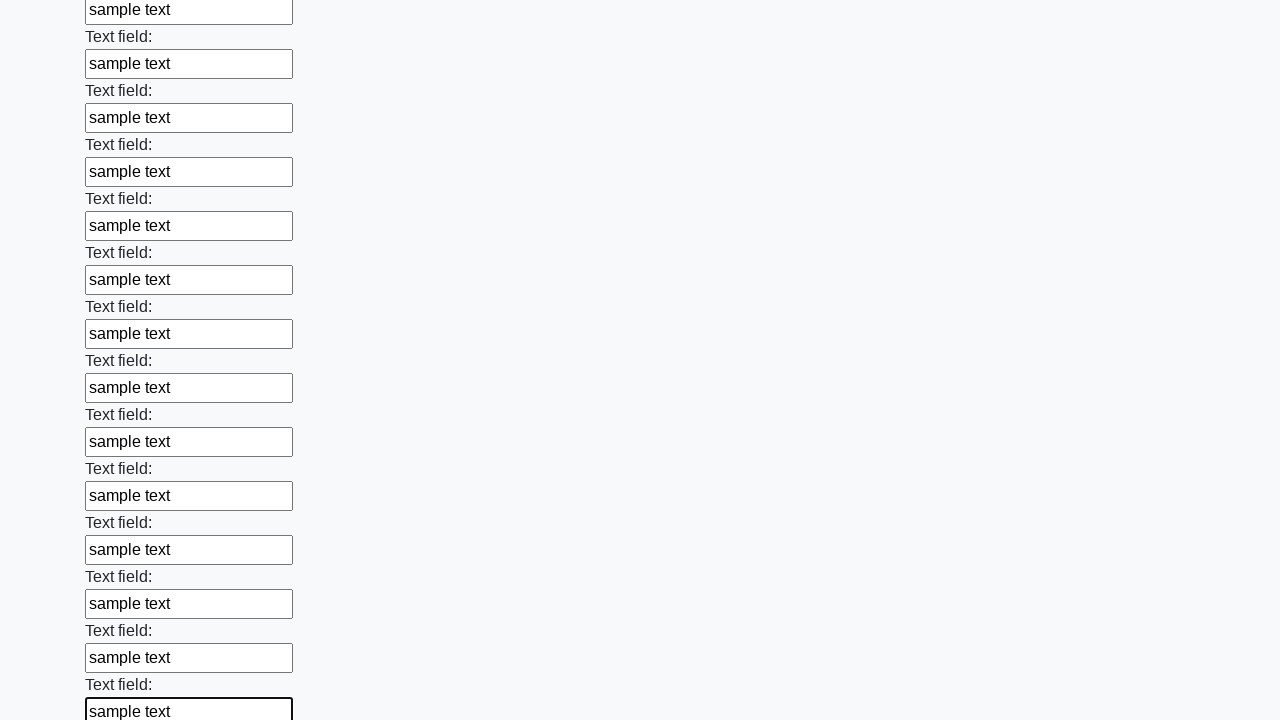

Filled an input field with 'sample text' on input >> nth=79
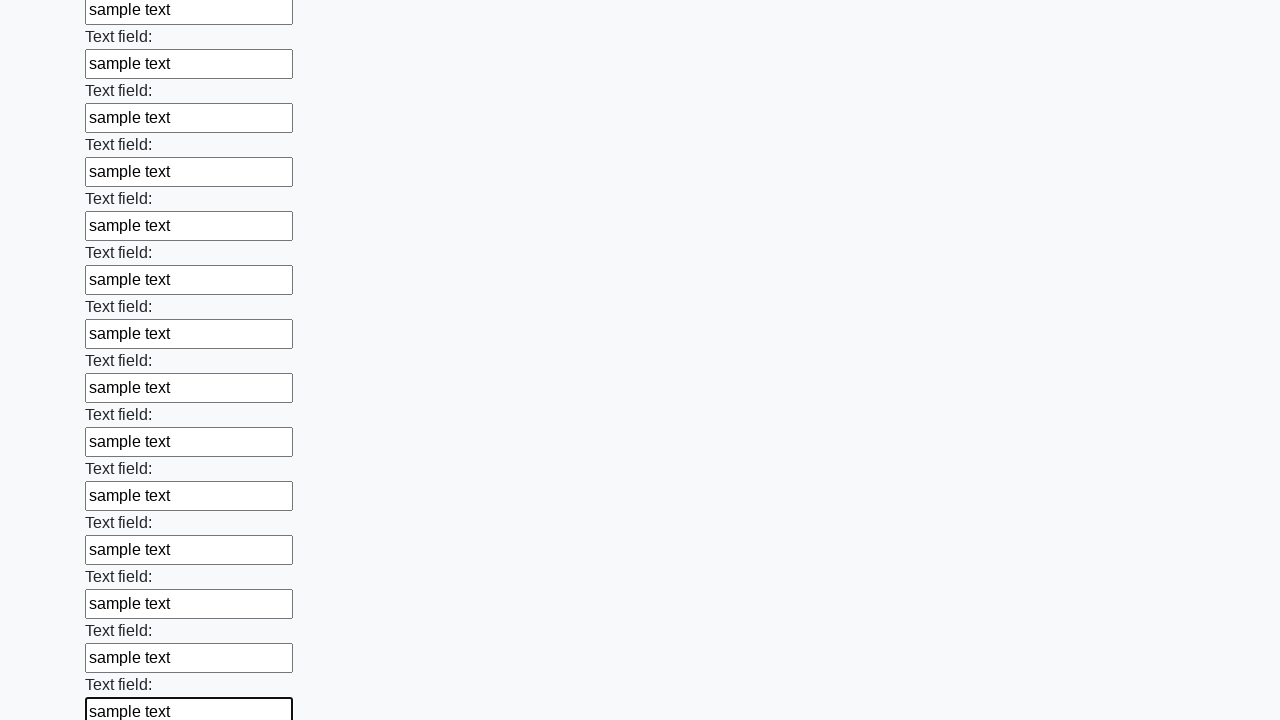

Filled an input field with 'sample text' on input >> nth=80
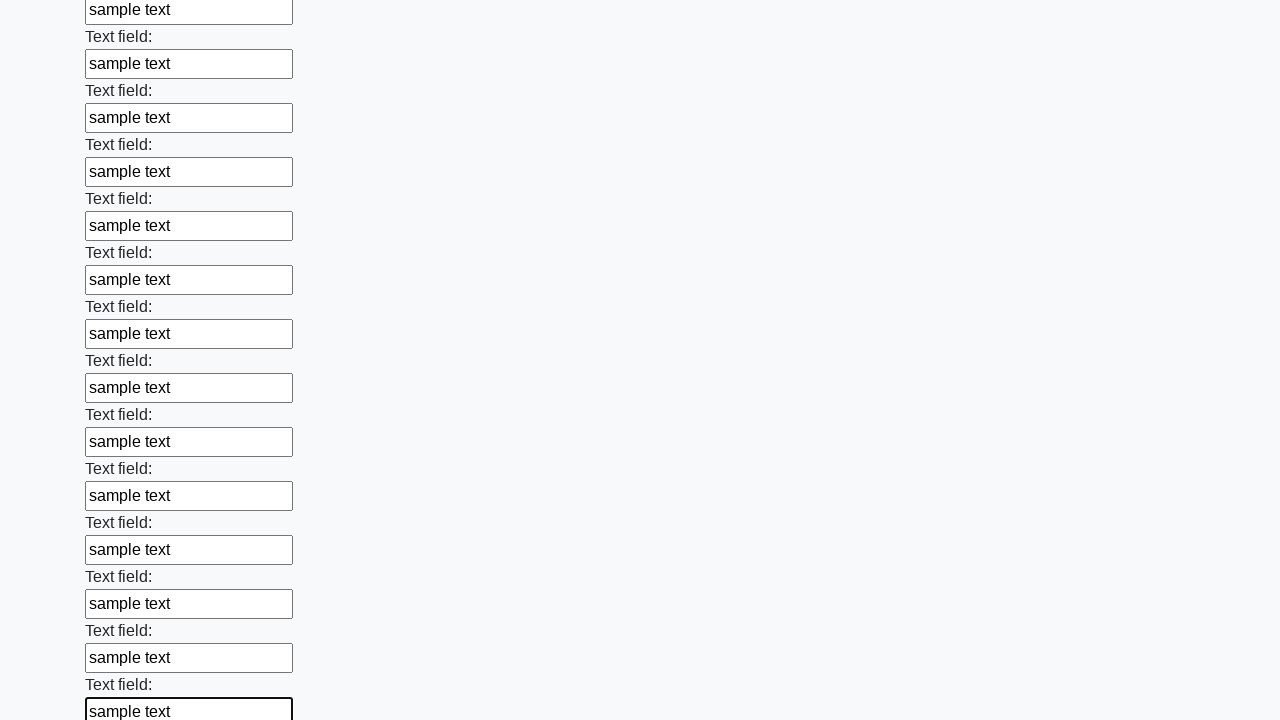

Filled an input field with 'sample text' on input >> nth=81
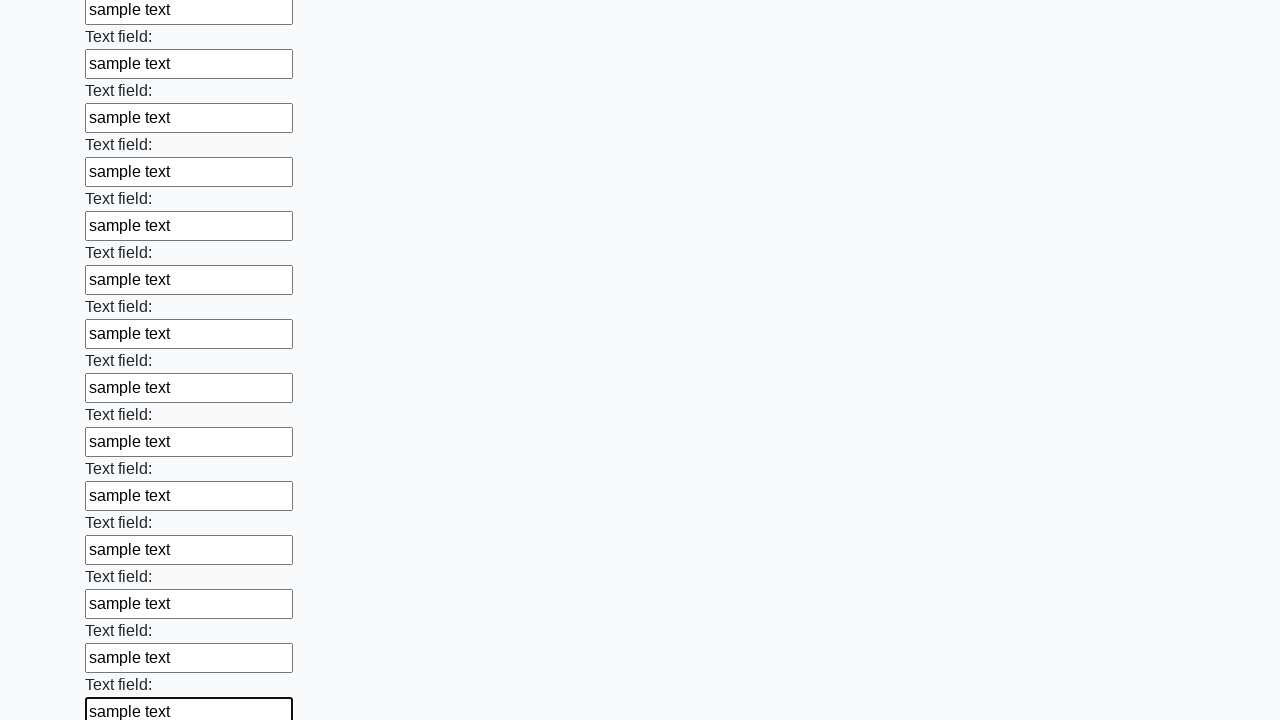

Filled an input field with 'sample text' on input >> nth=82
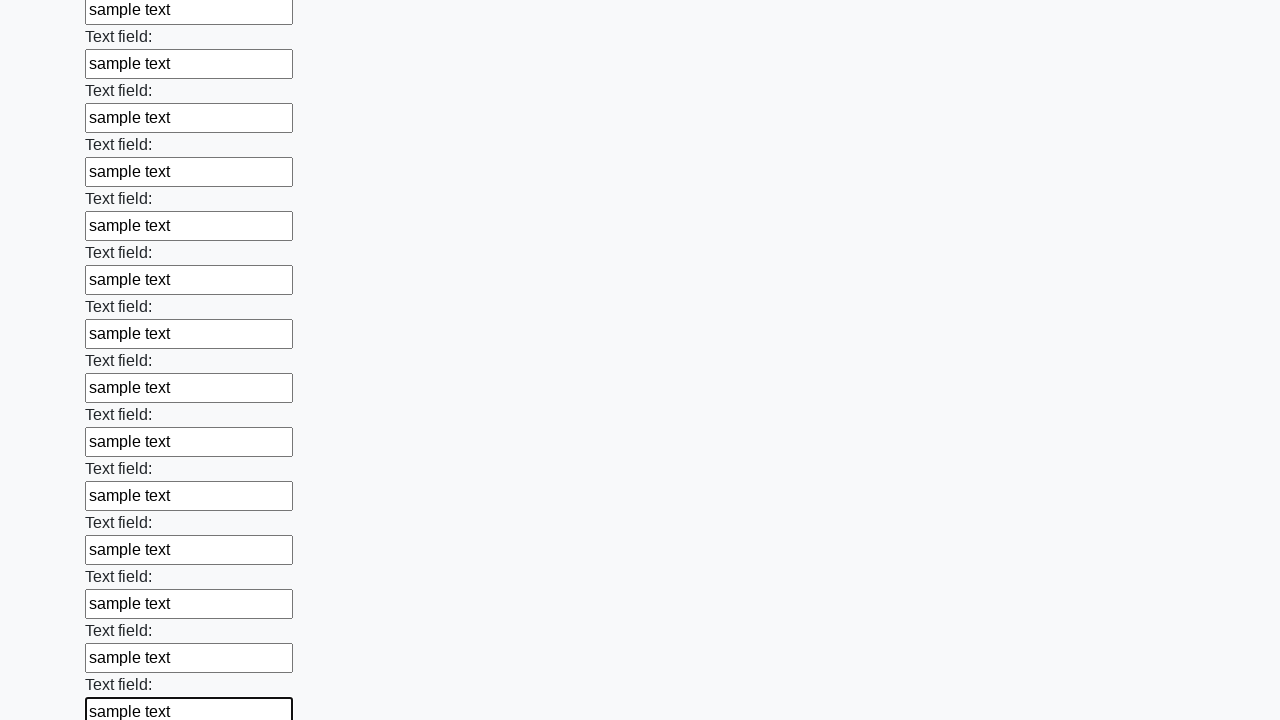

Filled an input field with 'sample text' on input >> nth=83
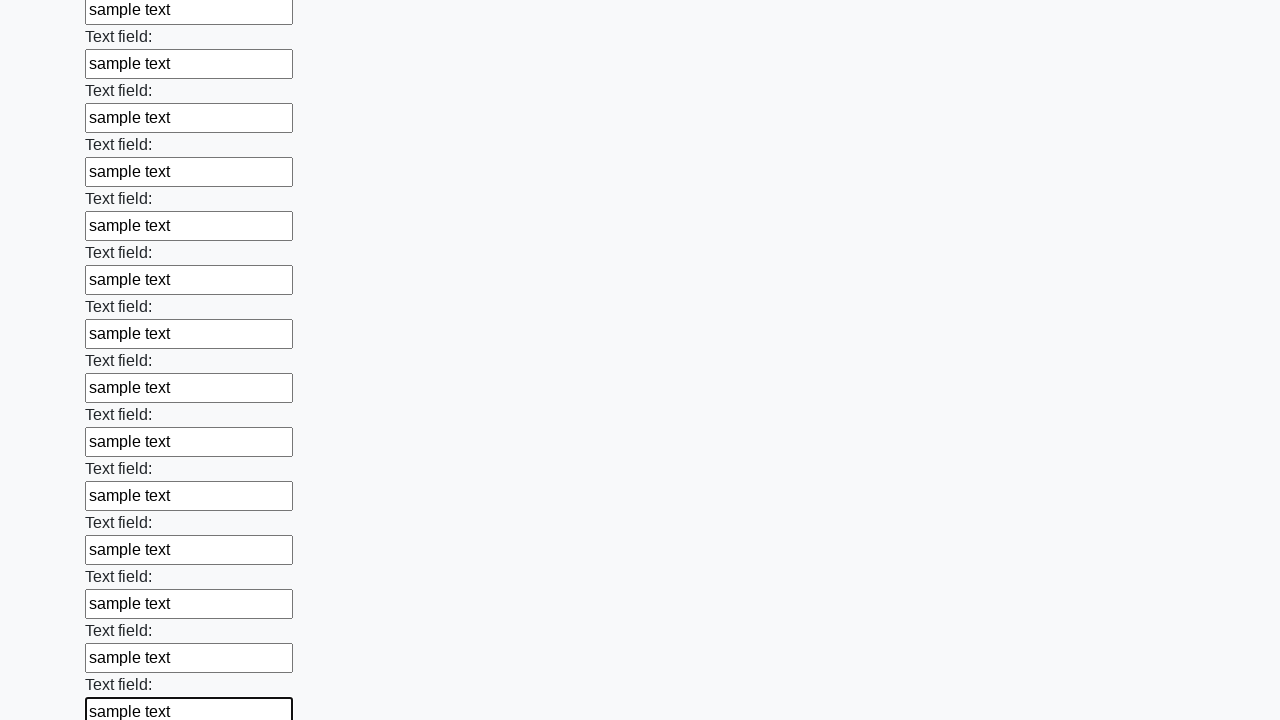

Filled an input field with 'sample text' on input >> nth=84
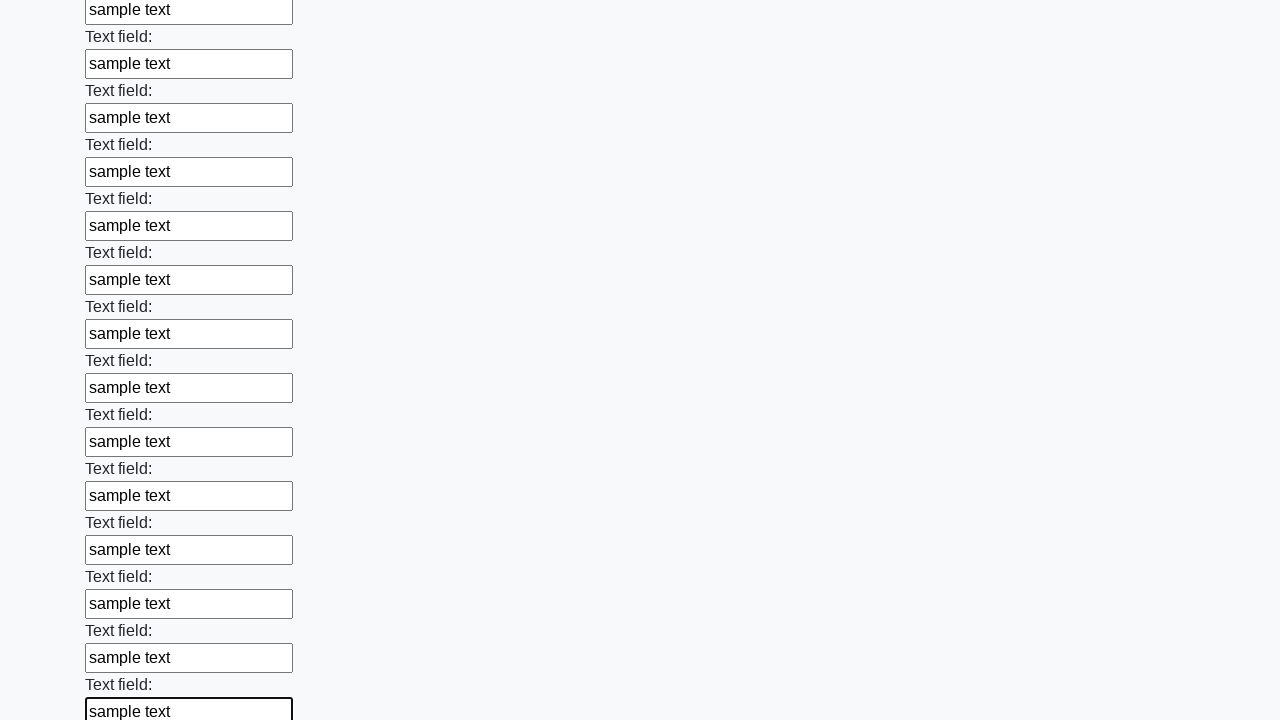

Filled an input field with 'sample text' on input >> nth=85
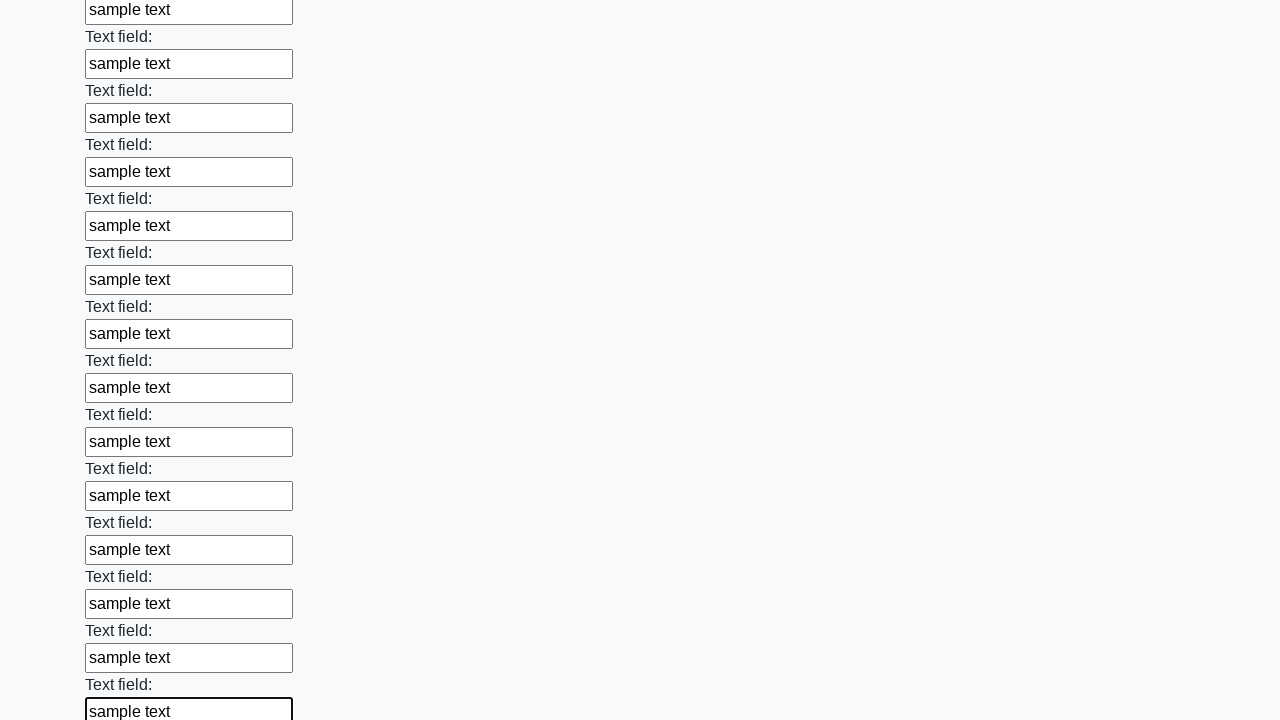

Filled an input field with 'sample text' on input >> nth=86
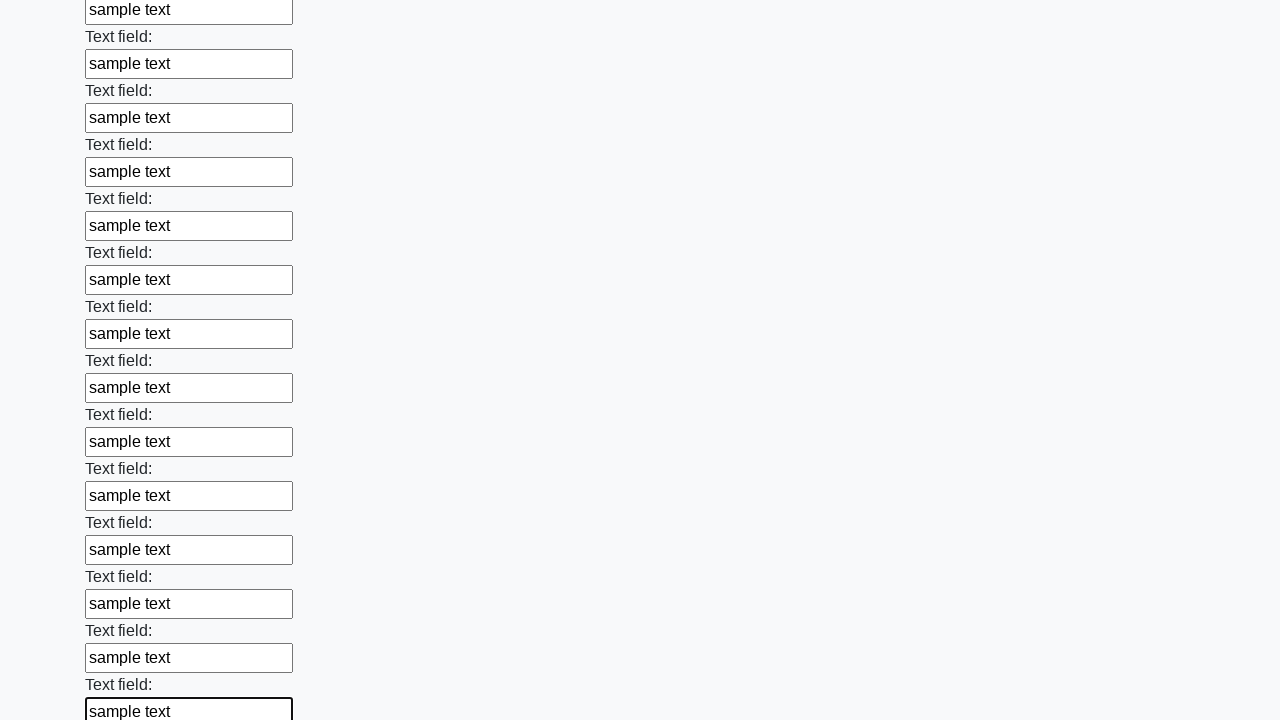

Filled an input field with 'sample text' on input >> nth=87
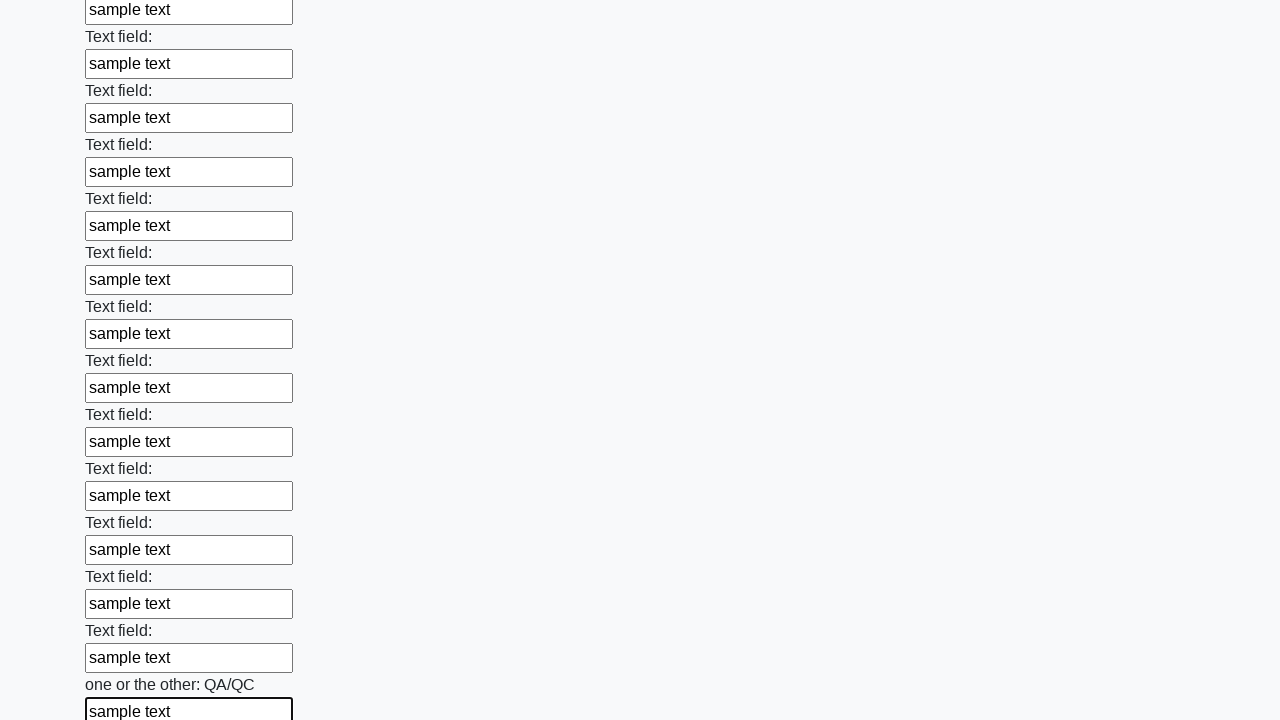

Filled an input field with 'sample text' on input >> nth=88
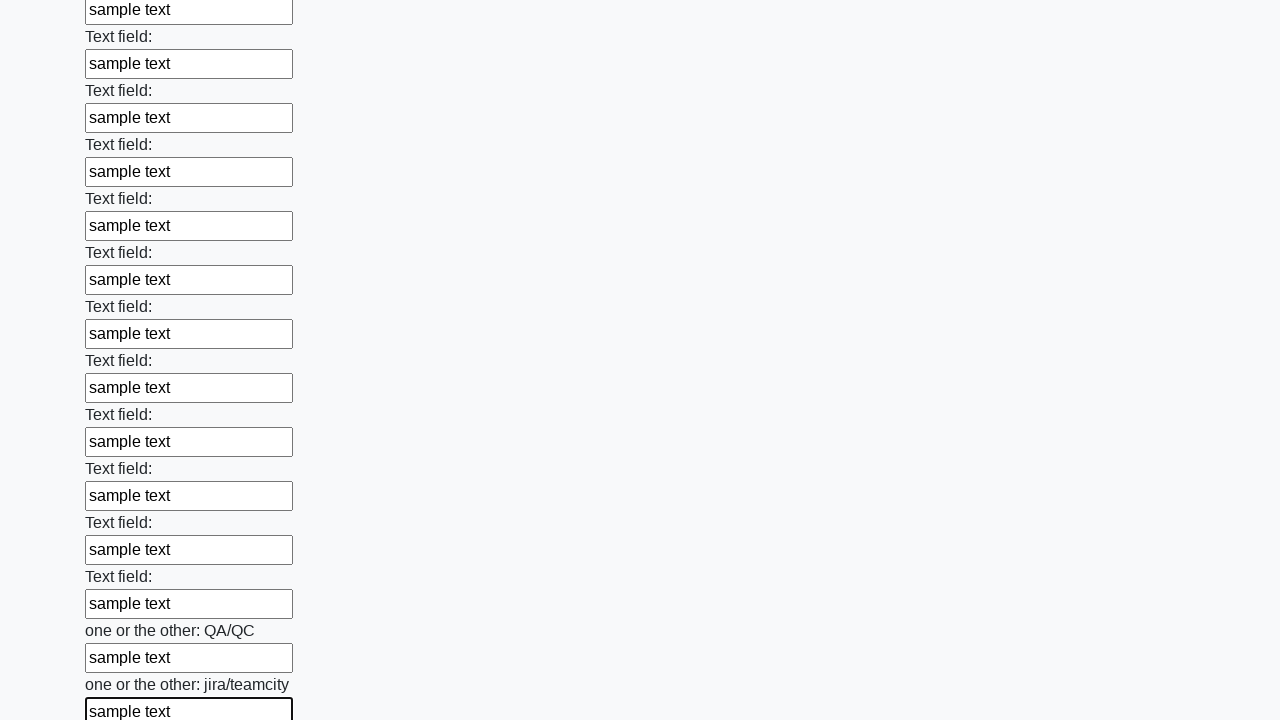

Filled an input field with 'sample text' on input >> nth=89
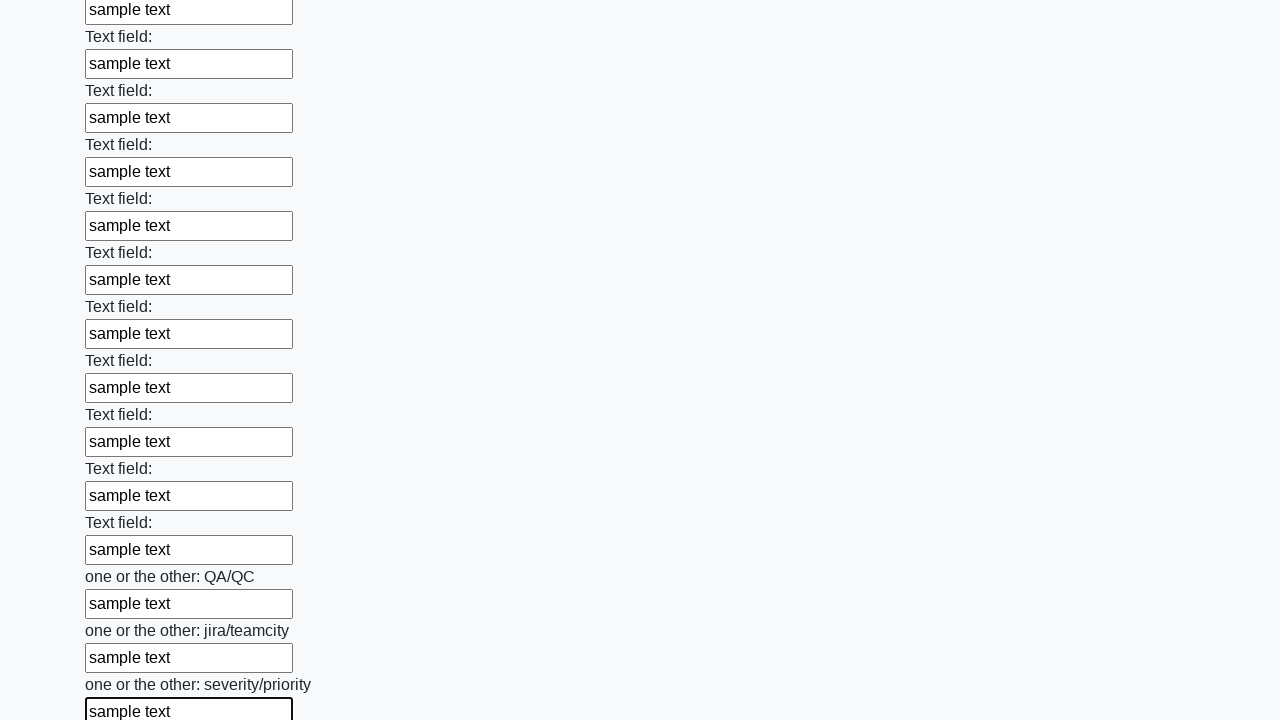

Filled an input field with 'sample text' on input >> nth=90
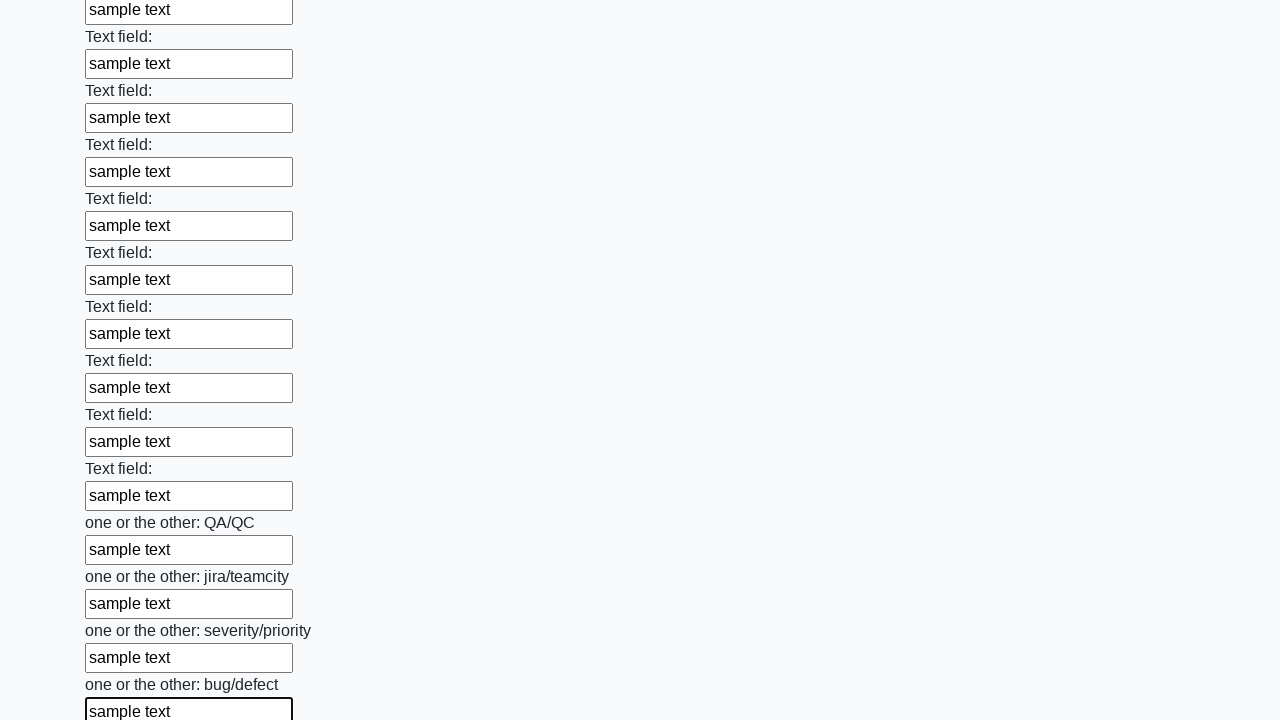

Filled an input field with 'sample text' on input >> nth=91
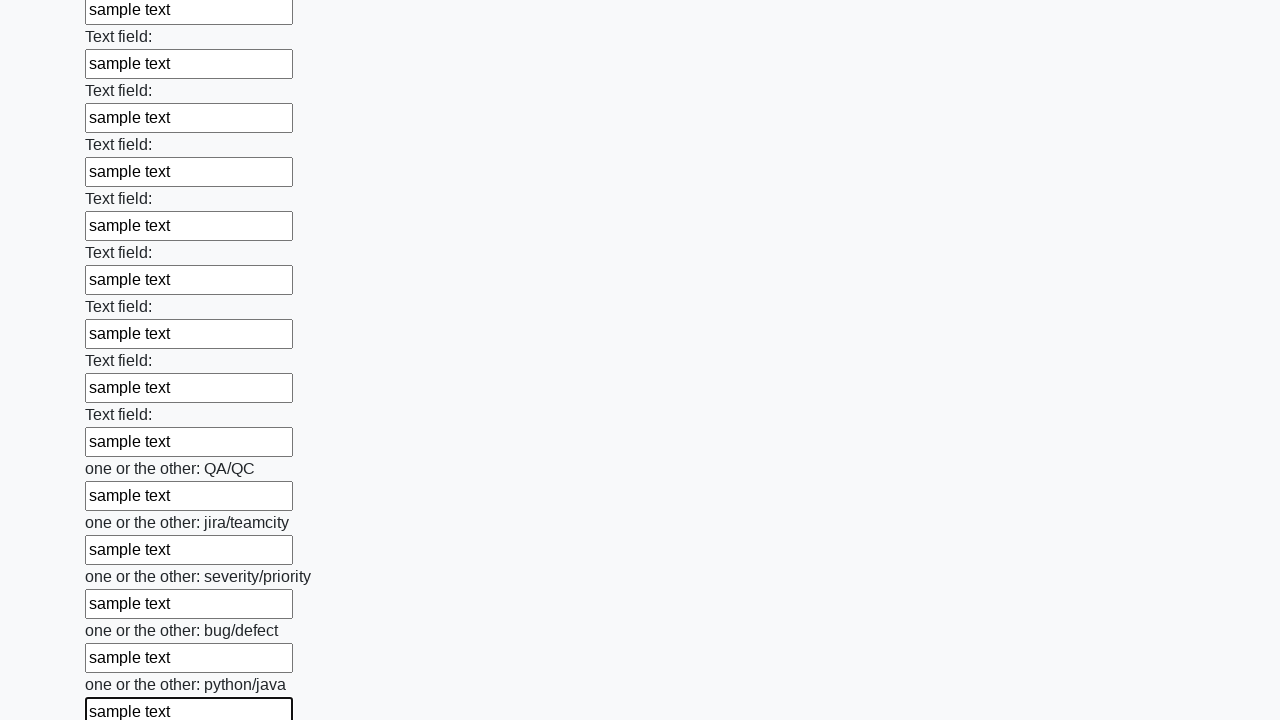

Filled an input field with 'sample text' on input >> nth=92
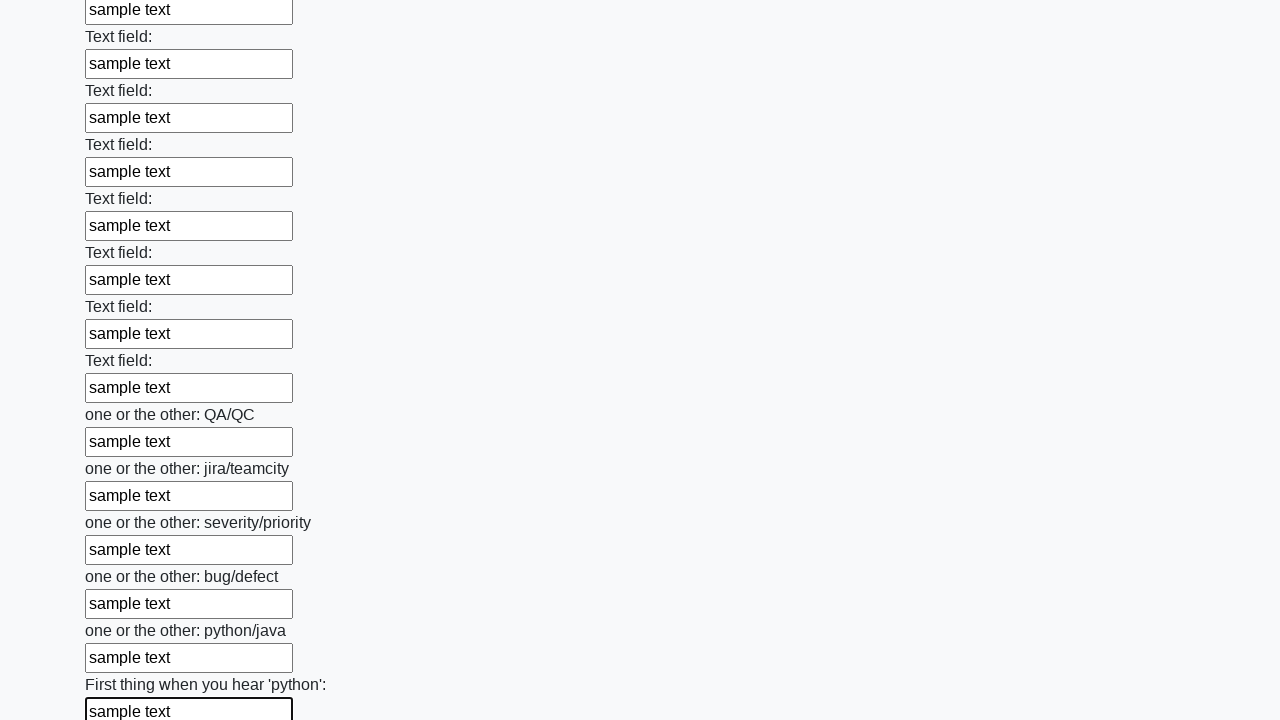

Filled an input field with 'sample text' on input >> nth=93
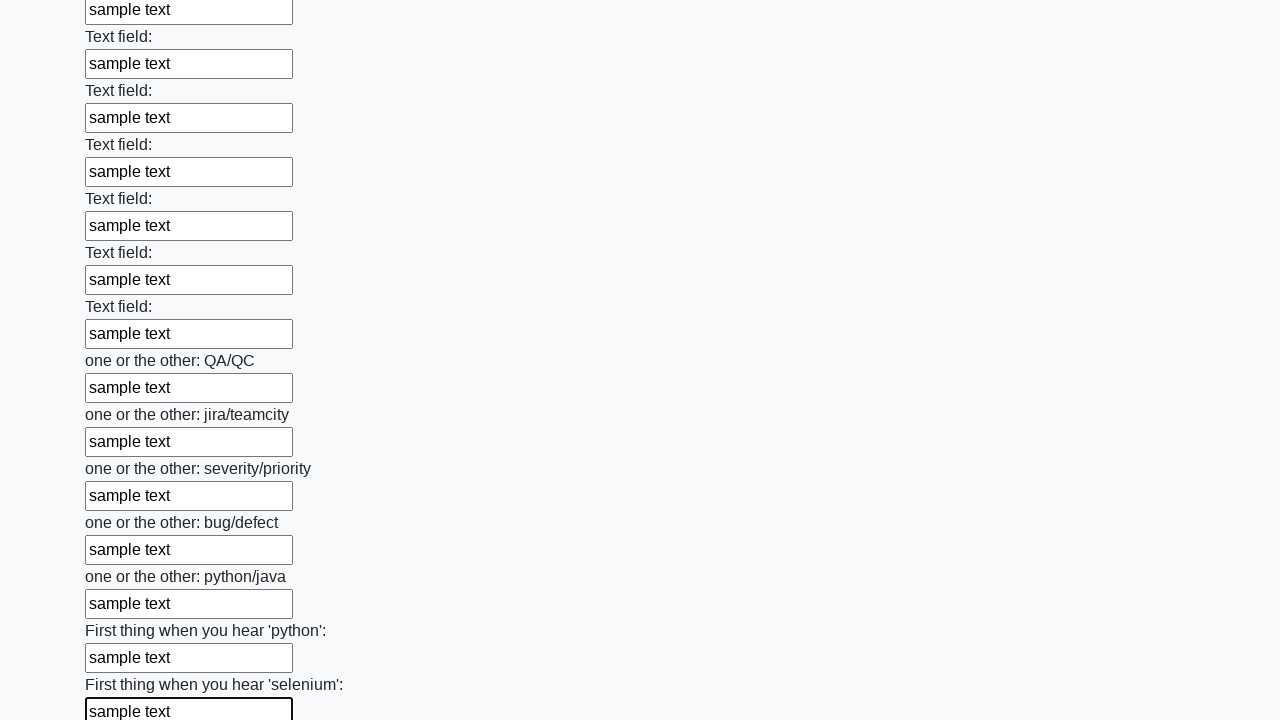

Filled an input field with 'sample text' on input >> nth=94
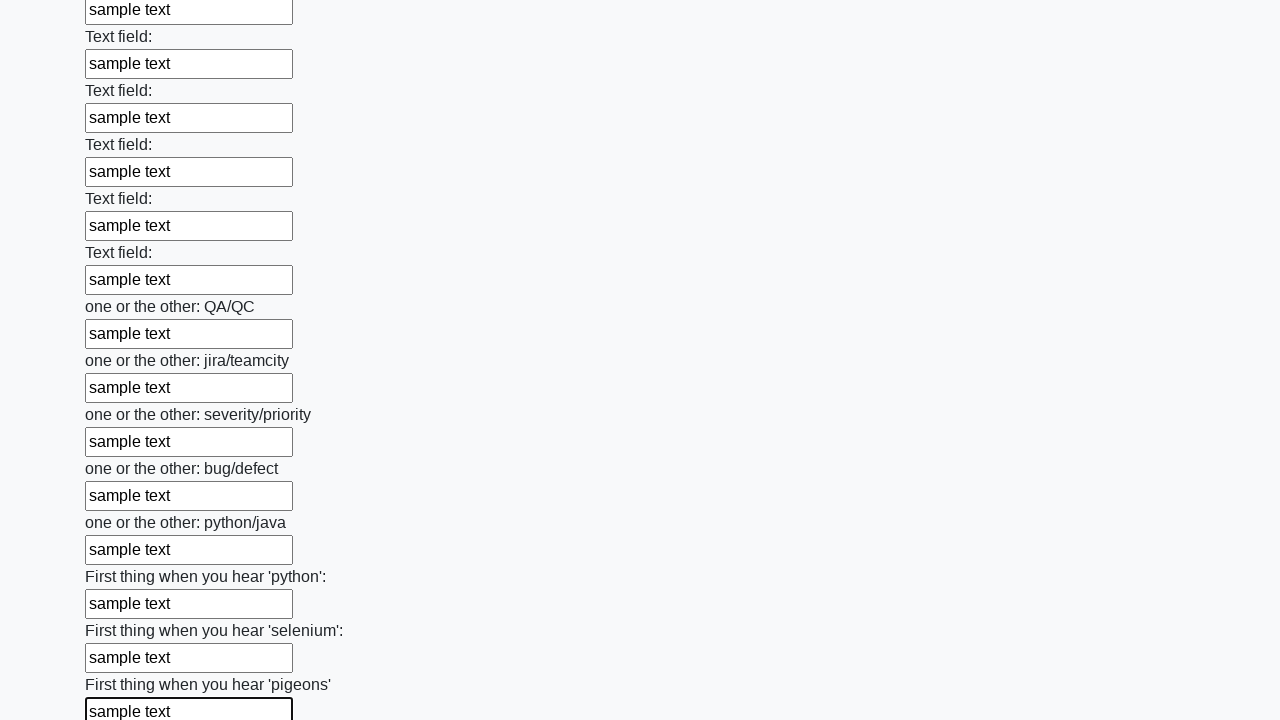

Filled an input field with 'sample text' on input >> nth=95
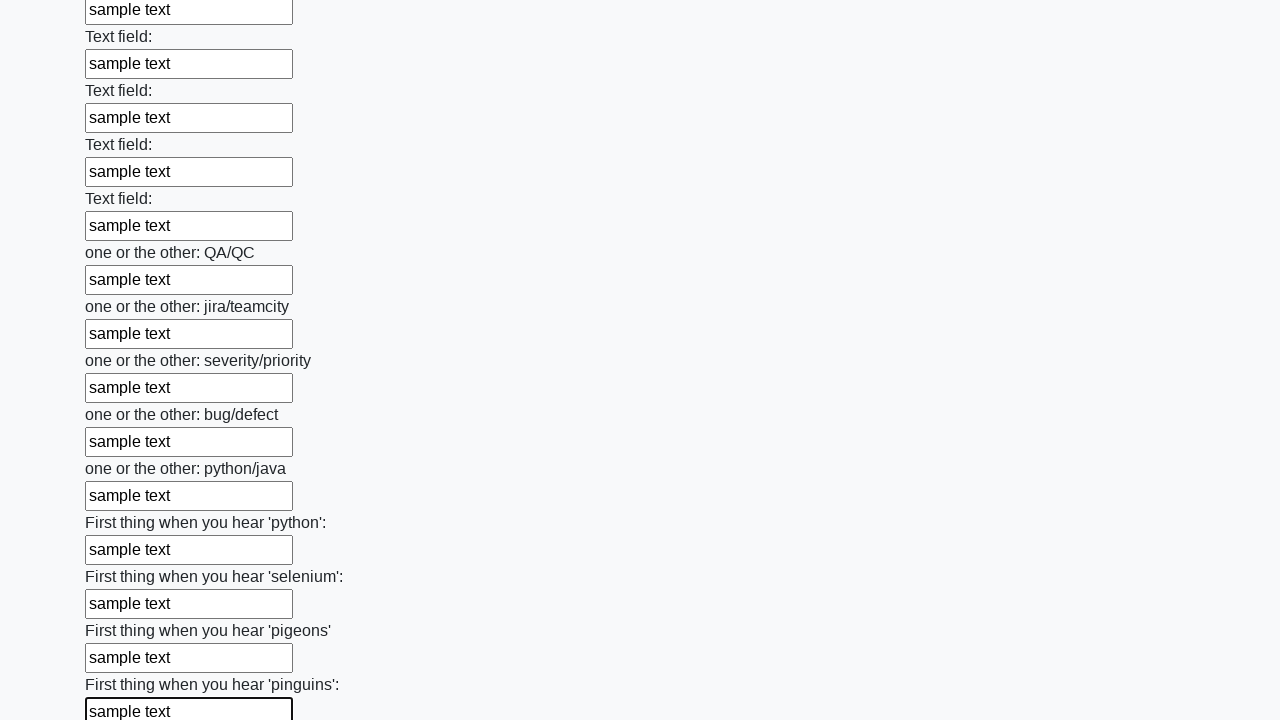

Filled an input field with 'sample text' on input >> nth=96
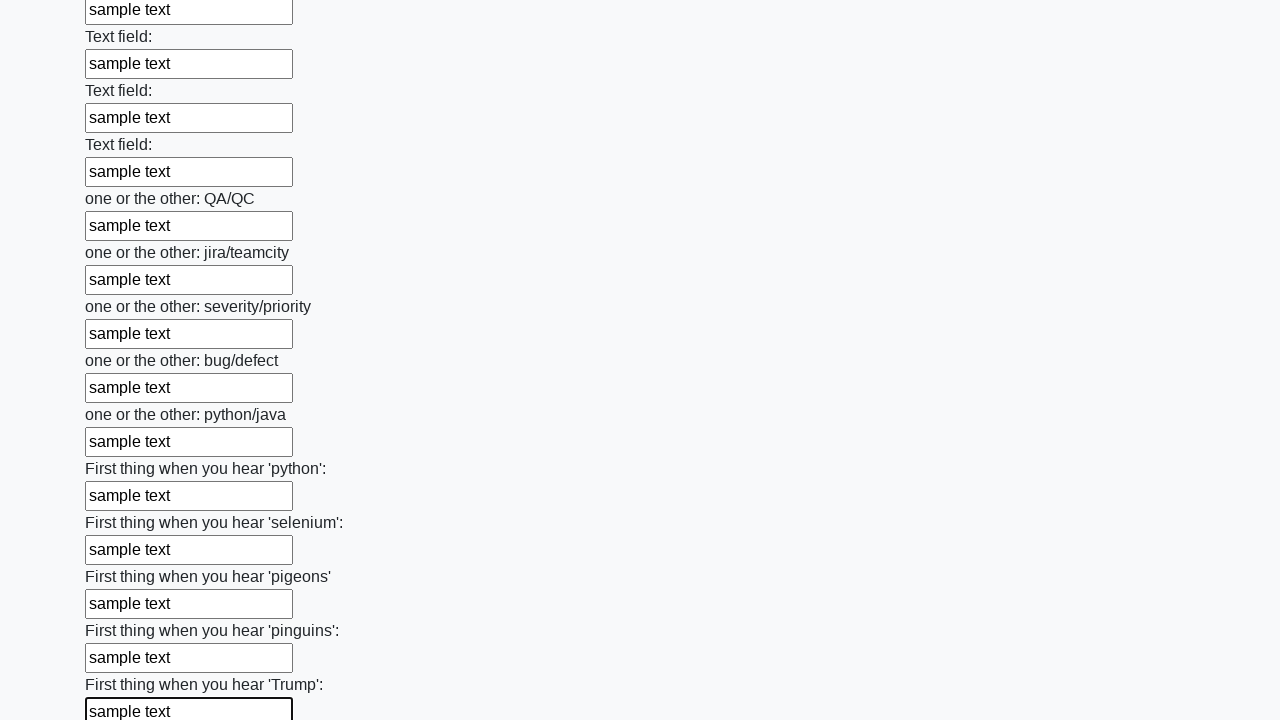

Filled an input field with 'sample text' on input >> nth=97
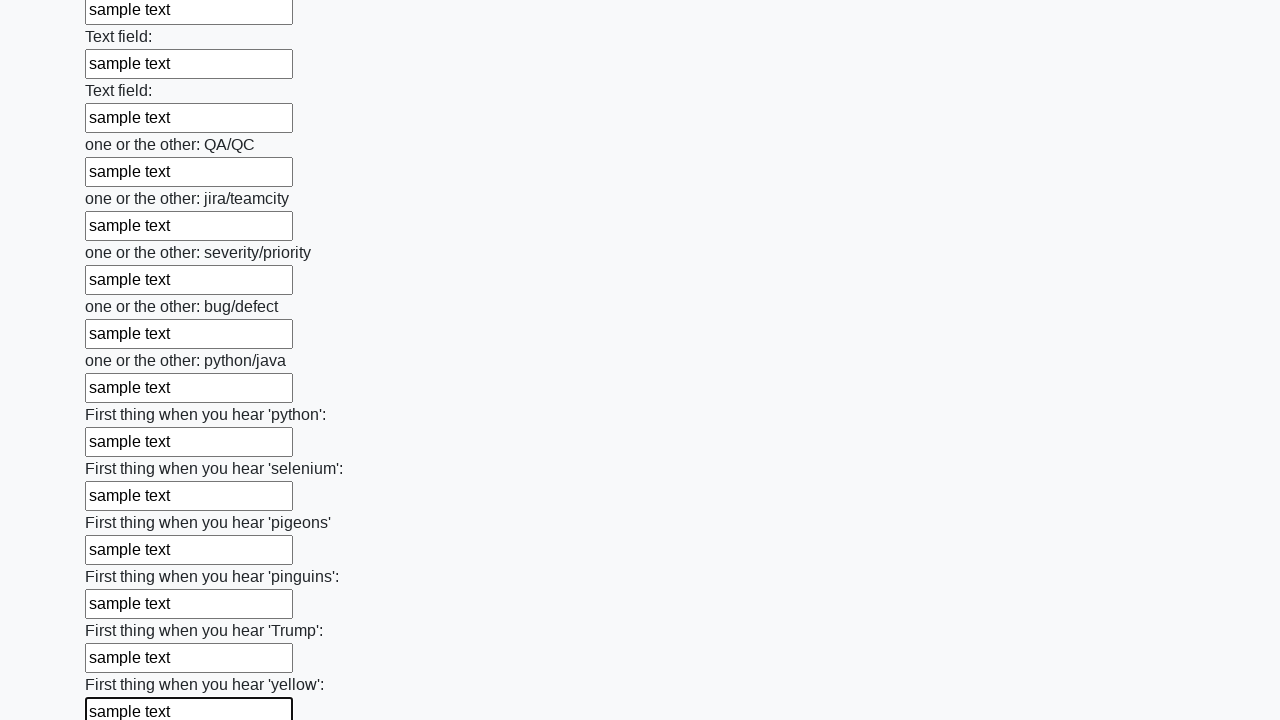

Filled an input field with 'sample text' on input >> nth=98
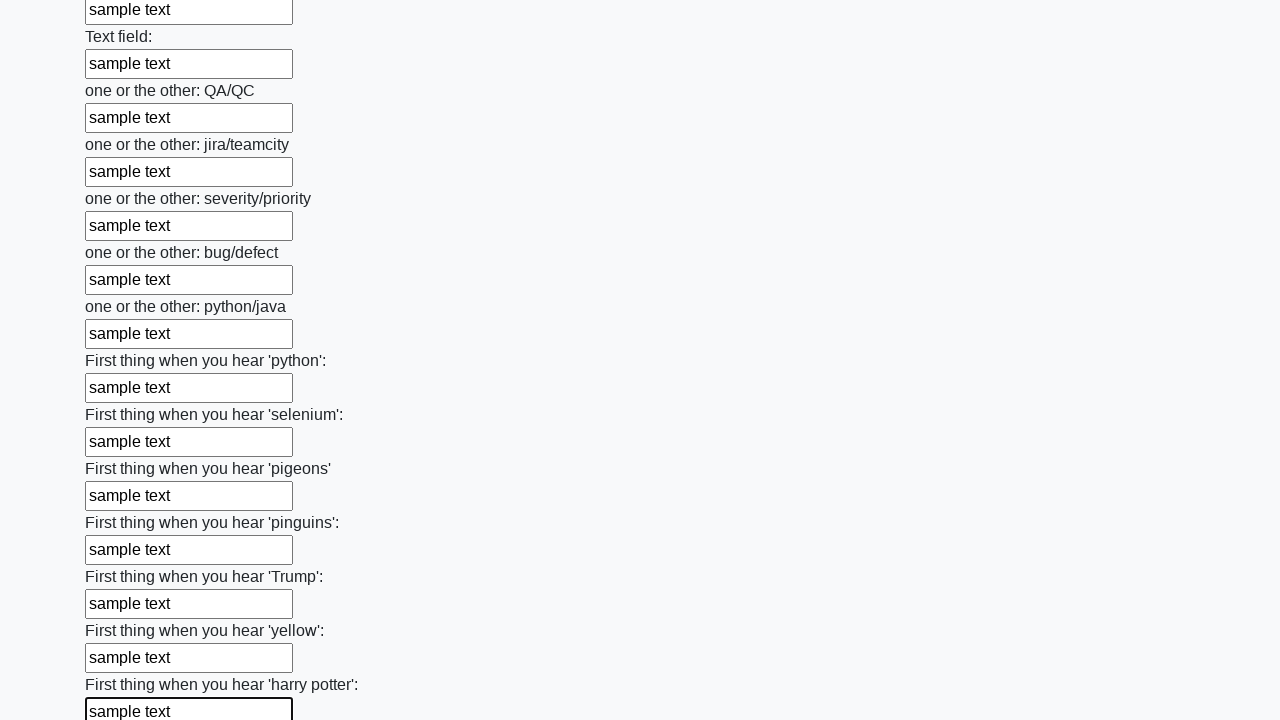

Filled an input field with 'sample text' on input >> nth=99
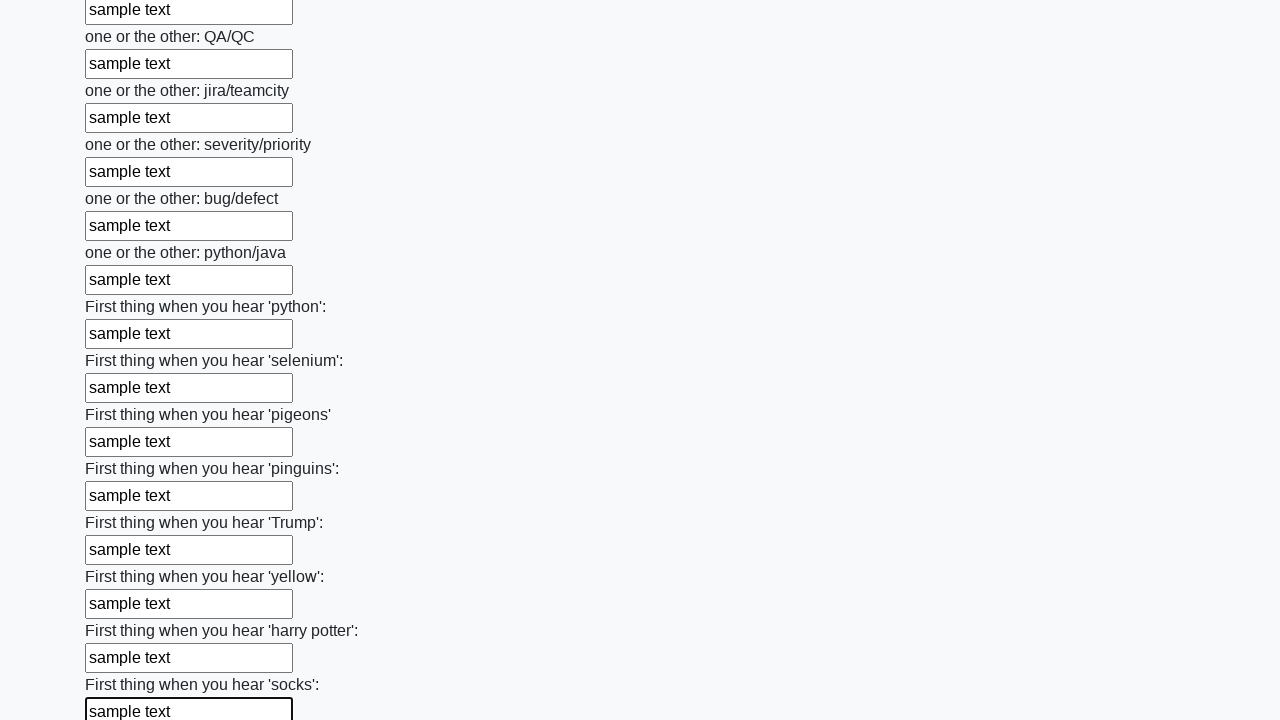

Clicked the submit button to submit the form at (123, 611) on button.btn
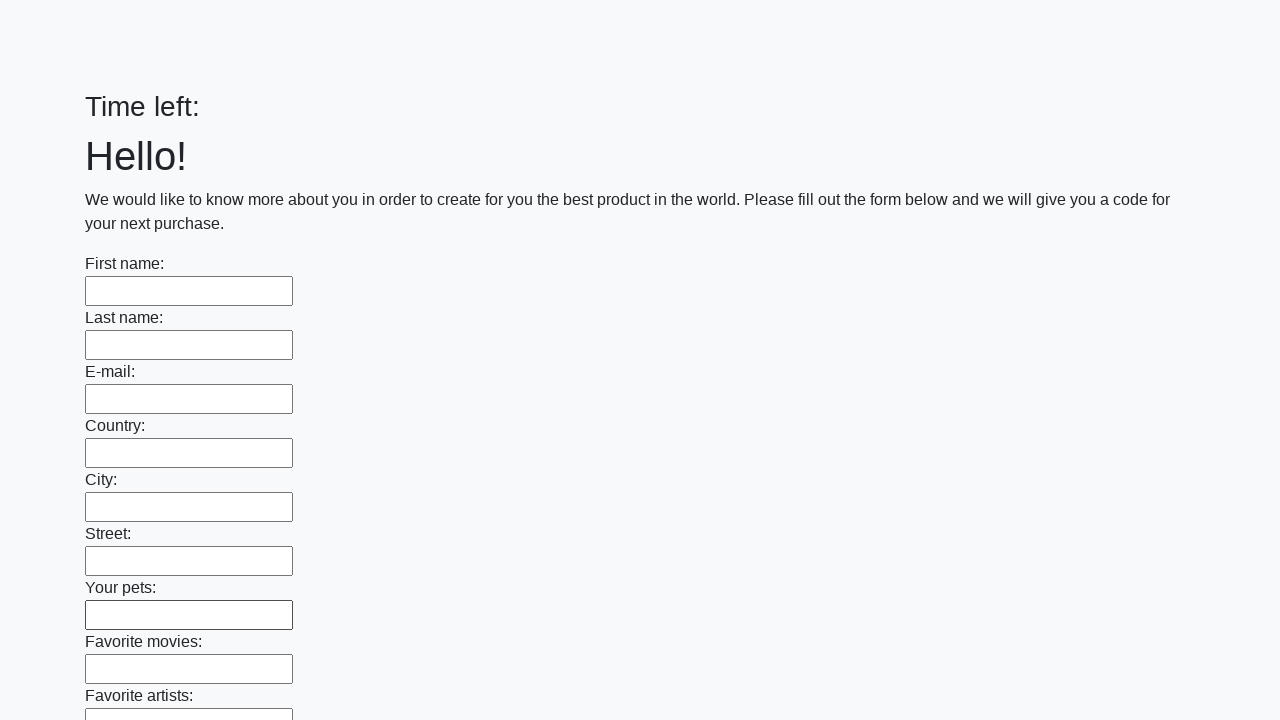

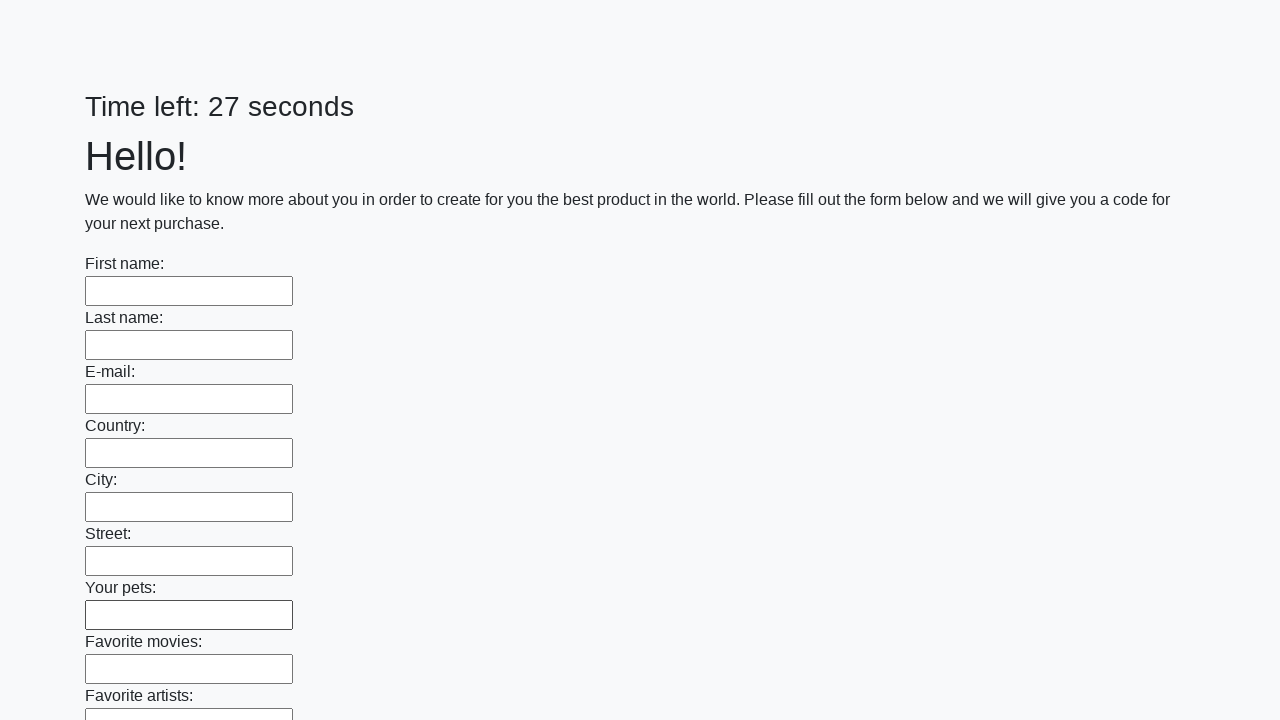